Fills out a large form with 100 input fields by entering the same text into each input element, then clicks the submit button to complete the form submission.

Starting URL: http://suninjuly.github.io/huge_form.html

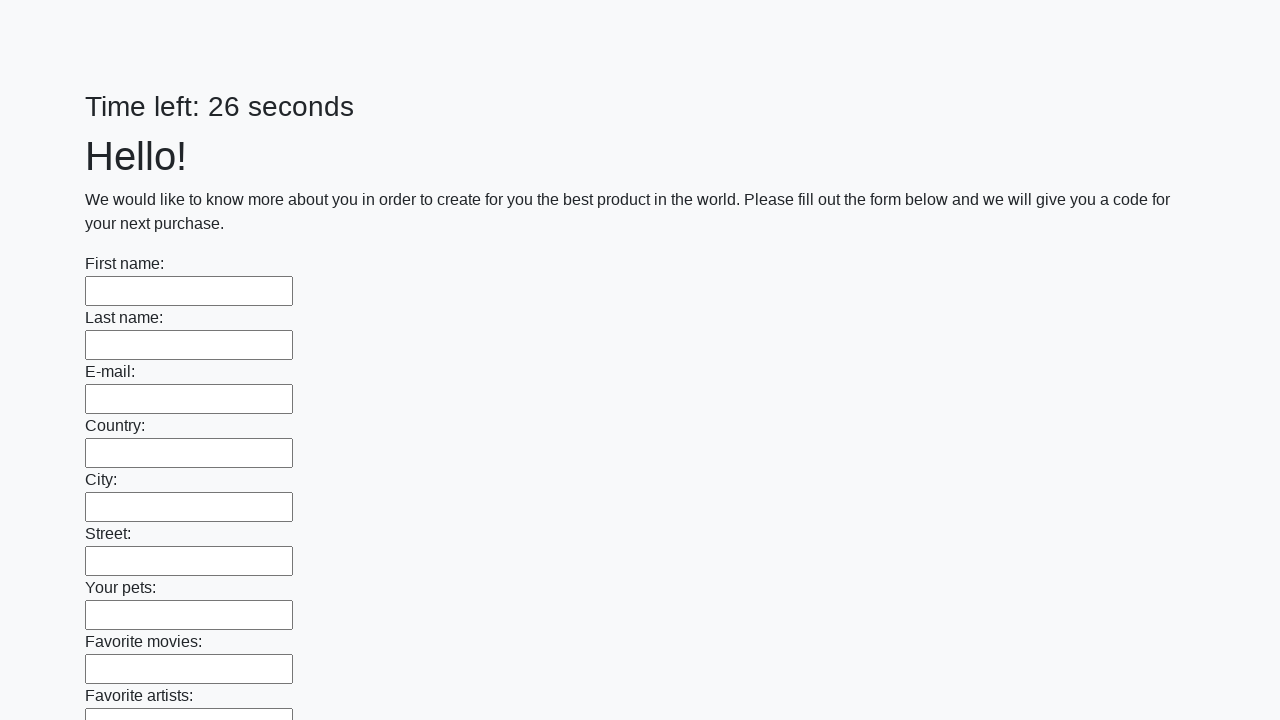

Located all input elements on the huge form page
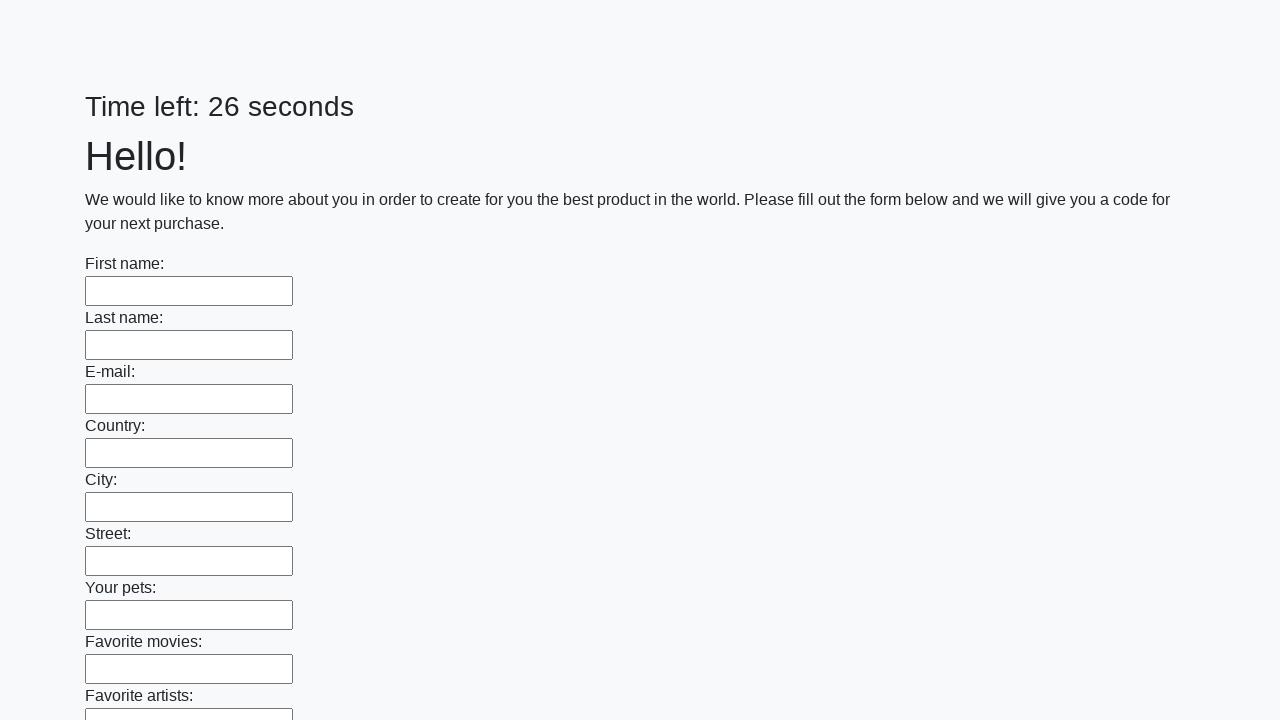

Filled an input field with 'testvalue123' on input >> nth=0
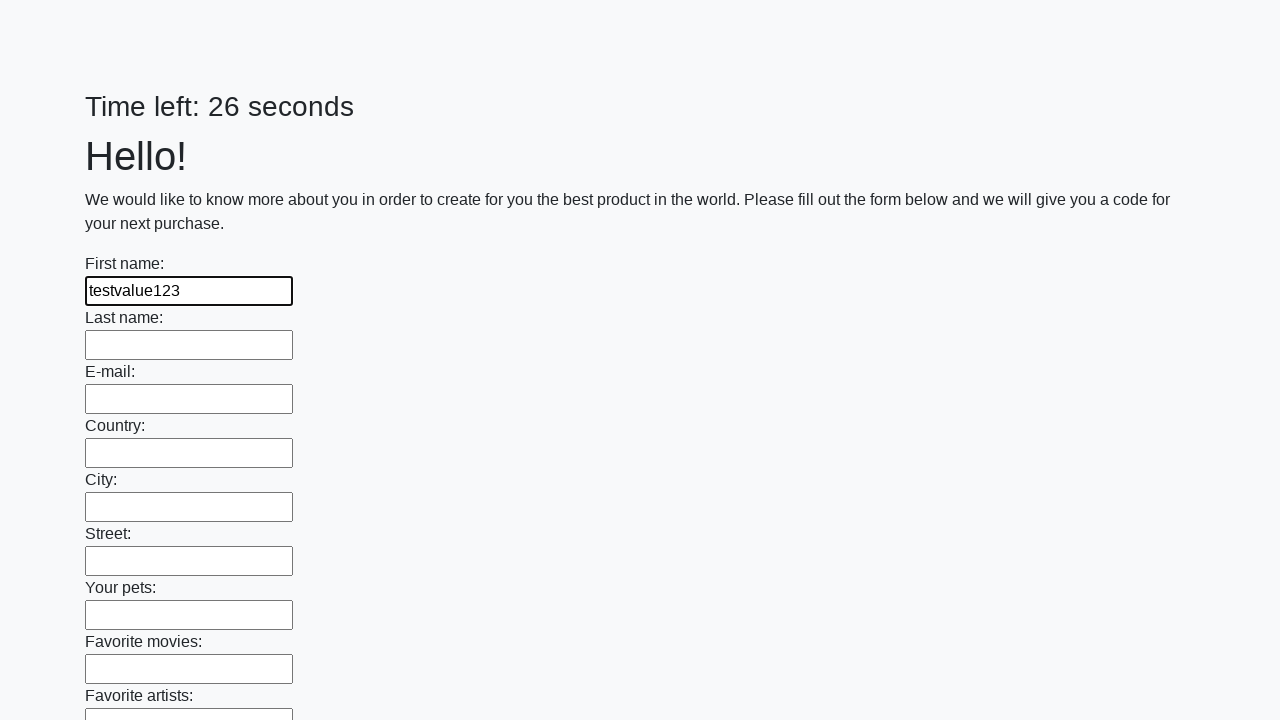

Filled an input field with 'testvalue123' on input >> nth=1
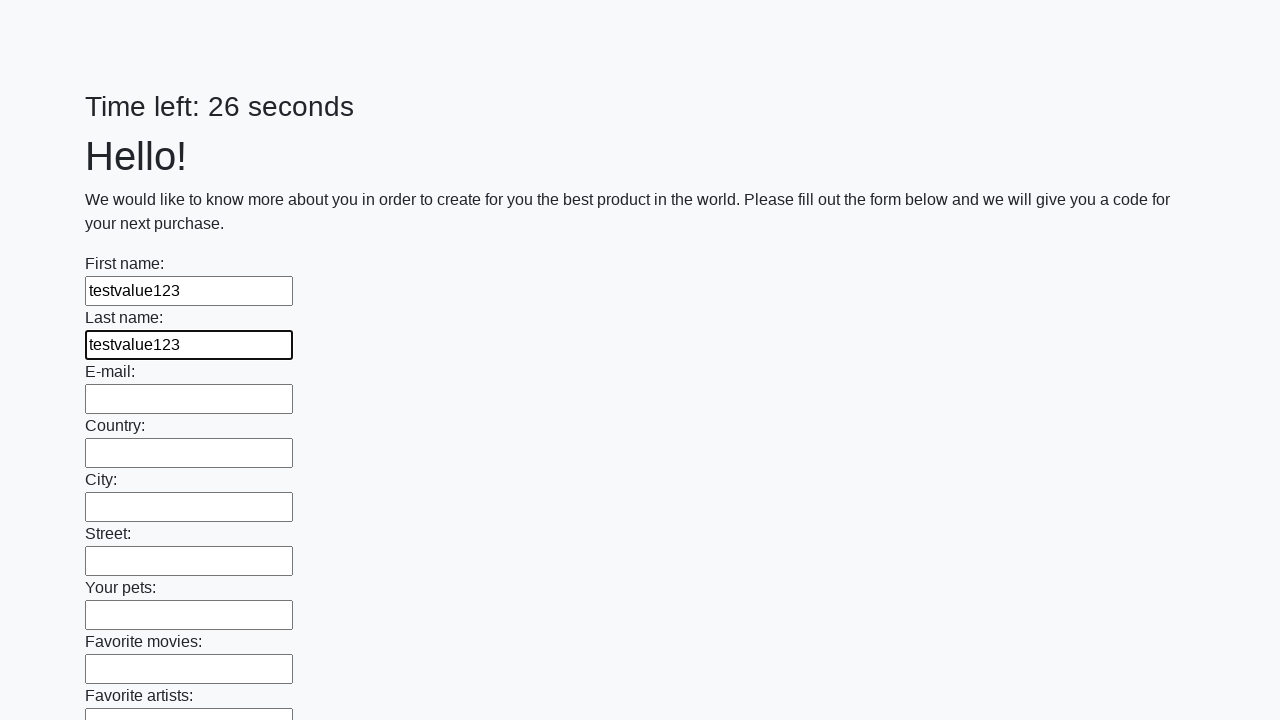

Filled an input field with 'testvalue123' on input >> nth=2
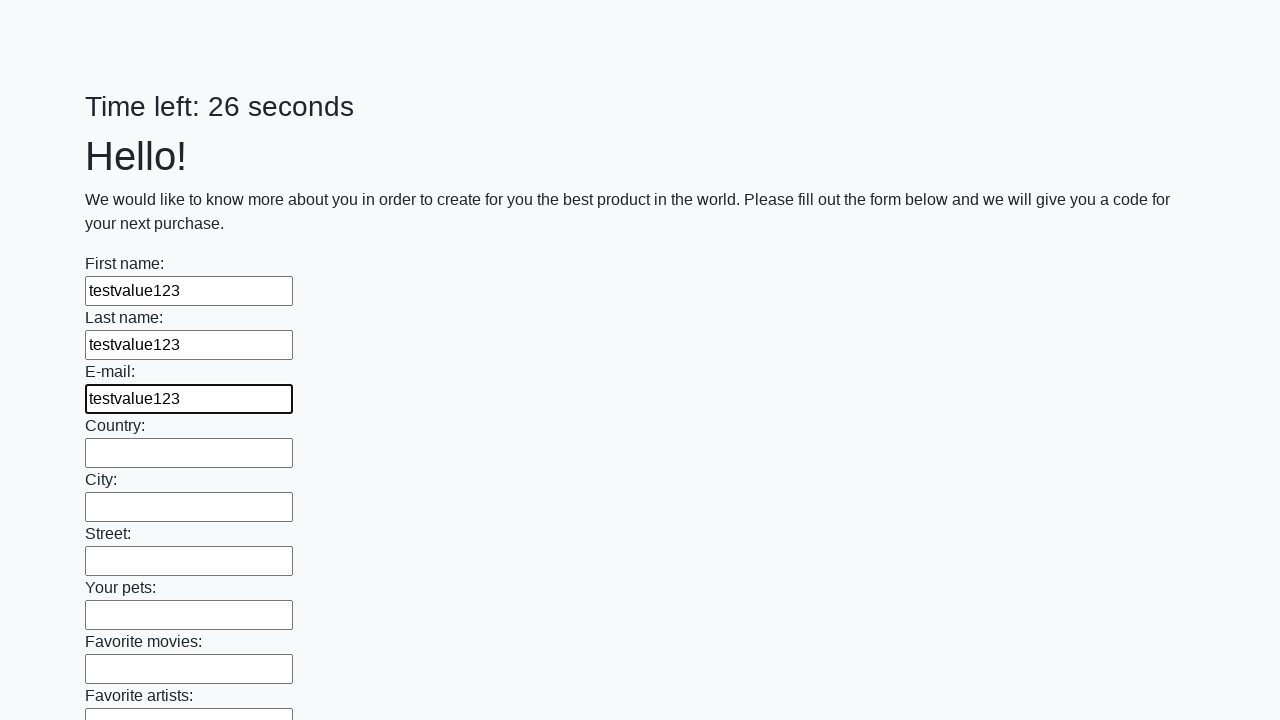

Filled an input field with 'testvalue123' on input >> nth=3
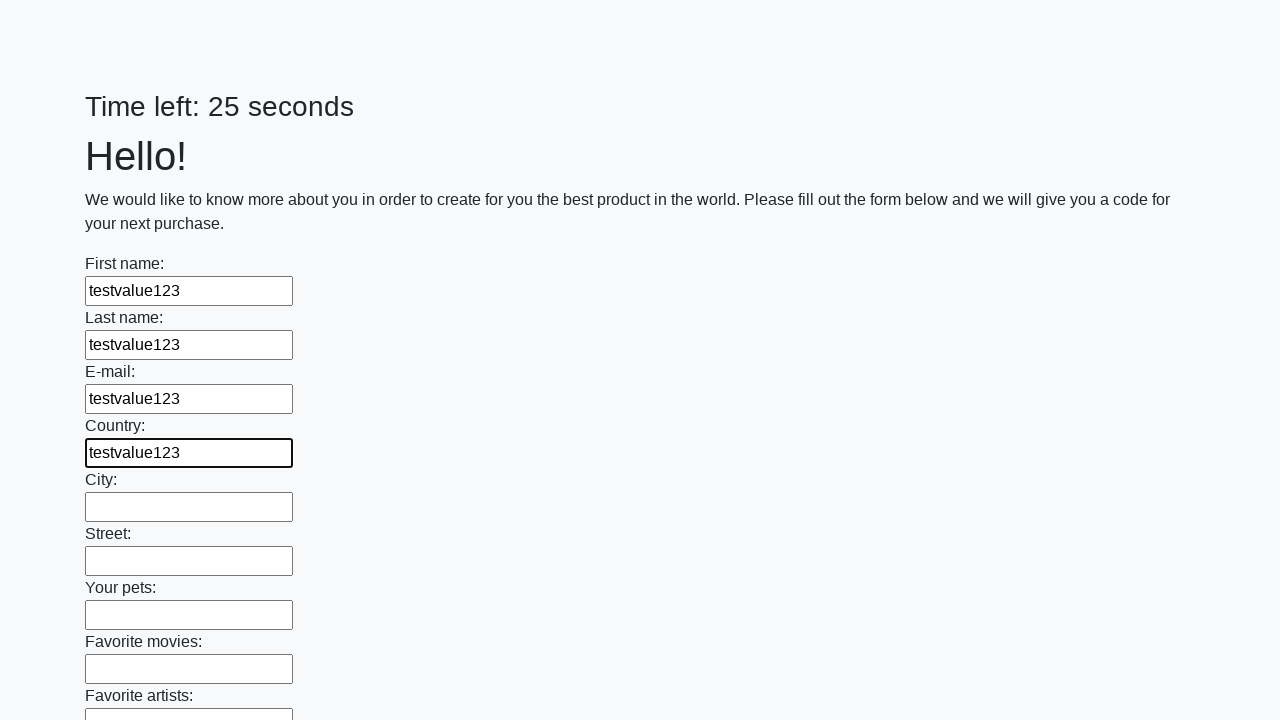

Filled an input field with 'testvalue123' on input >> nth=4
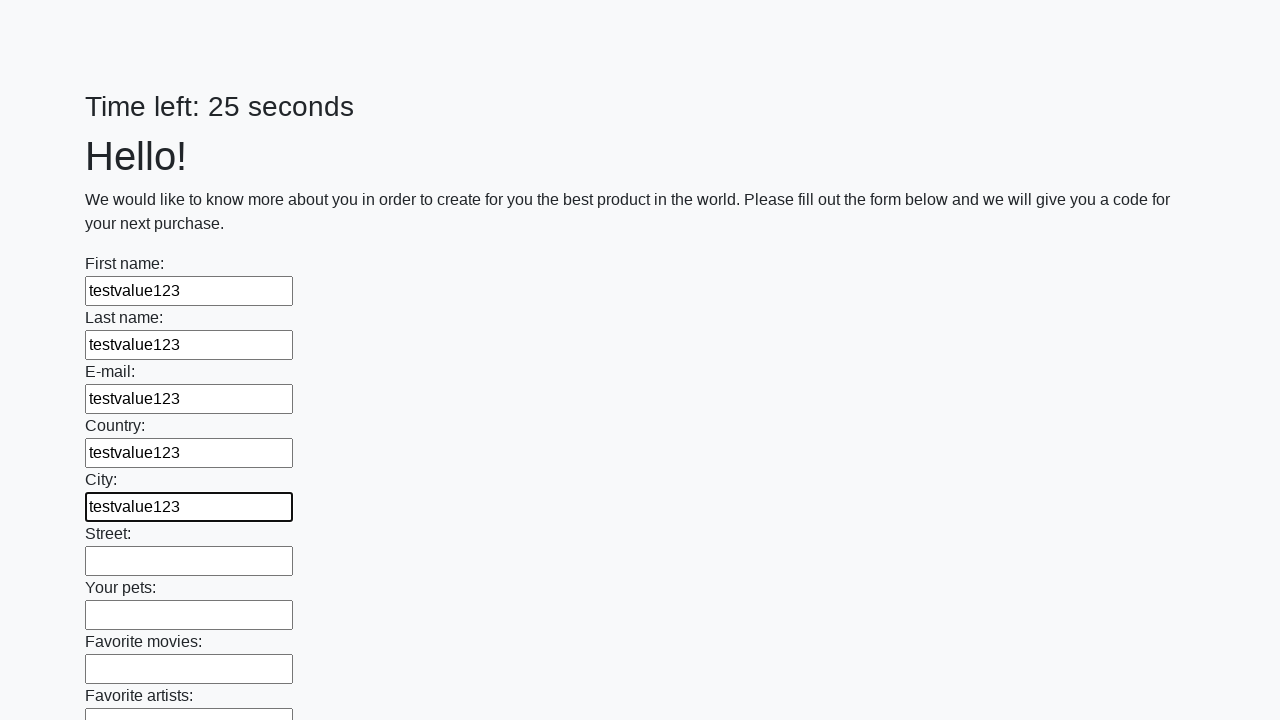

Filled an input field with 'testvalue123' on input >> nth=5
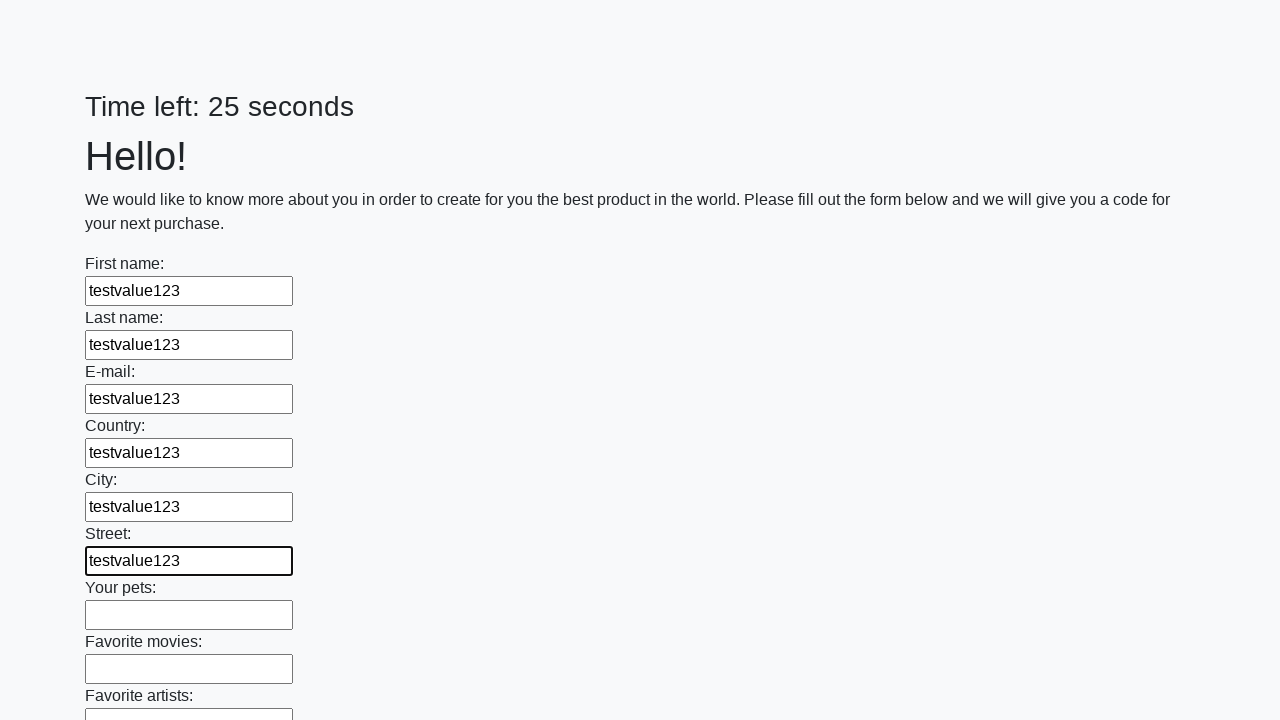

Filled an input field with 'testvalue123' on input >> nth=6
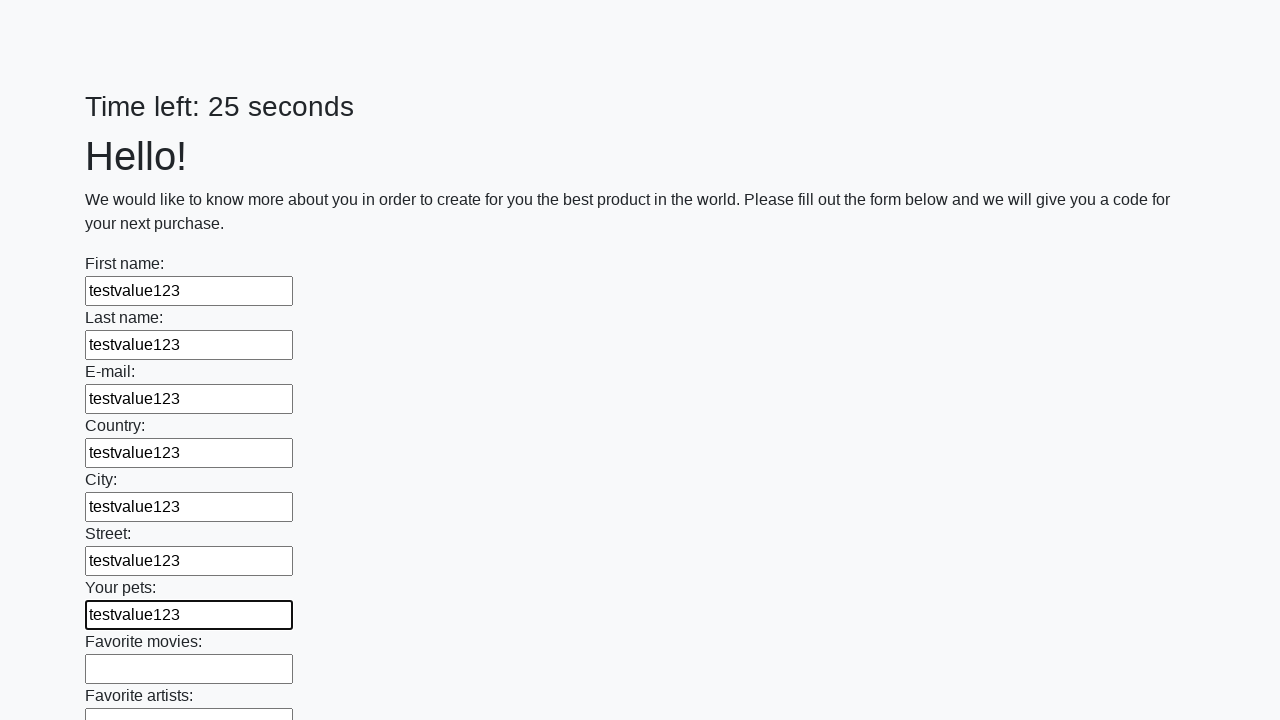

Filled an input field with 'testvalue123' on input >> nth=7
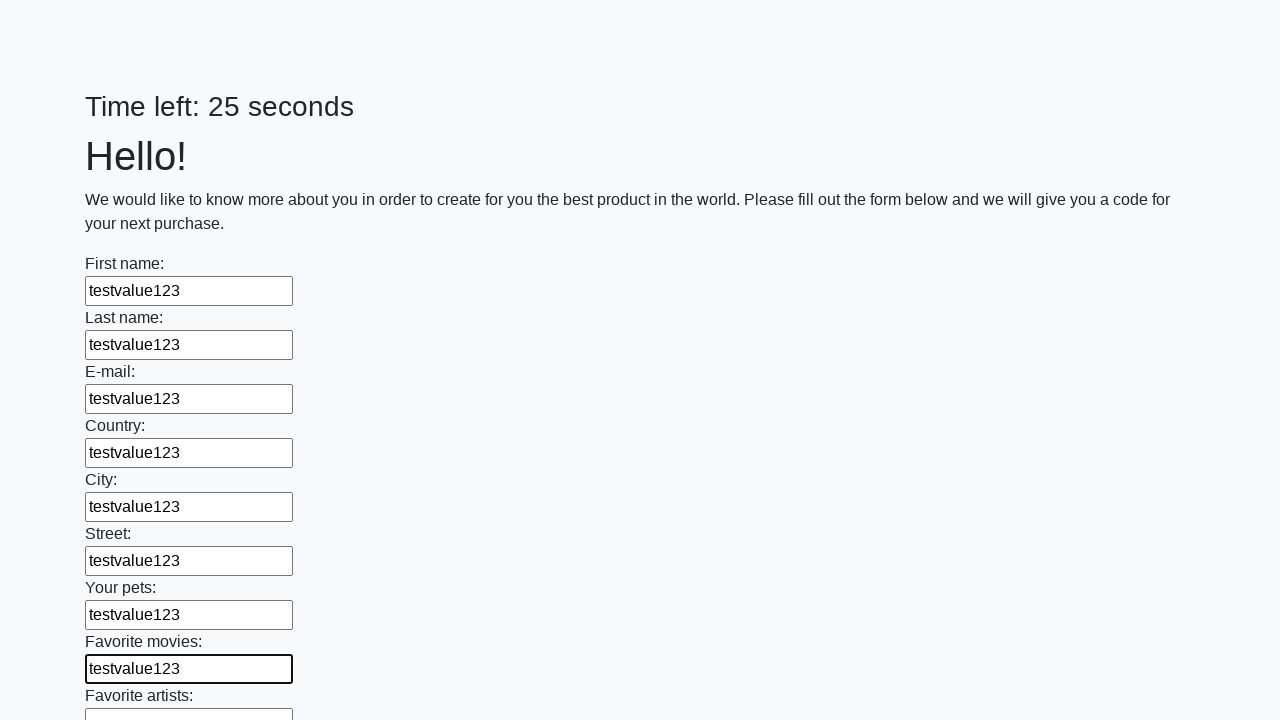

Filled an input field with 'testvalue123' on input >> nth=8
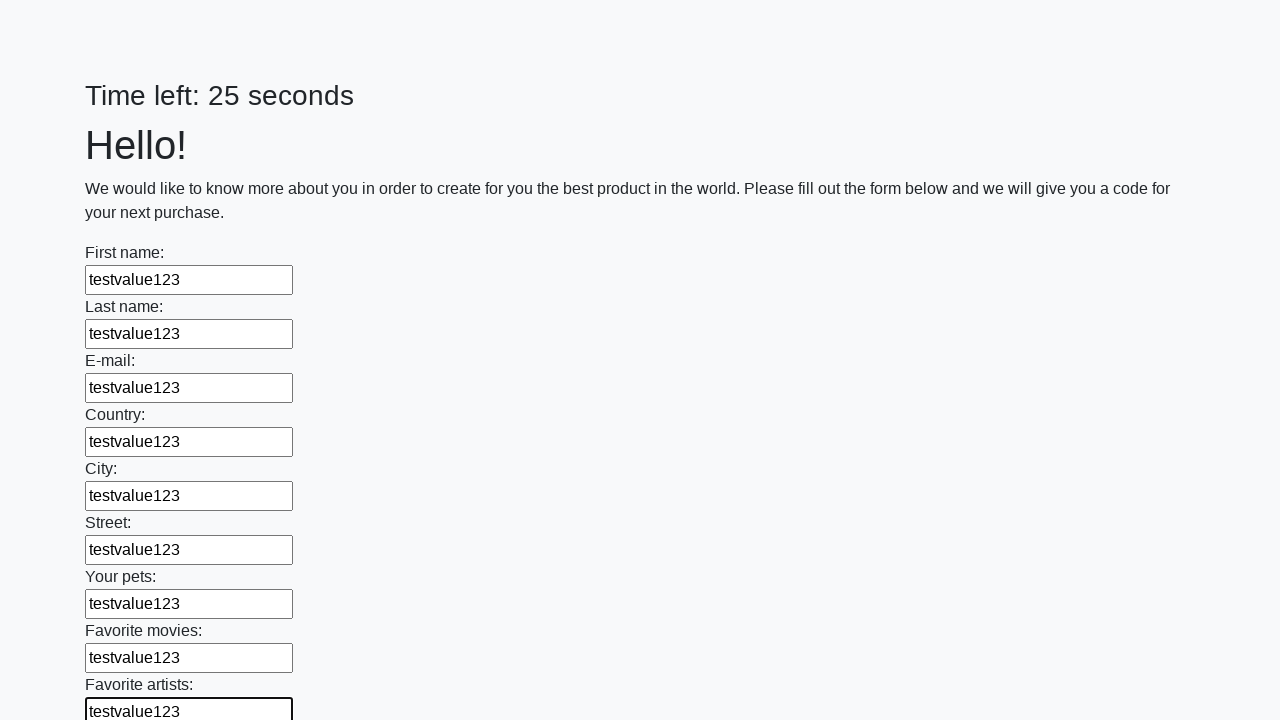

Filled an input field with 'testvalue123' on input >> nth=9
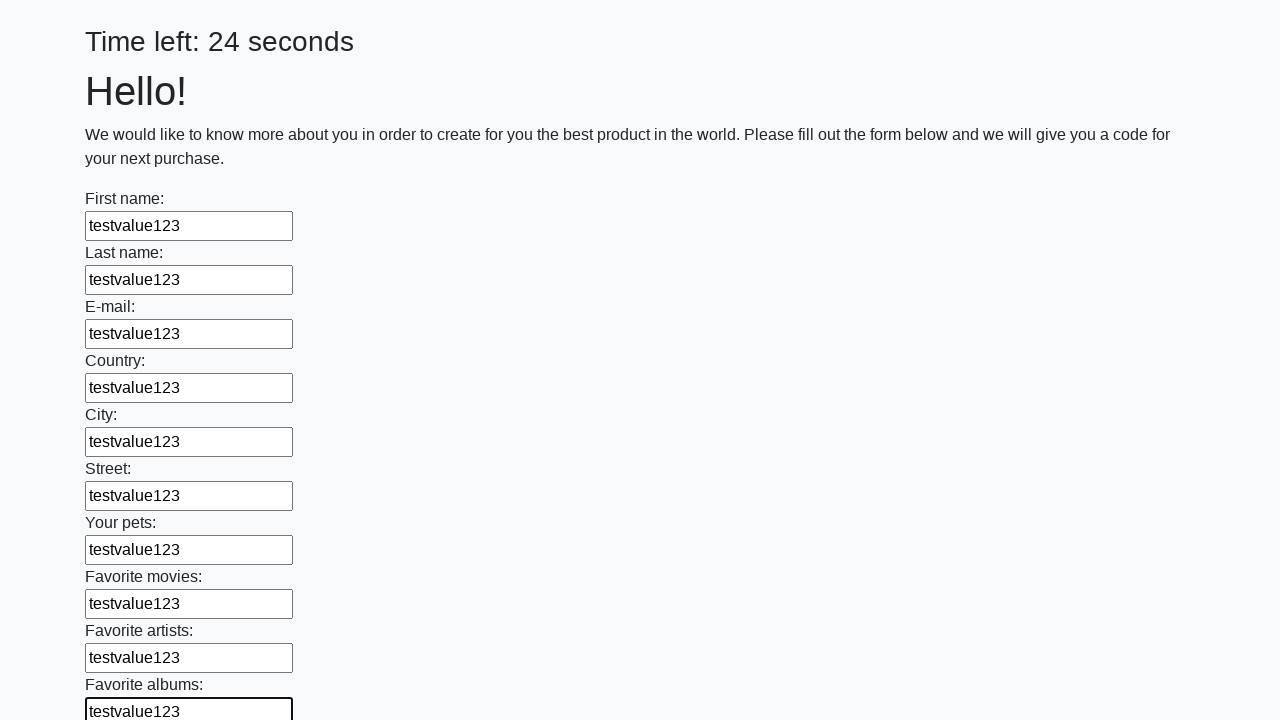

Filled an input field with 'testvalue123' on input >> nth=10
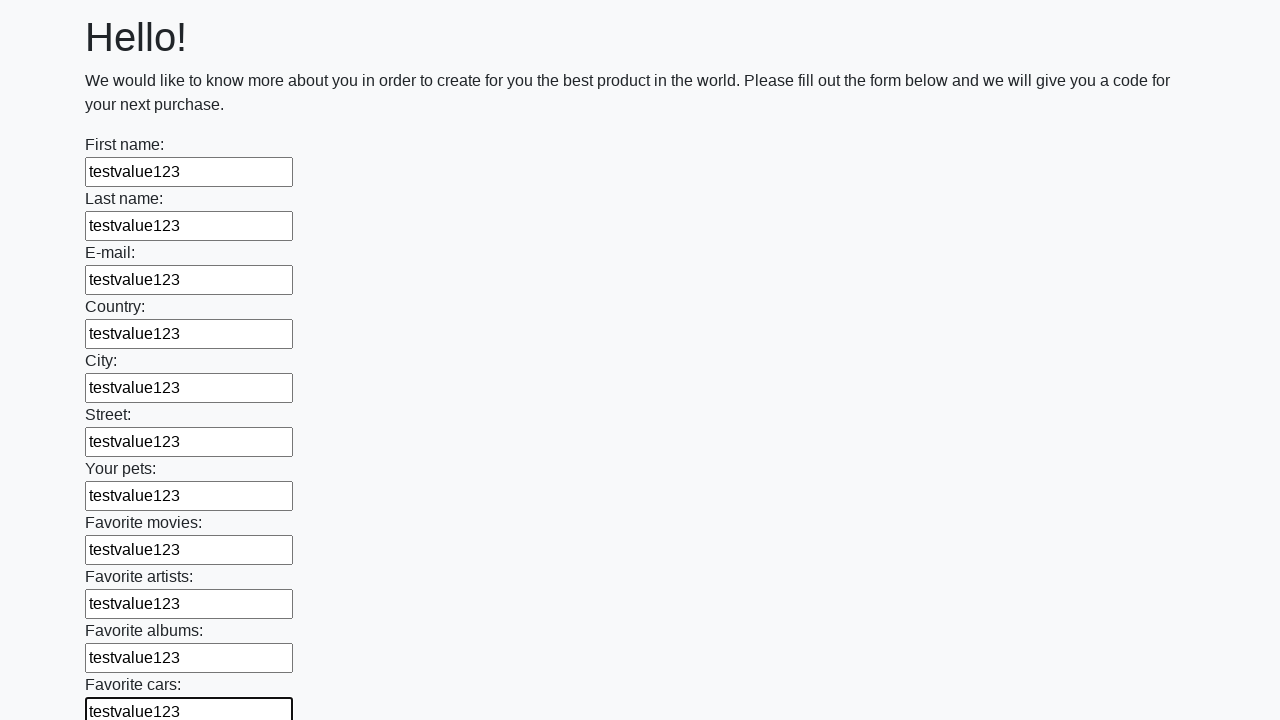

Filled an input field with 'testvalue123' on input >> nth=11
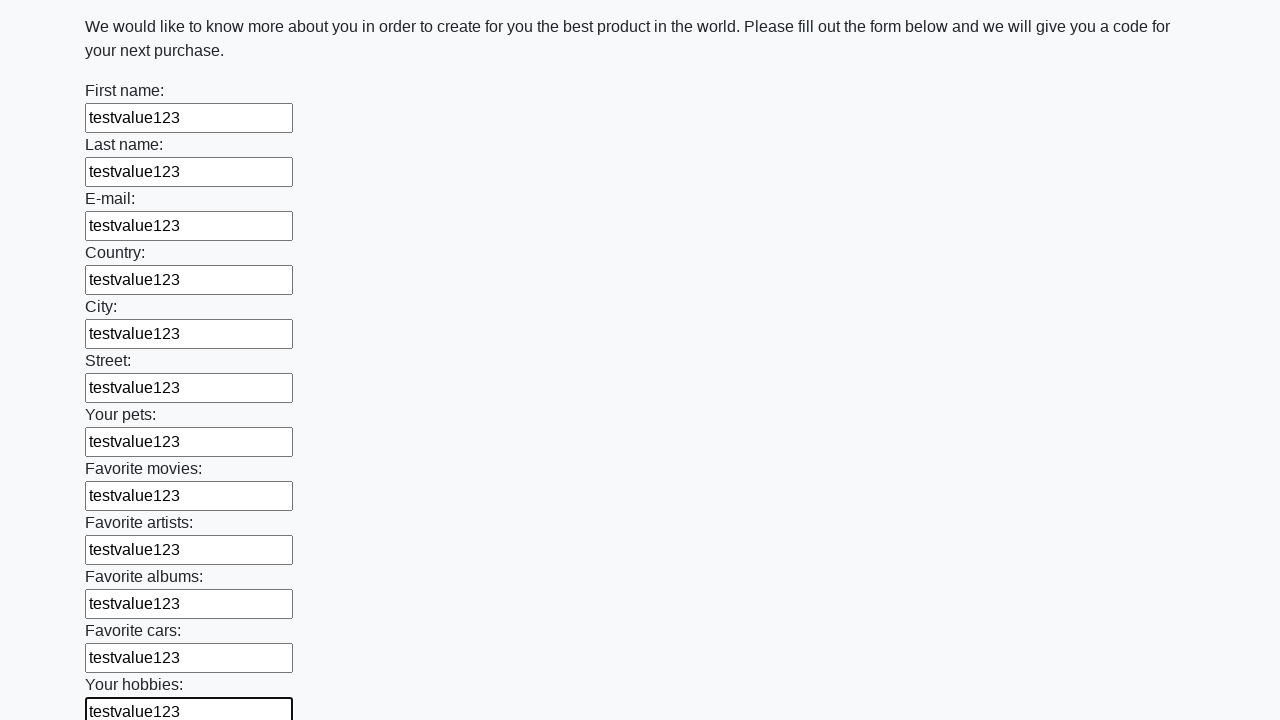

Filled an input field with 'testvalue123' on input >> nth=12
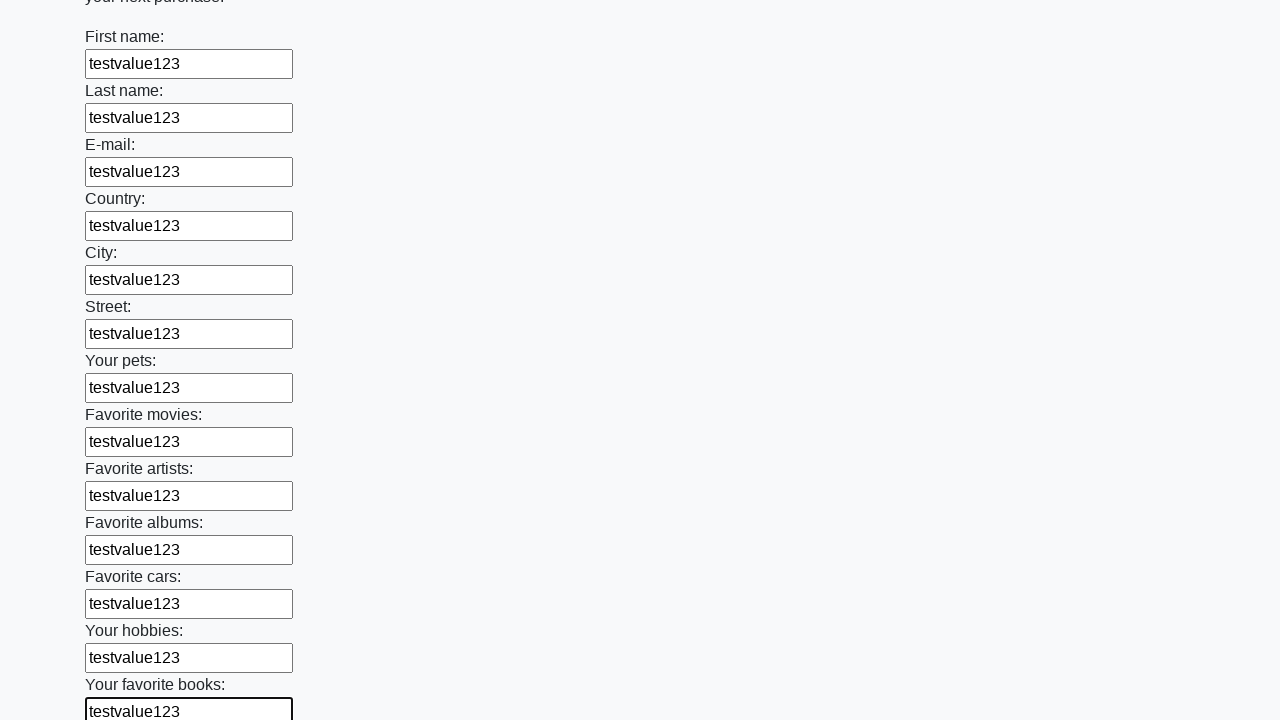

Filled an input field with 'testvalue123' on input >> nth=13
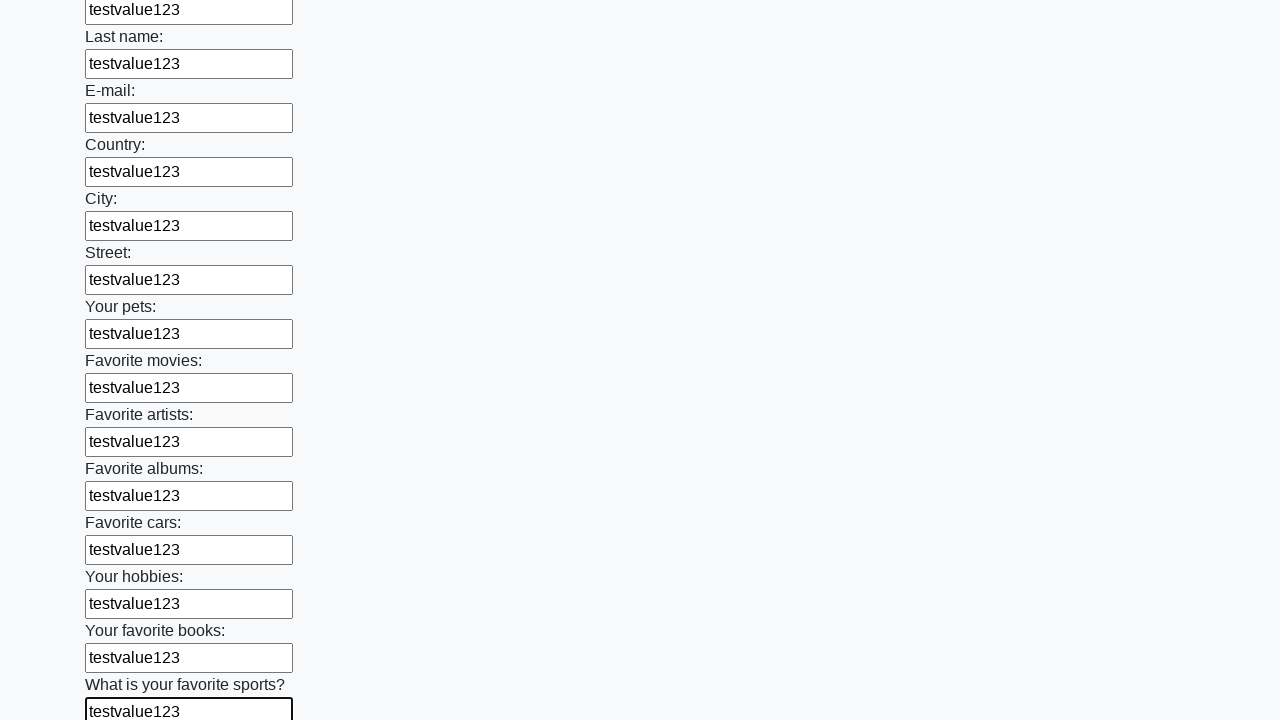

Filled an input field with 'testvalue123' on input >> nth=14
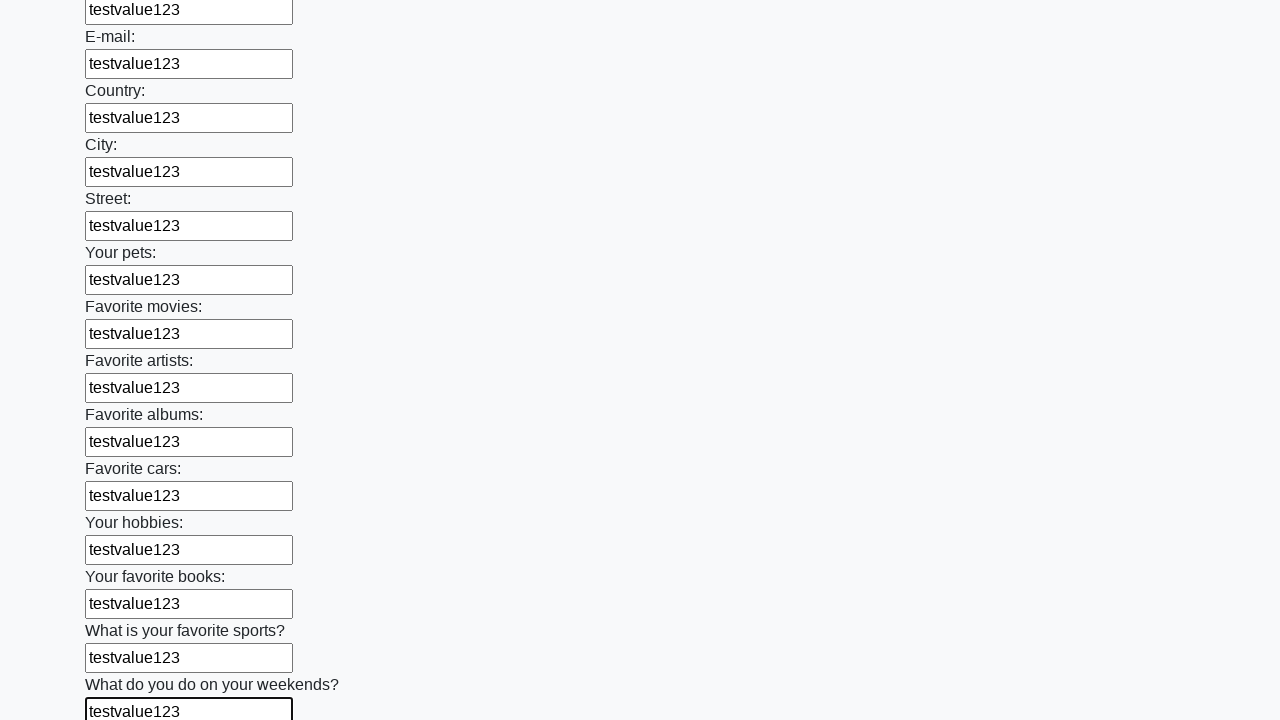

Filled an input field with 'testvalue123' on input >> nth=15
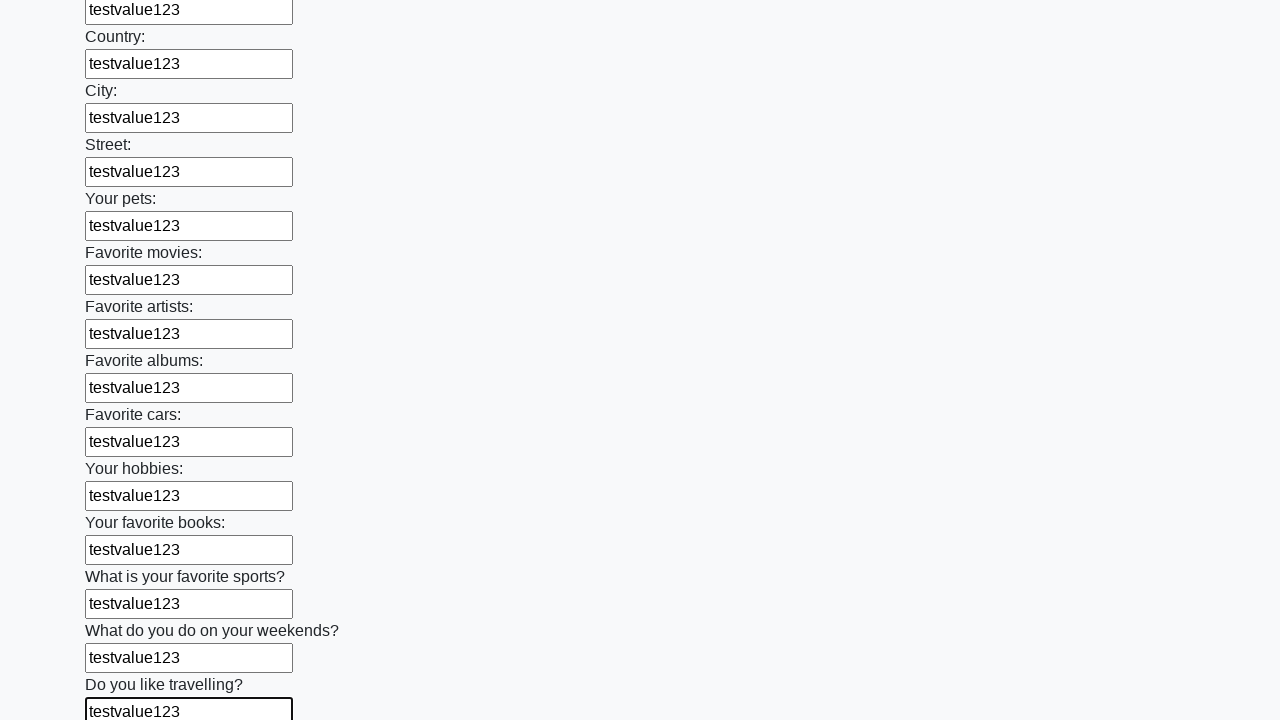

Filled an input field with 'testvalue123' on input >> nth=16
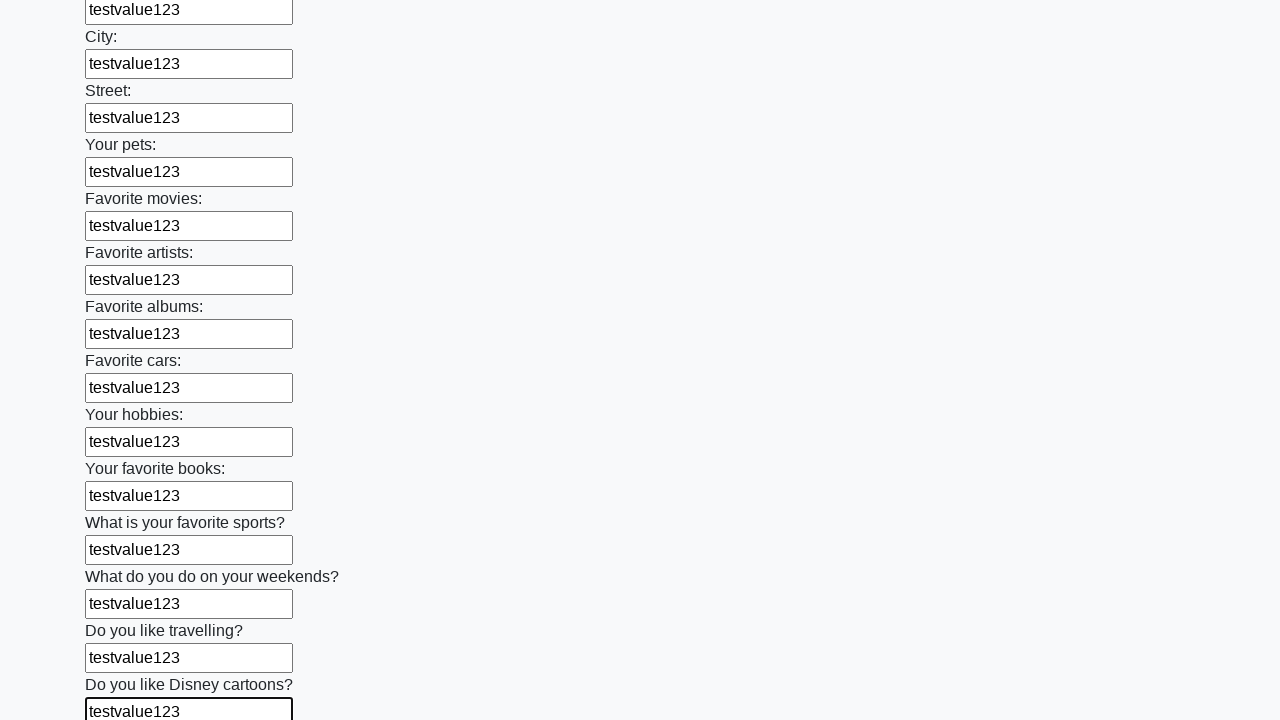

Filled an input field with 'testvalue123' on input >> nth=17
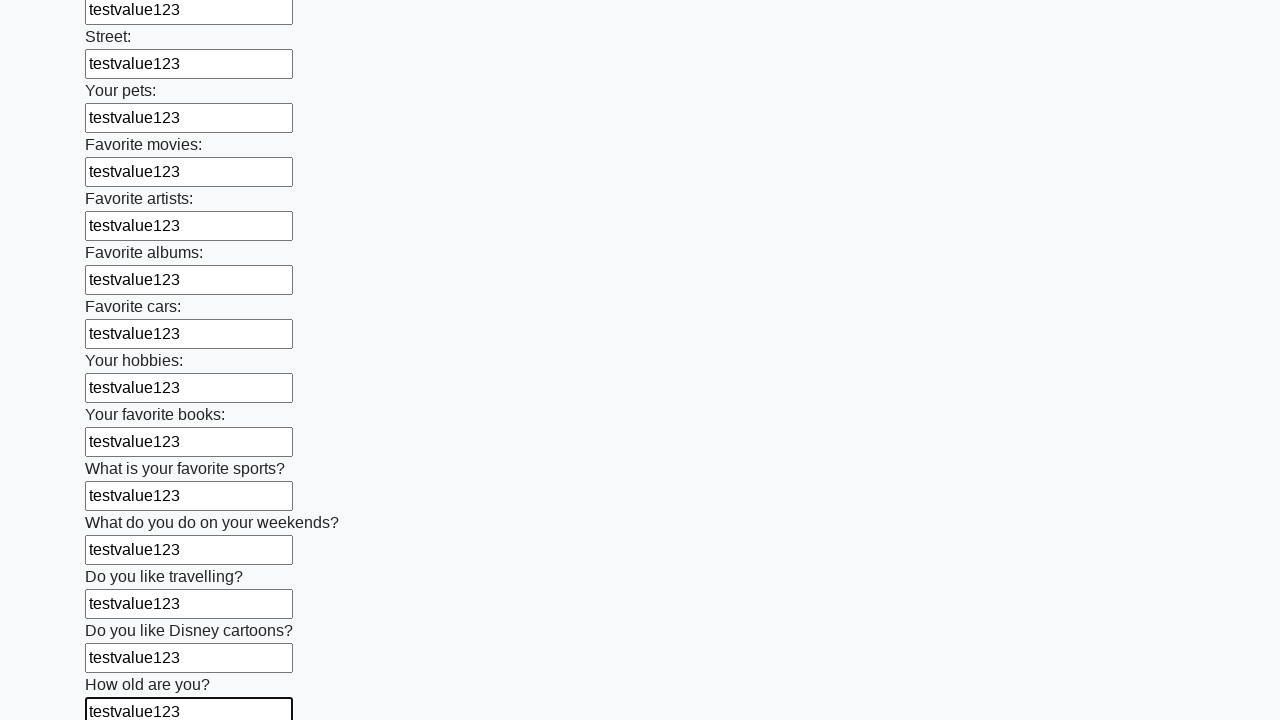

Filled an input field with 'testvalue123' on input >> nth=18
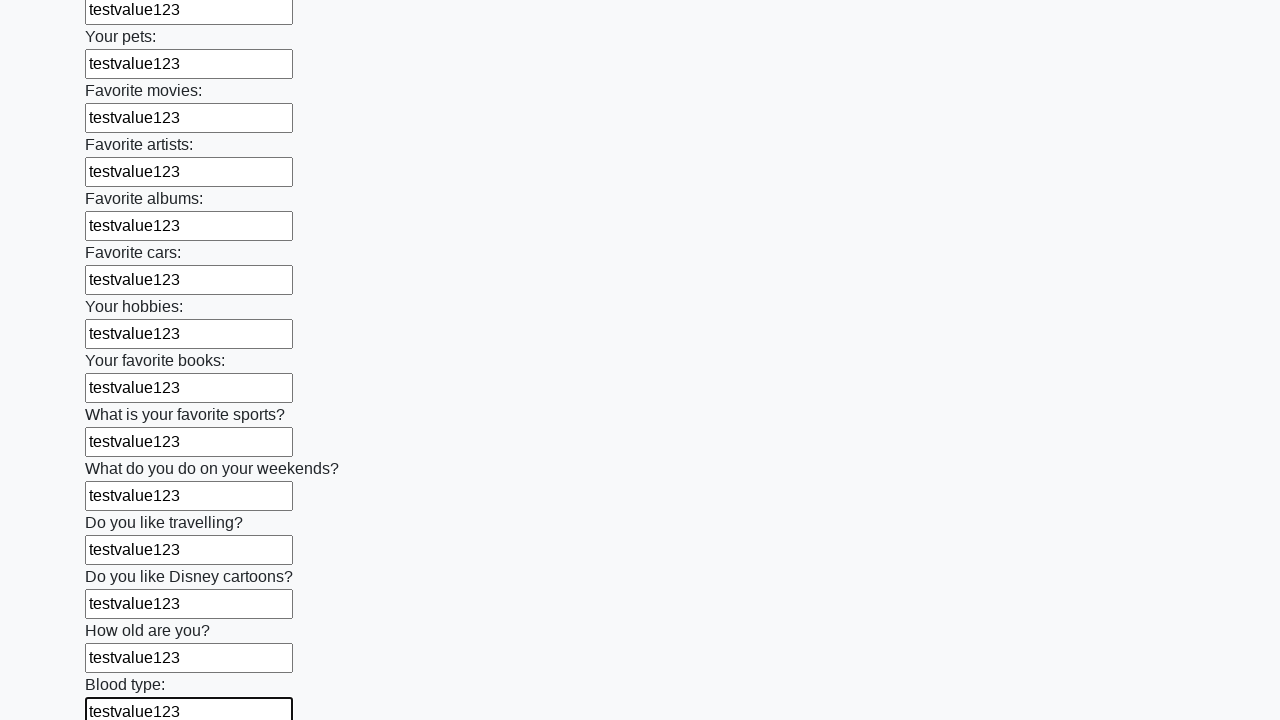

Filled an input field with 'testvalue123' on input >> nth=19
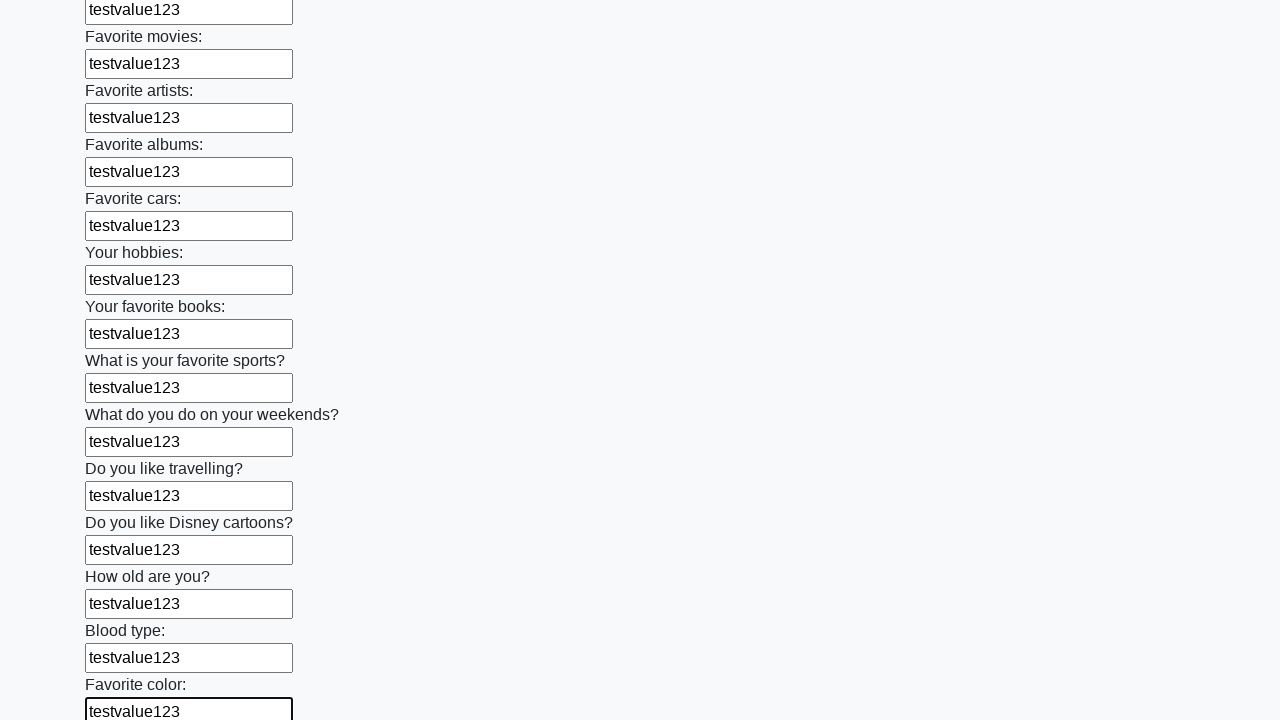

Filled an input field with 'testvalue123' on input >> nth=20
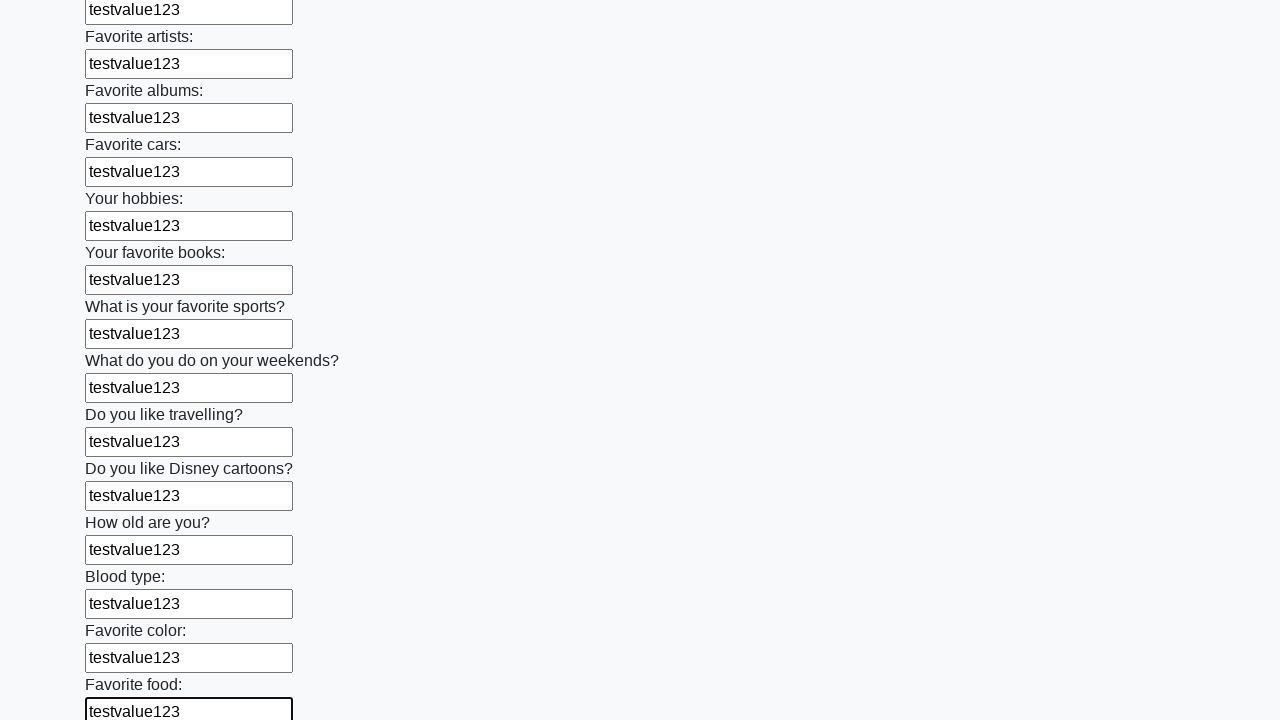

Filled an input field with 'testvalue123' on input >> nth=21
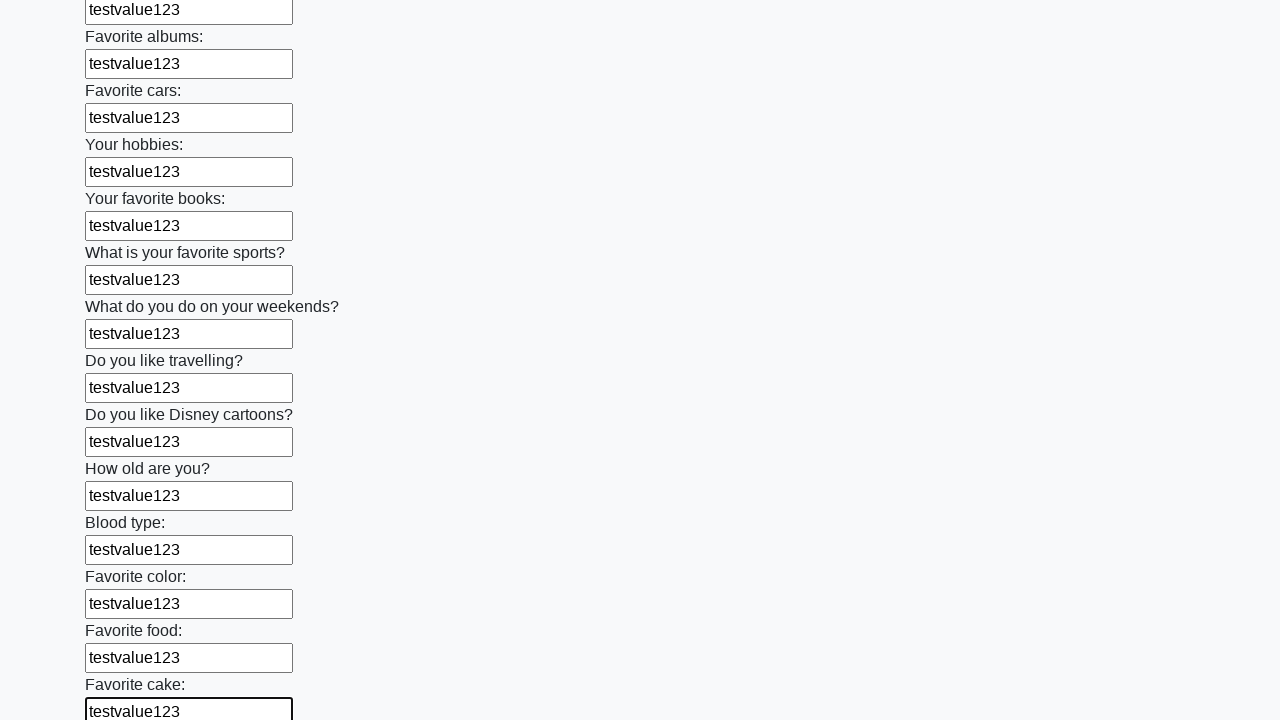

Filled an input field with 'testvalue123' on input >> nth=22
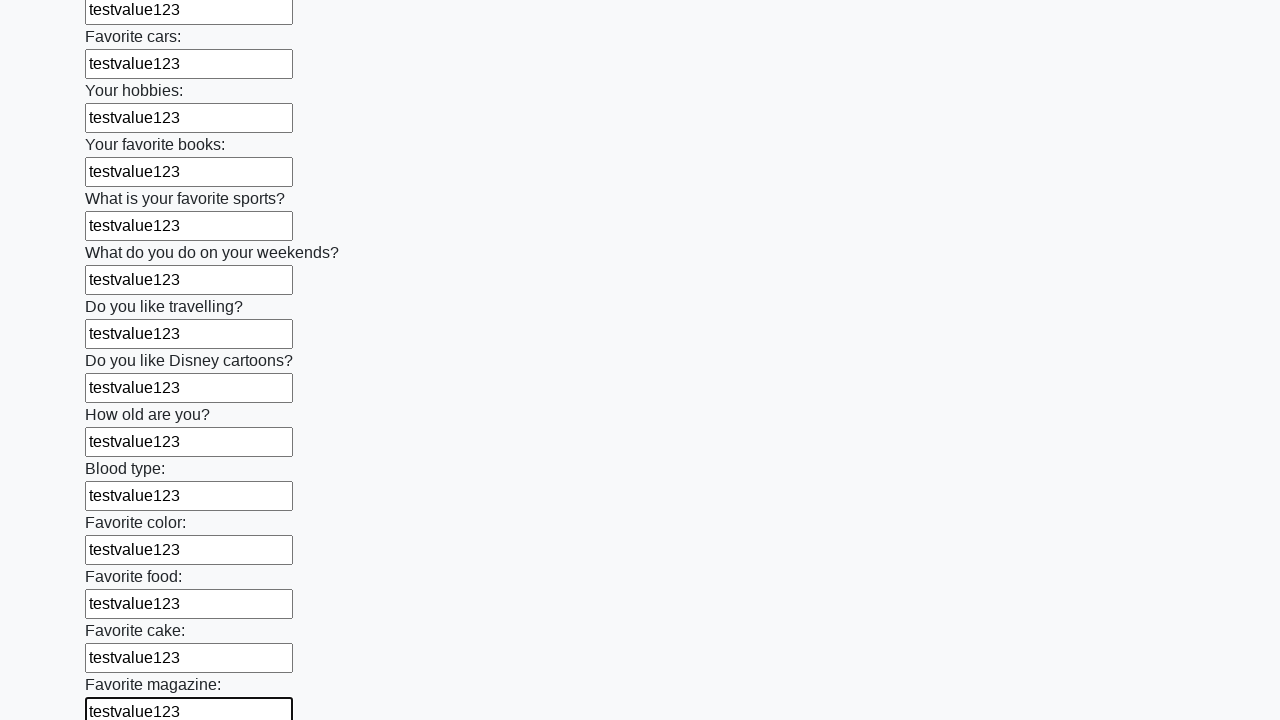

Filled an input field with 'testvalue123' on input >> nth=23
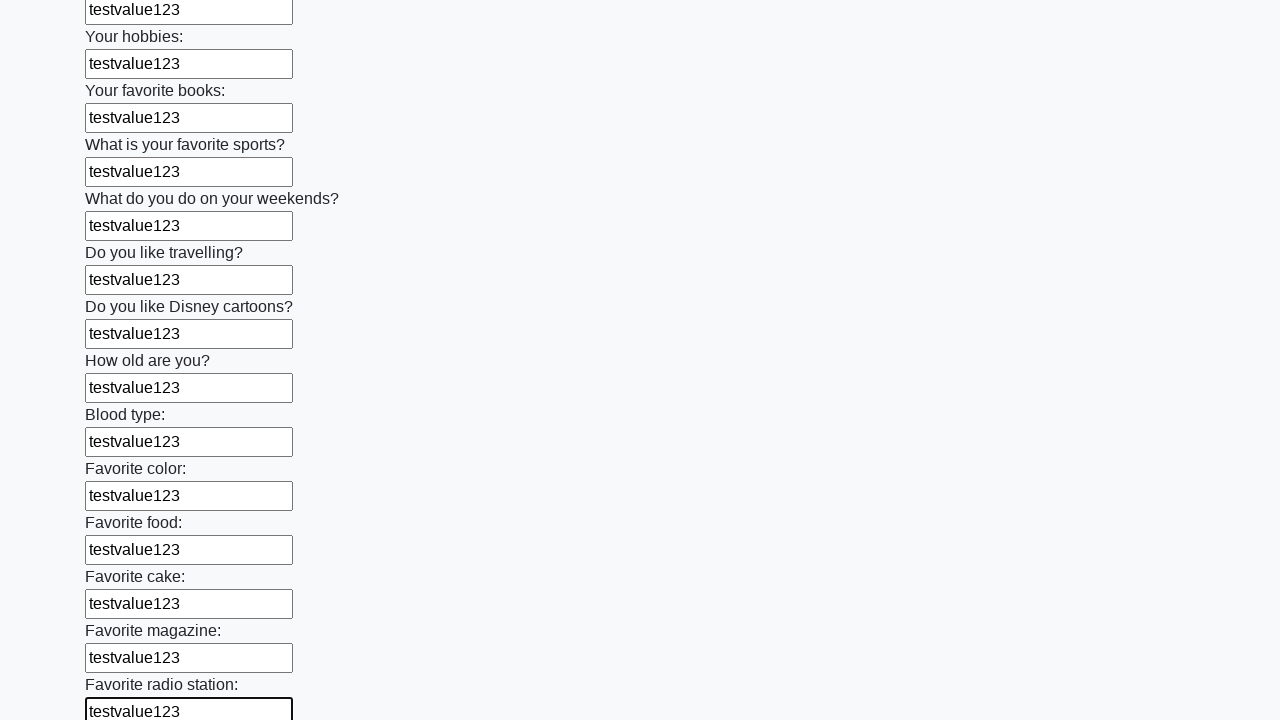

Filled an input field with 'testvalue123' on input >> nth=24
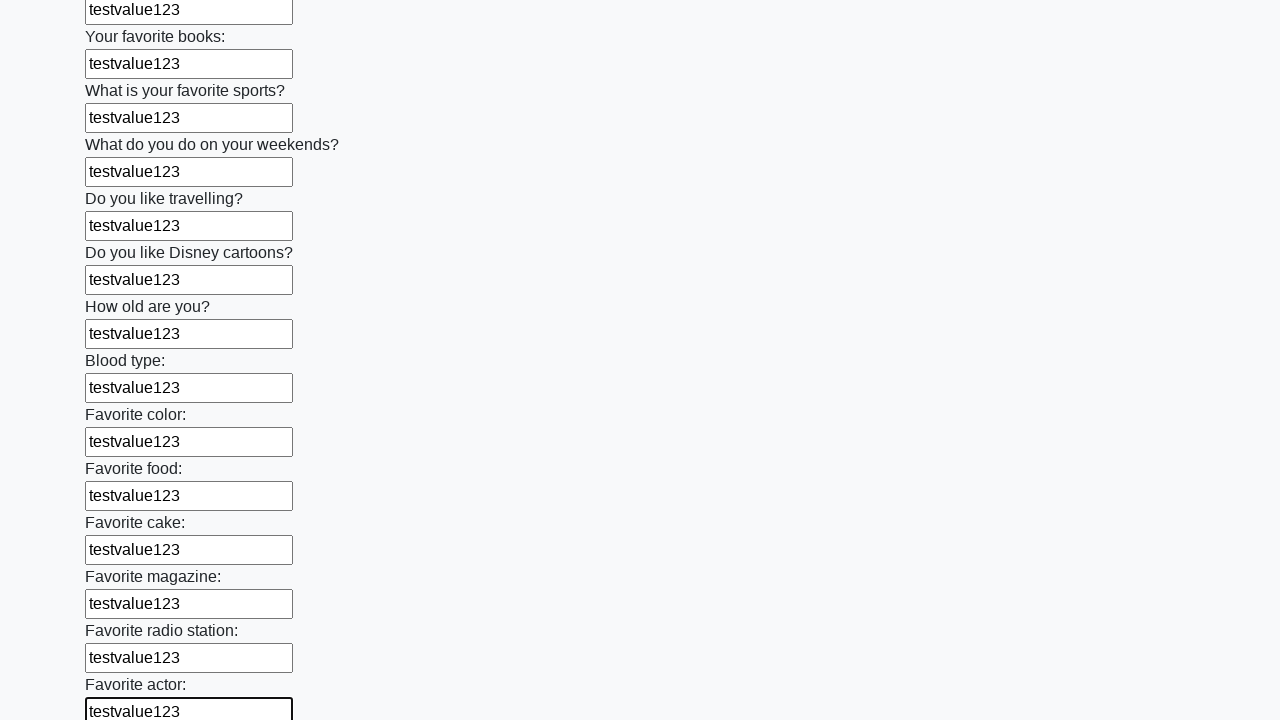

Filled an input field with 'testvalue123' on input >> nth=25
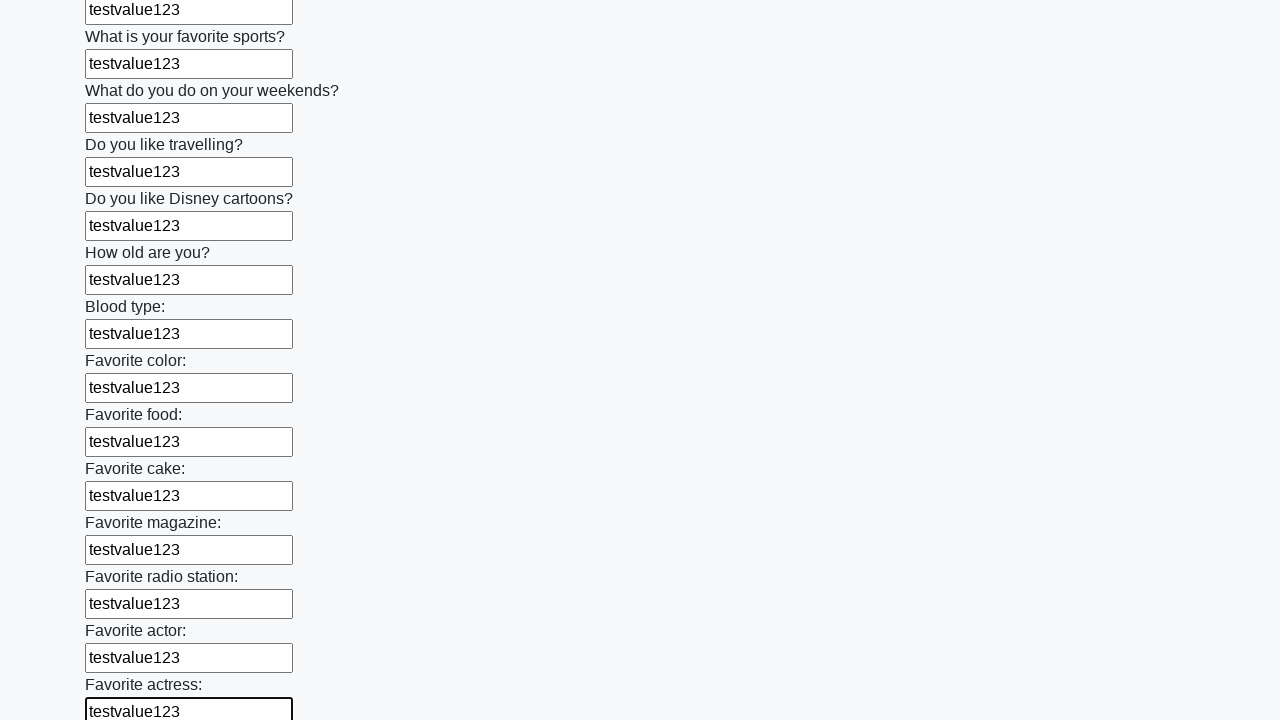

Filled an input field with 'testvalue123' on input >> nth=26
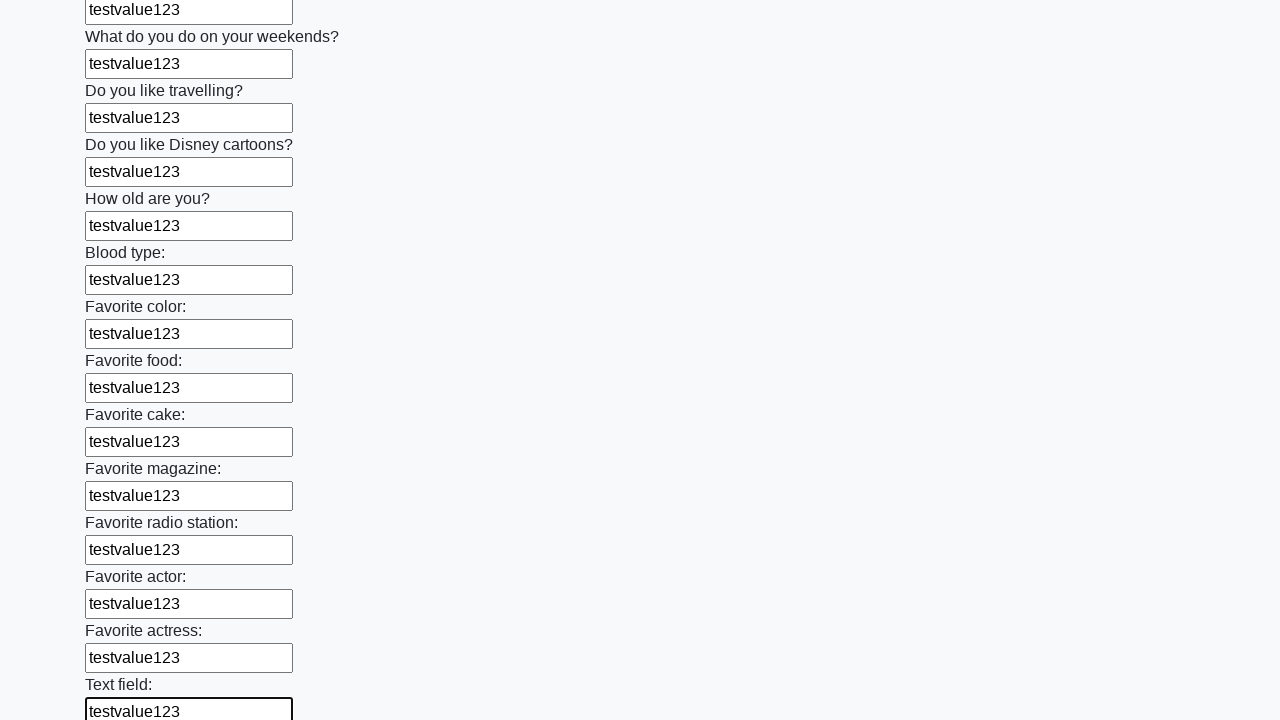

Filled an input field with 'testvalue123' on input >> nth=27
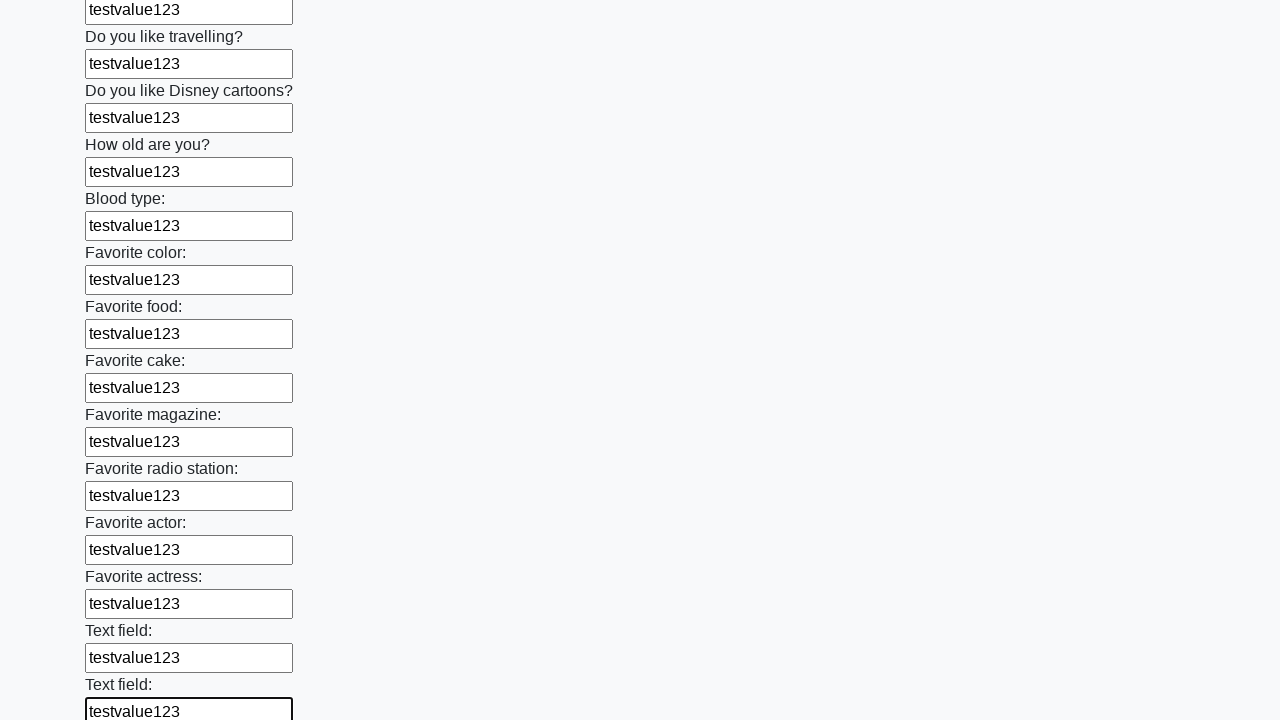

Filled an input field with 'testvalue123' on input >> nth=28
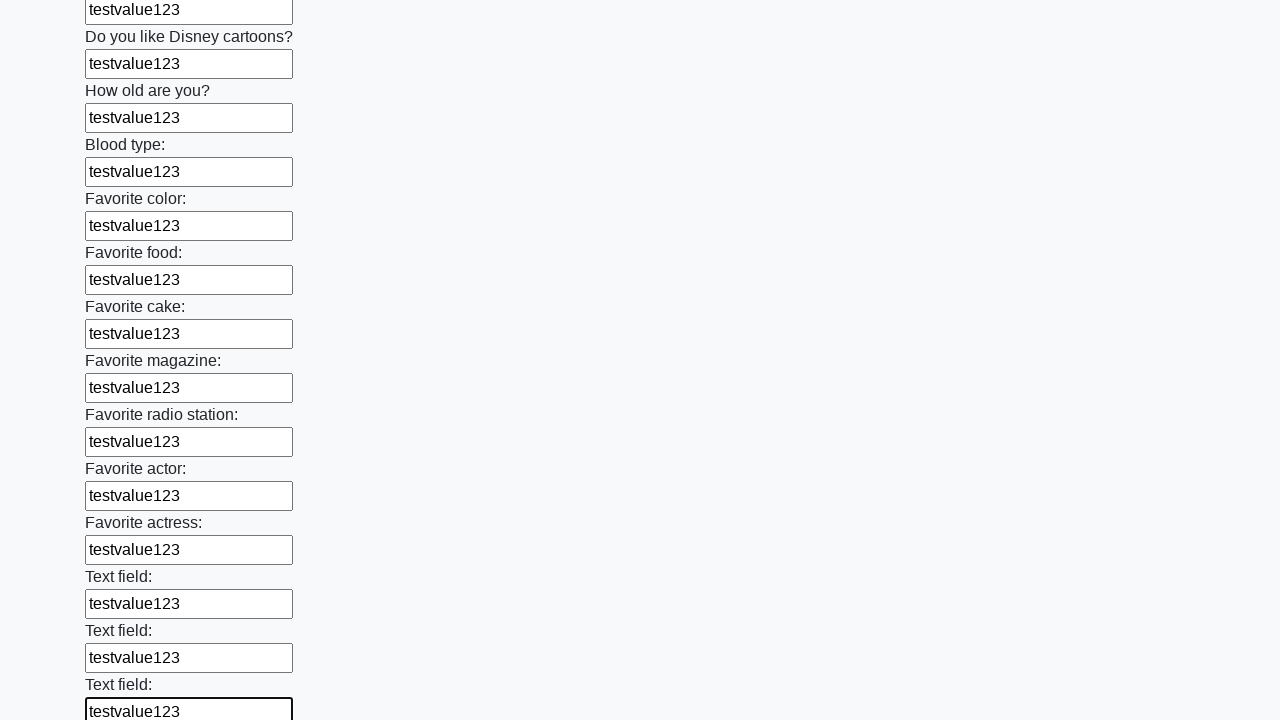

Filled an input field with 'testvalue123' on input >> nth=29
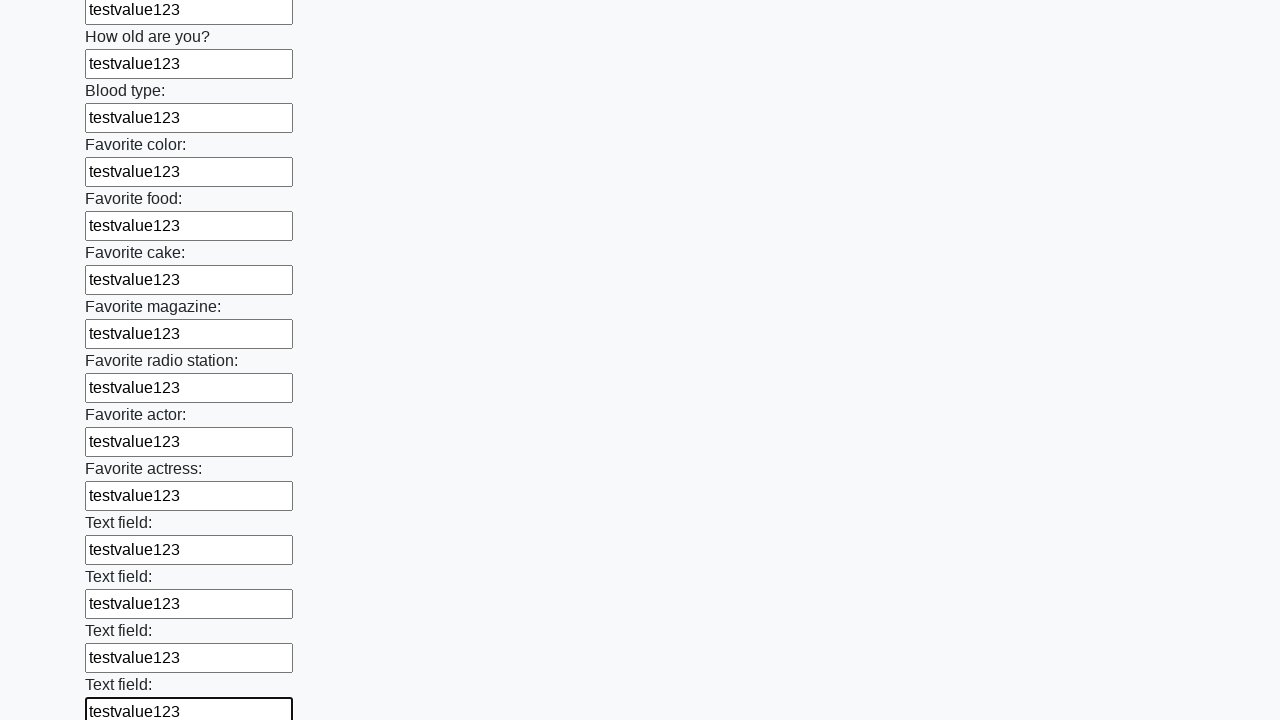

Filled an input field with 'testvalue123' on input >> nth=30
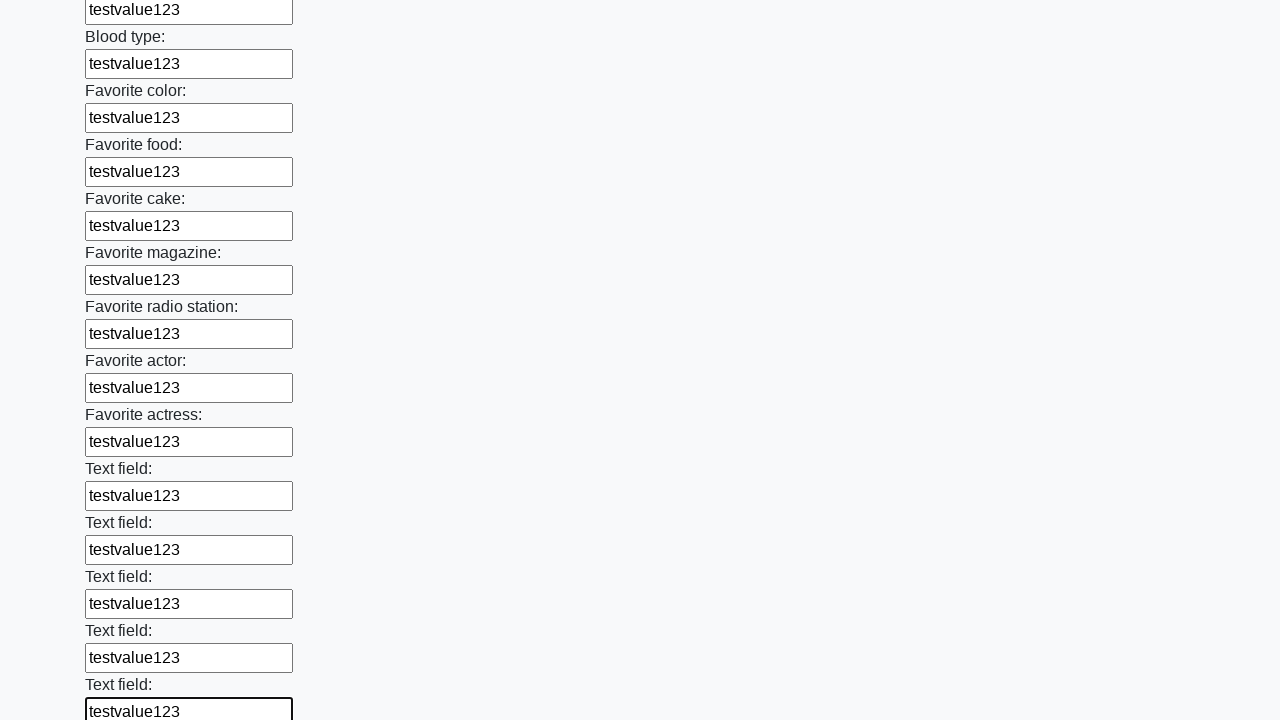

Filled an input field with 'testvalue123' on input >> nth=31
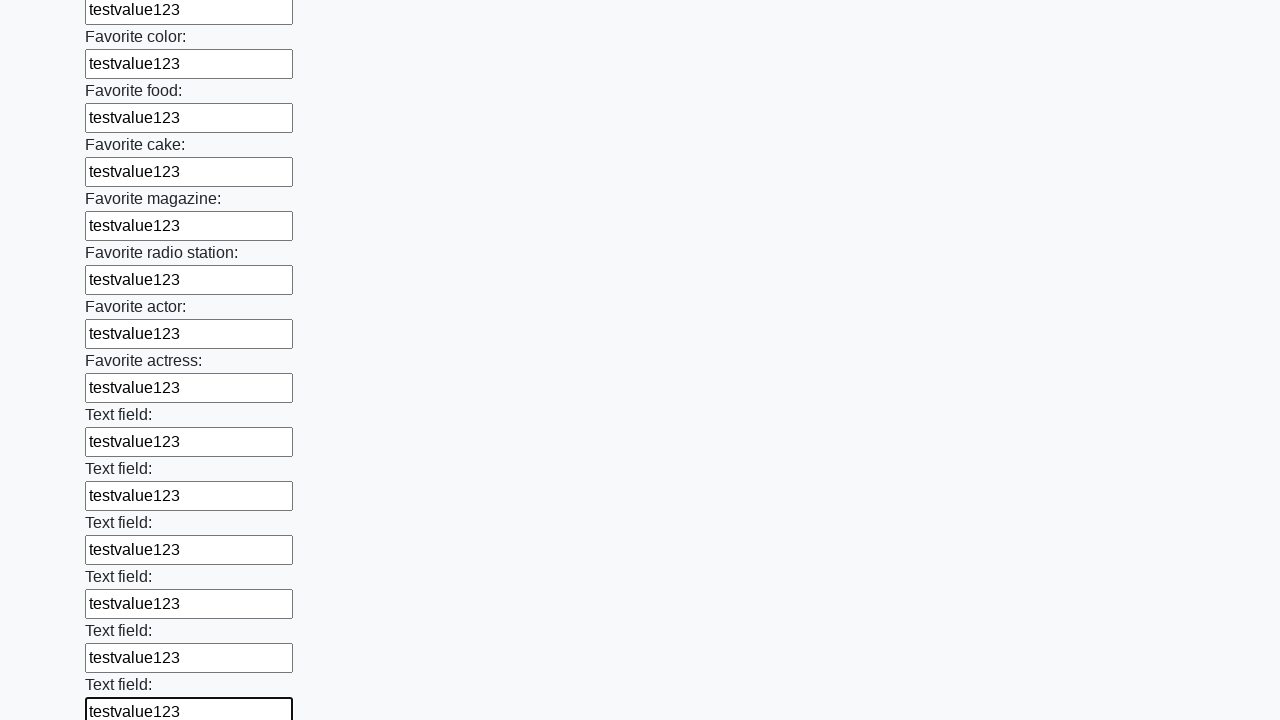

Filled an input field with 'testvalue123' on input >> nth=32
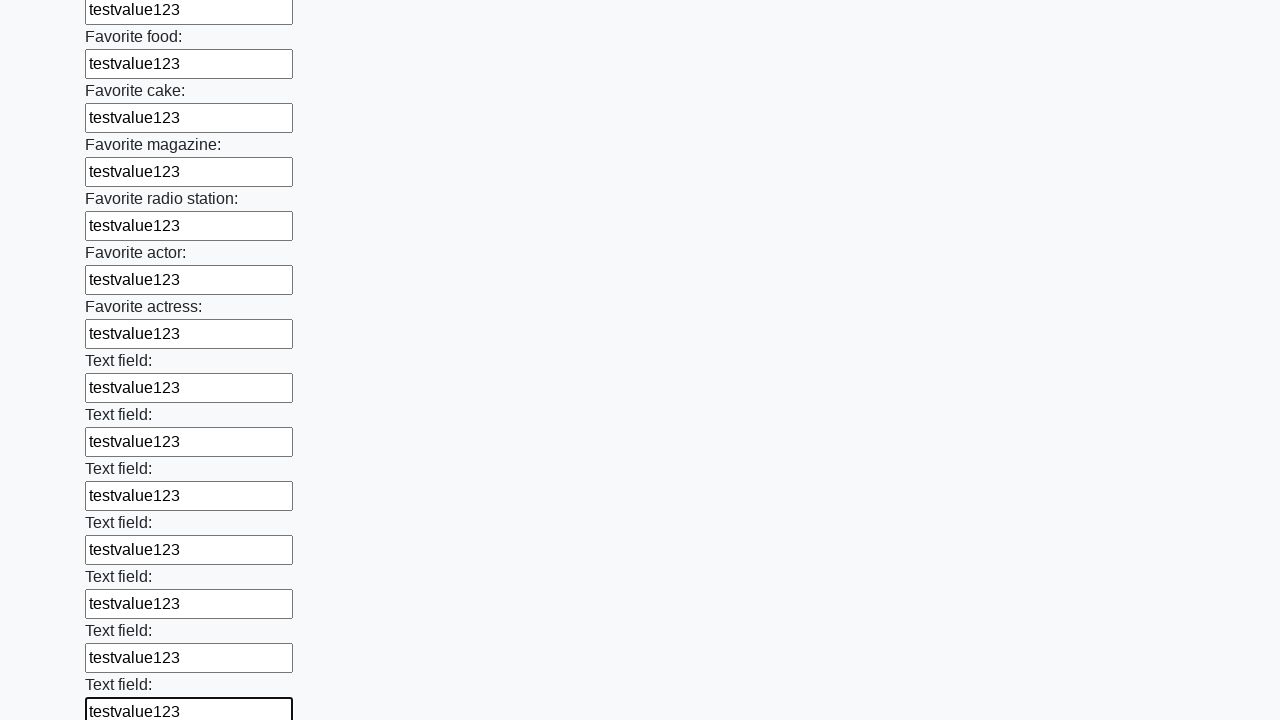

Filled an input field with 'testvalue123' on input >> nth=33
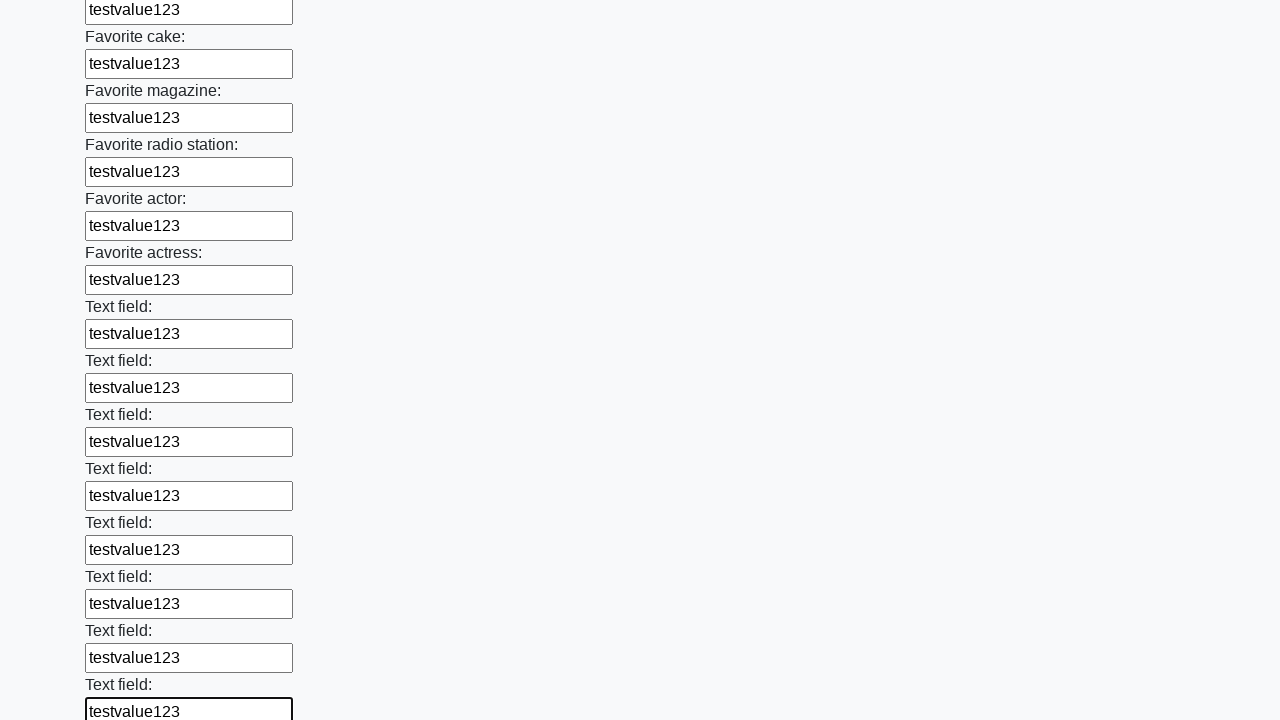

Filled an input field with 'testvalue123' on input >> nth=34
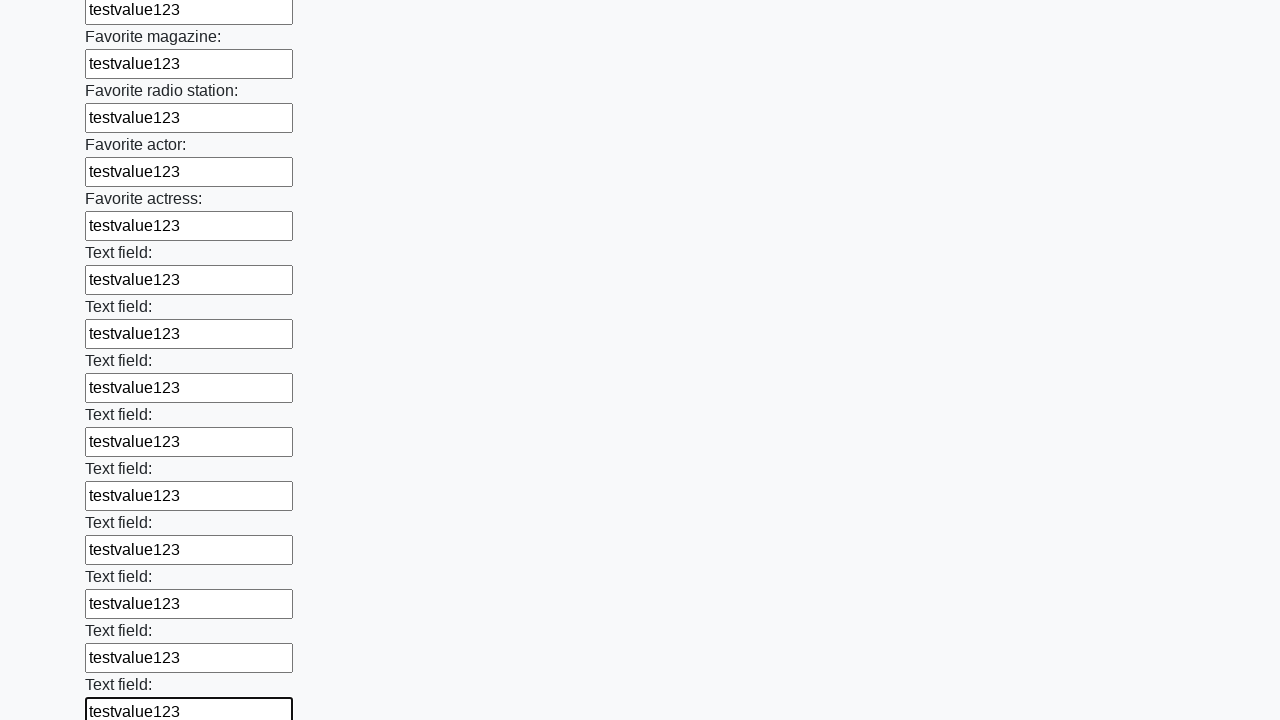

Filled an input field with 'testvalue123' on input >> nth=35
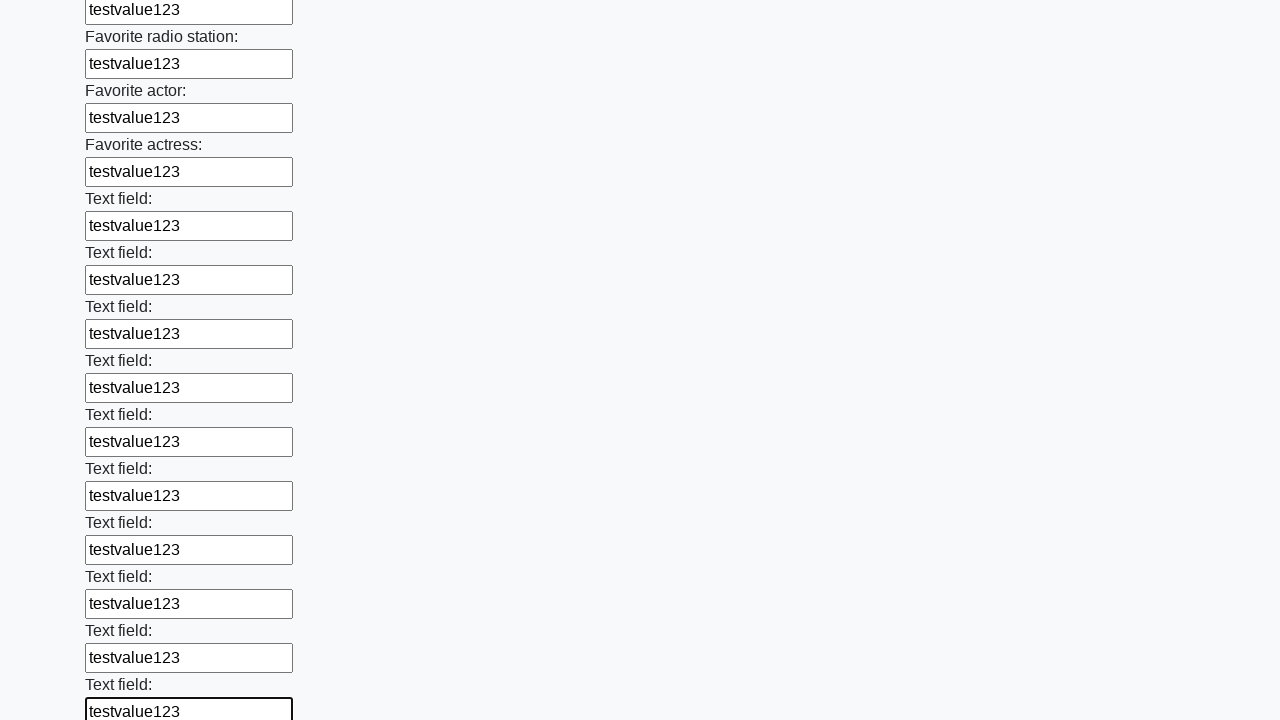

Filled an input field with 'testvalue123' on input >> nth=36
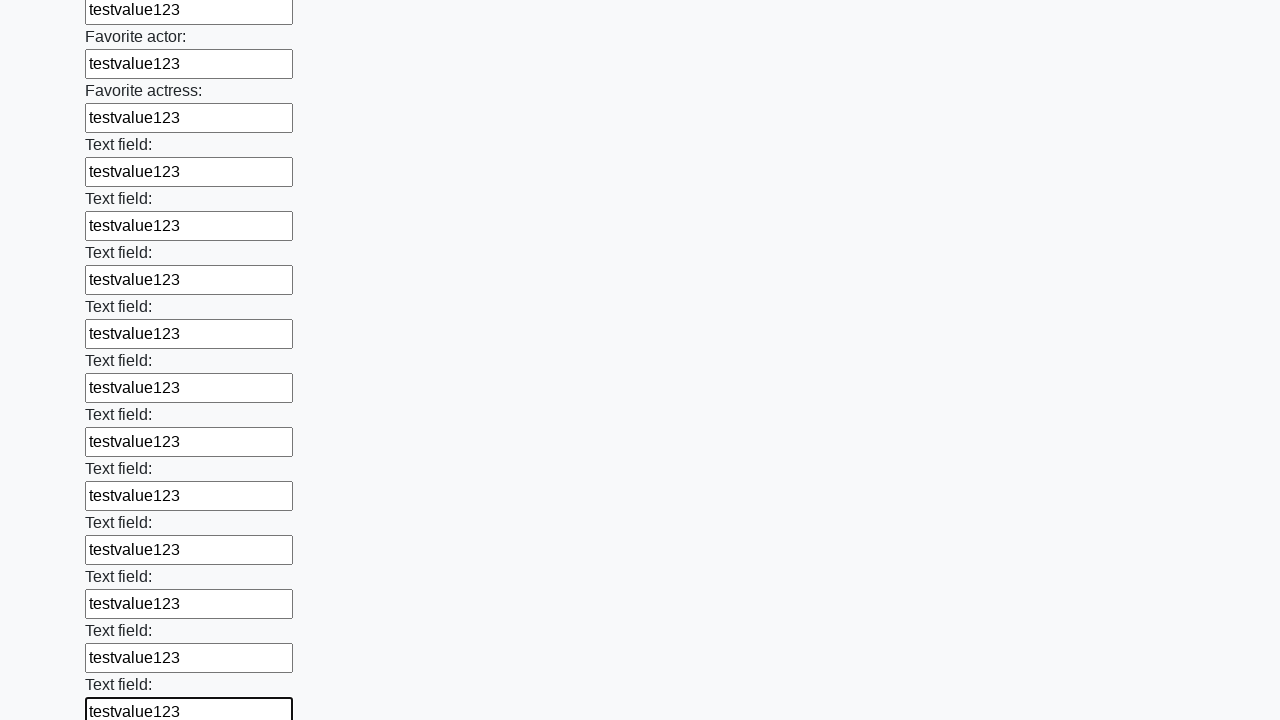

Filled an input field with 'testvalue123' on input >> nth=37
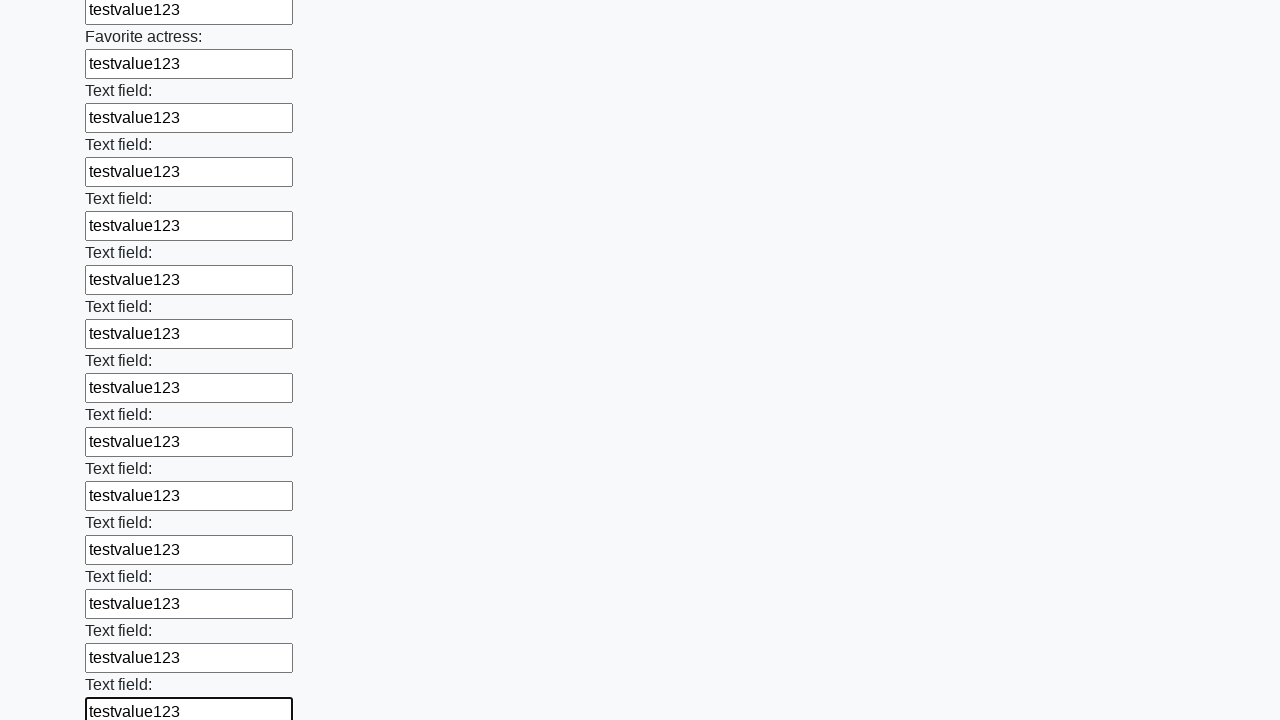

Filled an input field with 'testvalue123' on input >> nth=38
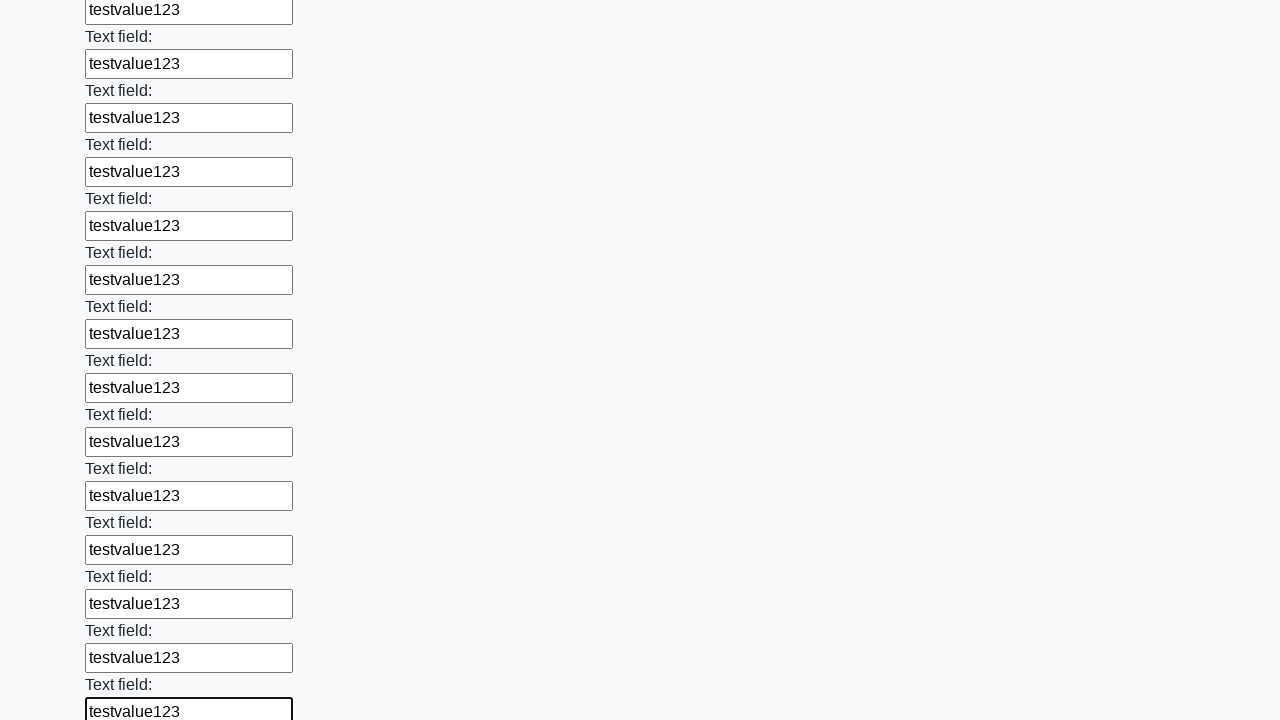

Filled an input field with 'testvalue123' on input >> nth=39
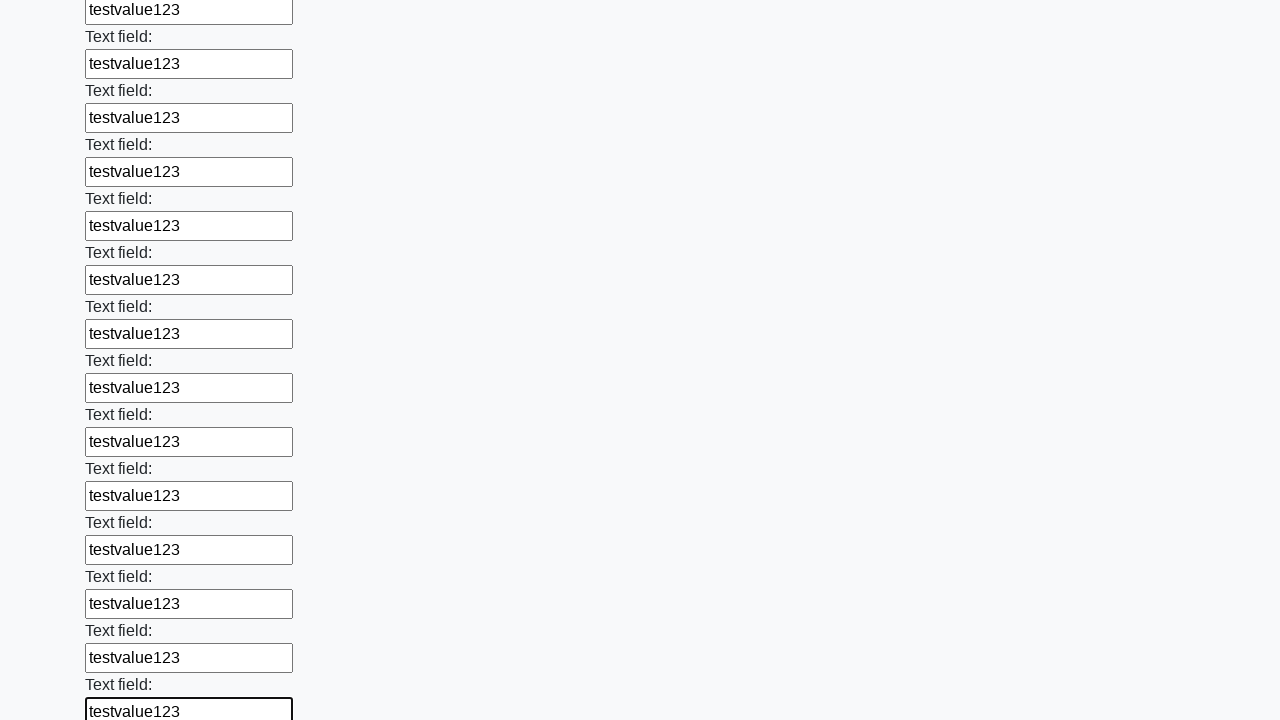

Filled an input field with 'testvalue123' on input >> nth=40
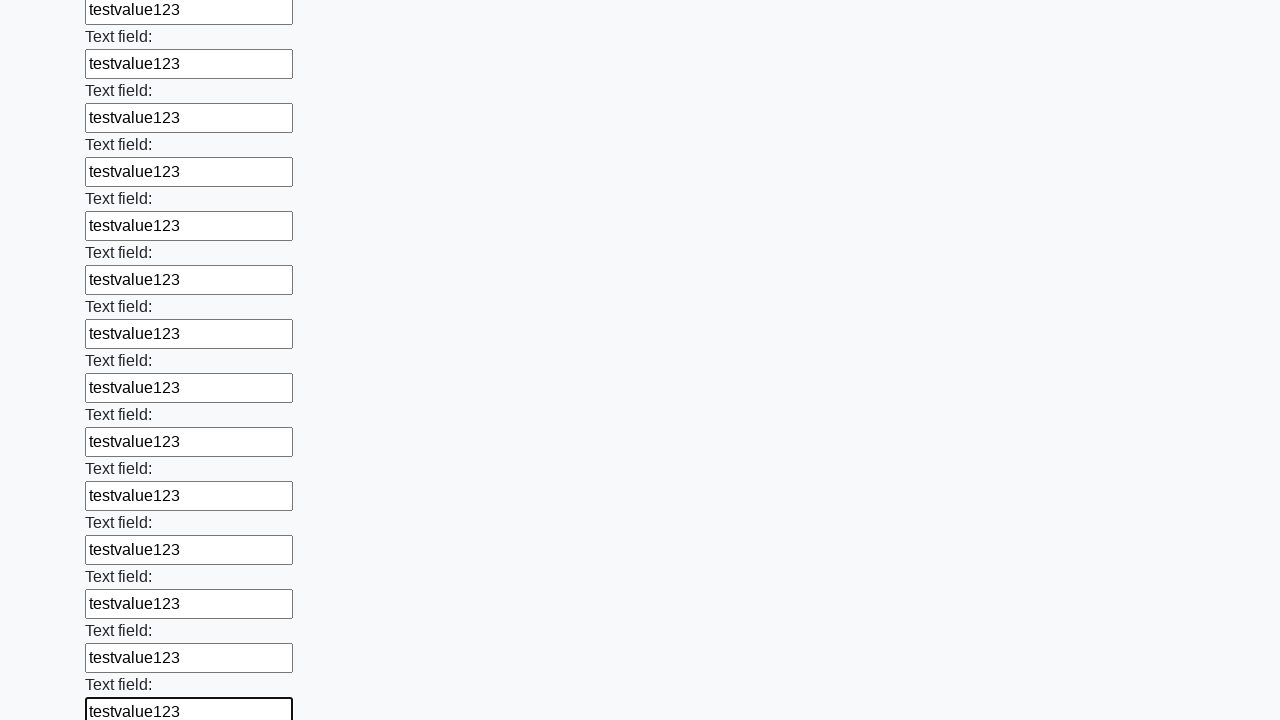

Filled an input field with 'testvalue123' on input >> nth=41
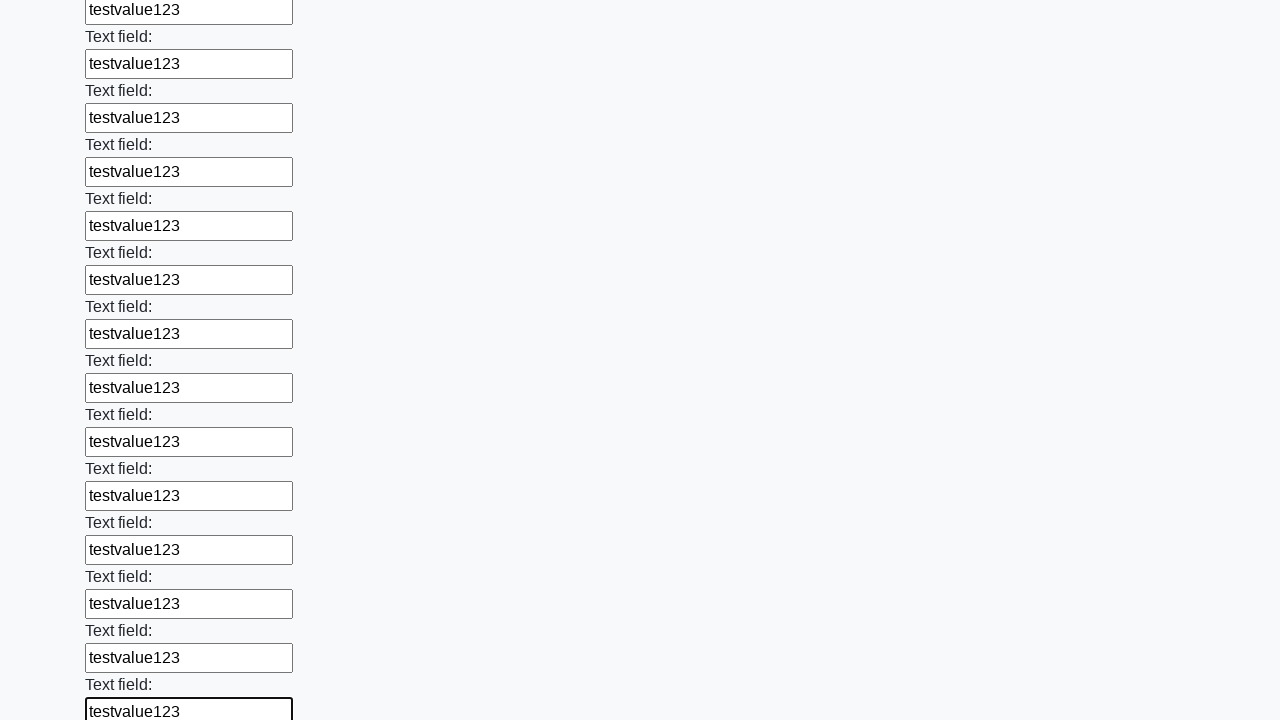

Filled an input field with 'testvalue123' on input >> nth=42
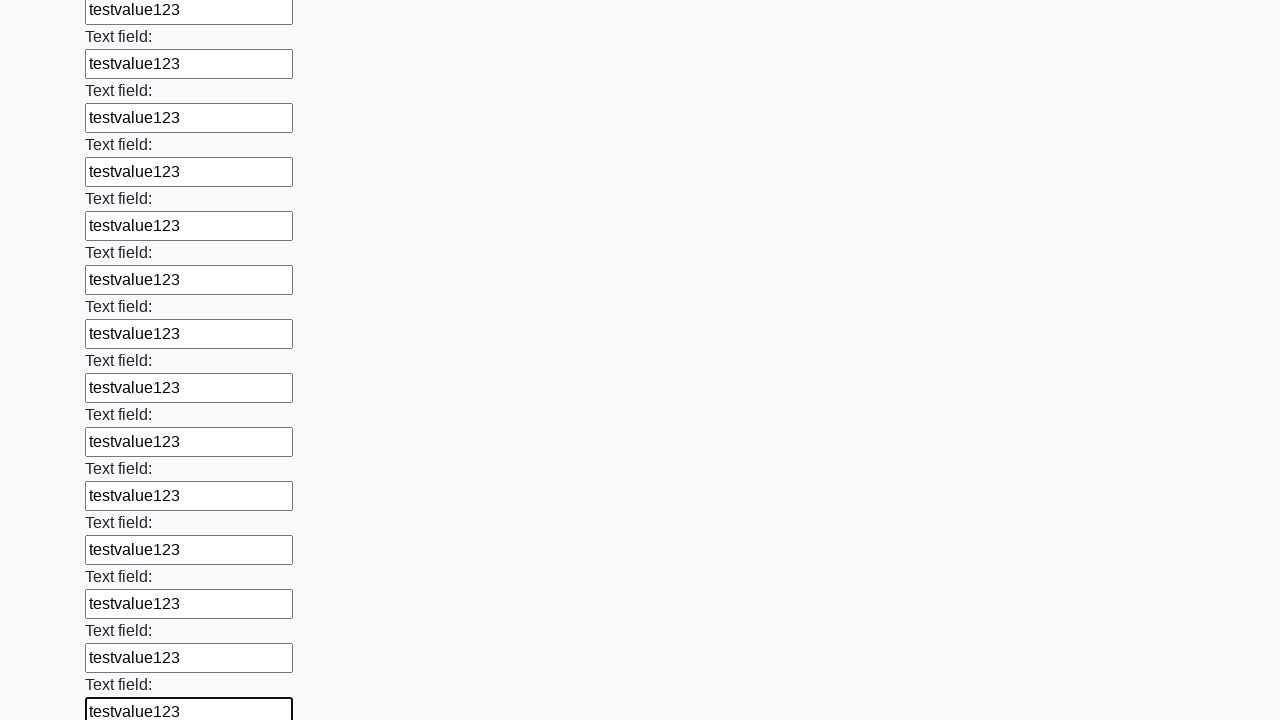

Filled an input field with 'testvalue123' on input >> nth=43
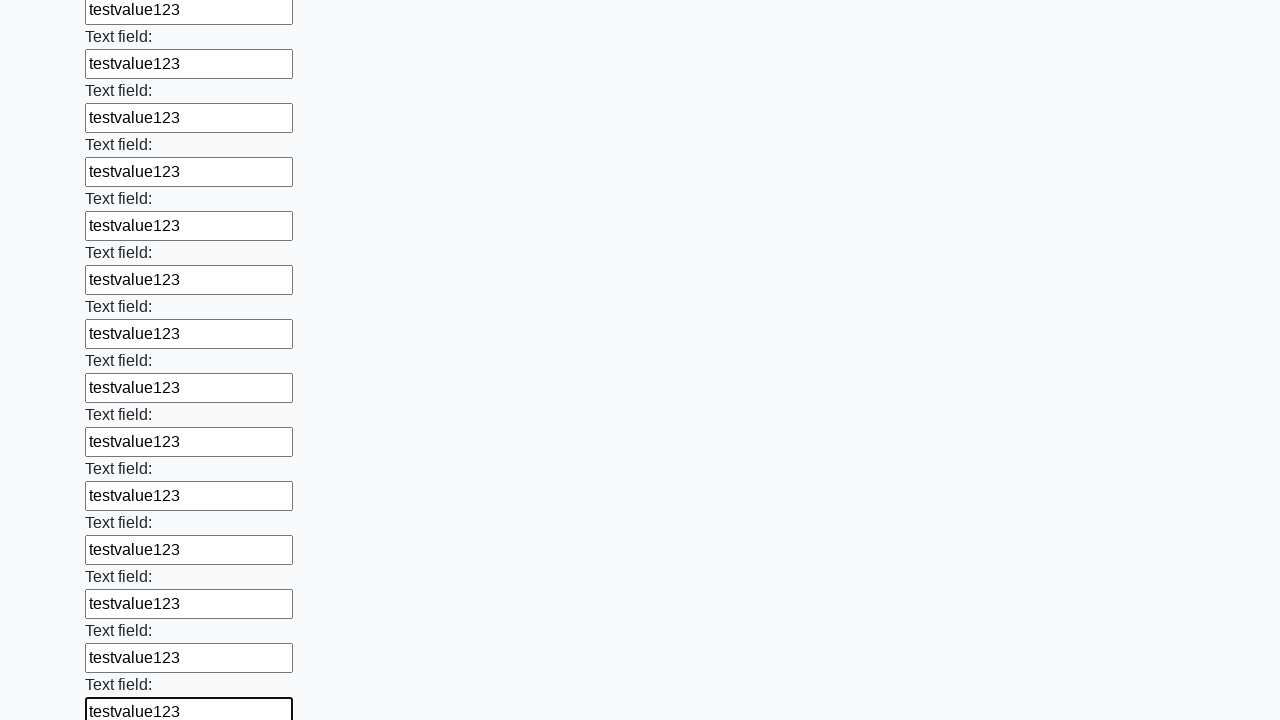

Filled an input field with 'testvalue123' on input >> nth=44
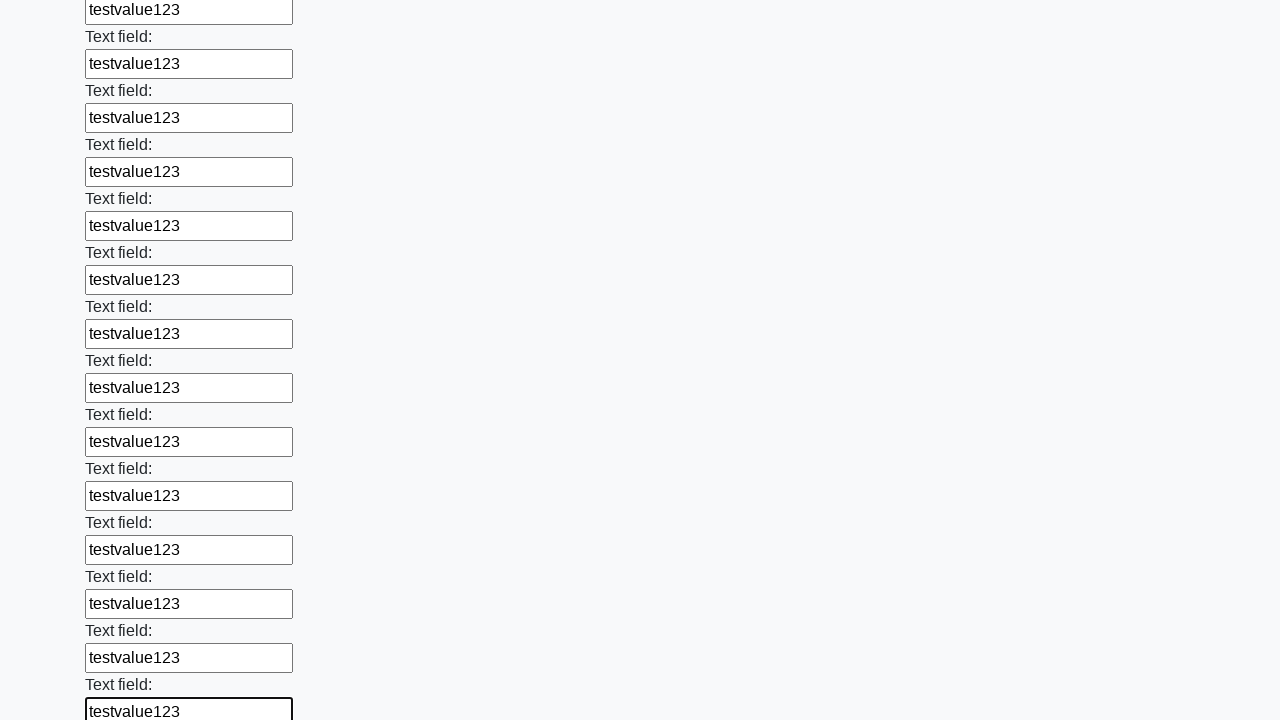

Filled an input field with 'testvalue123' on input >> nth=45
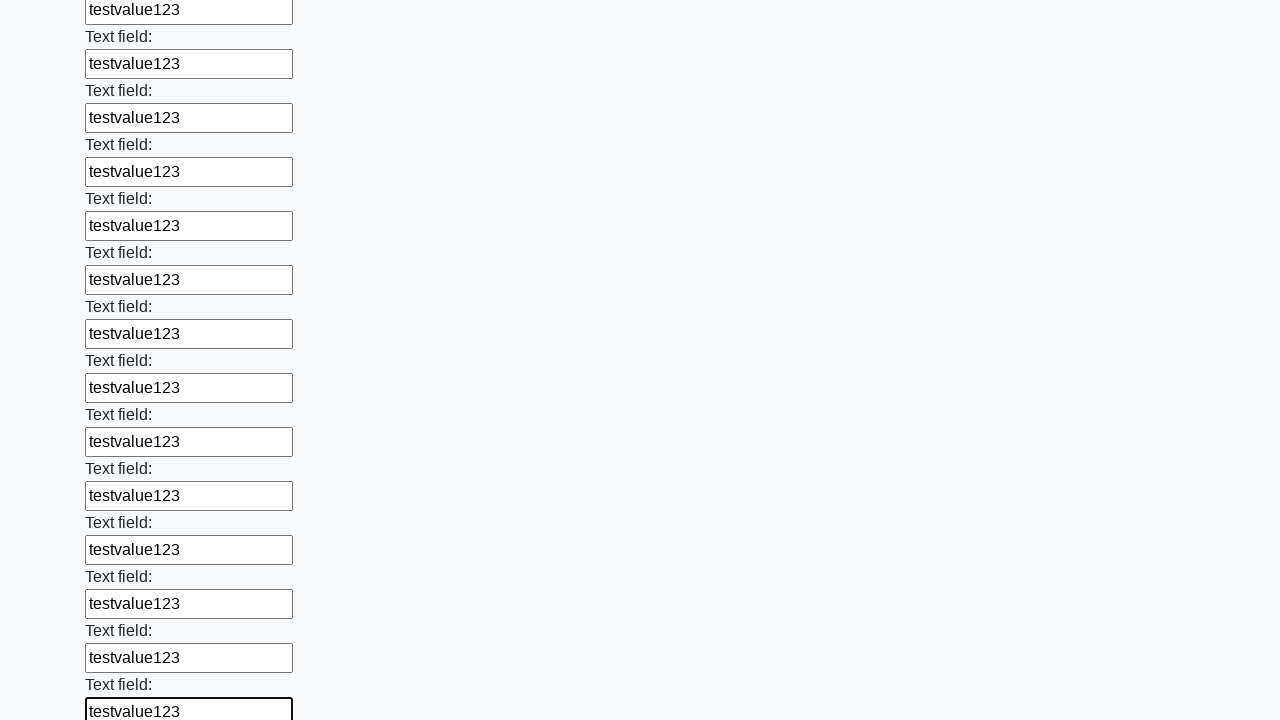

Filled an input field with 'testvalue123' on input >> nth=46
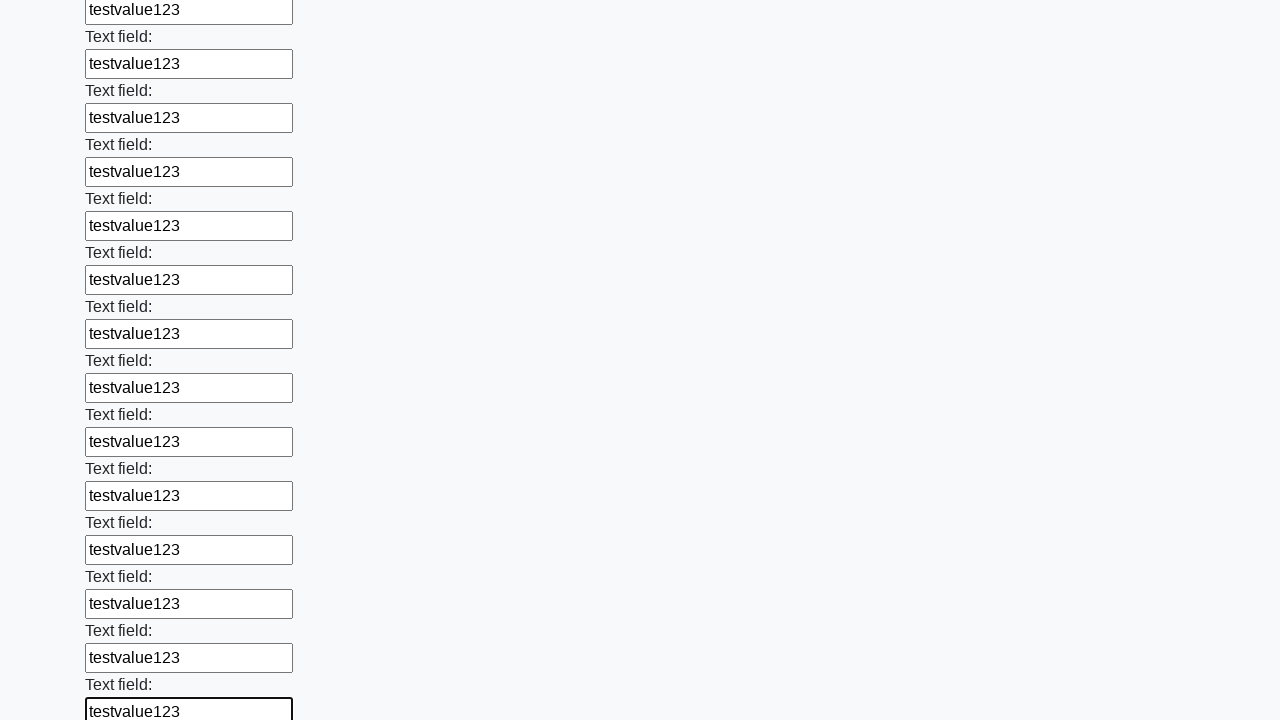

Filled an input field with 'testvalue123' on input >> nth=47
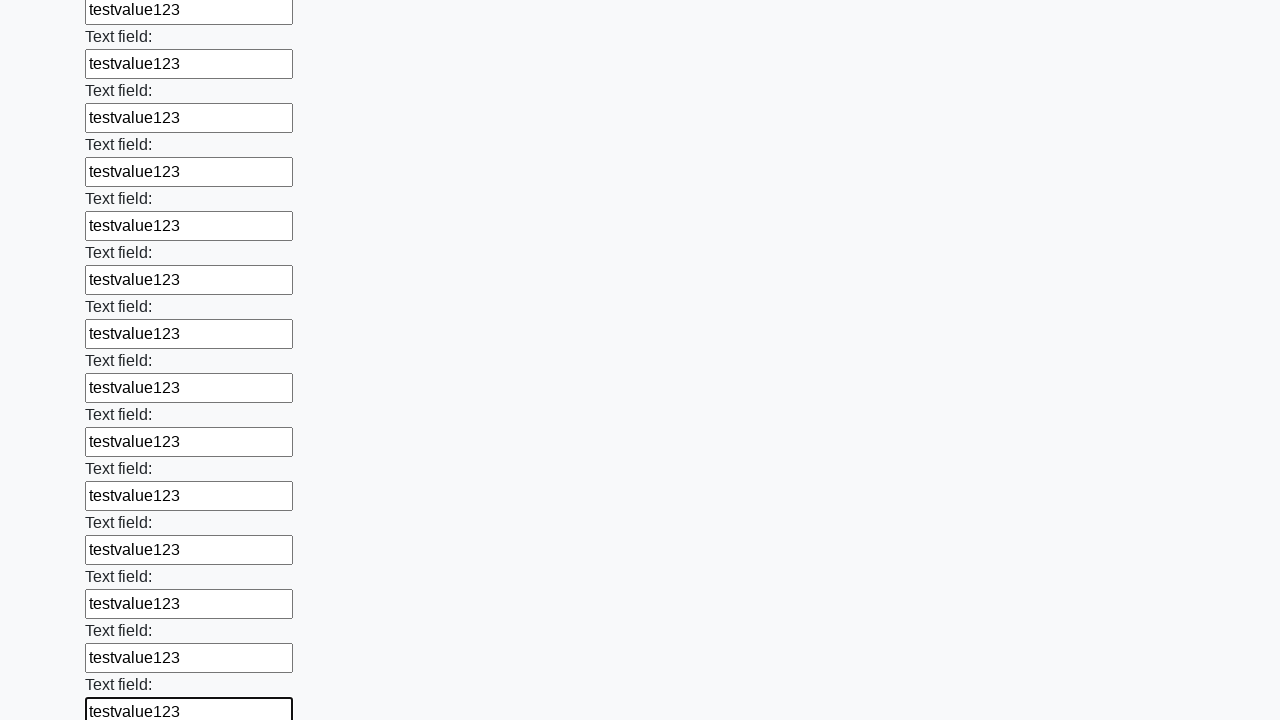

Filled an input field with 'testvalue123' on input >> nth=48
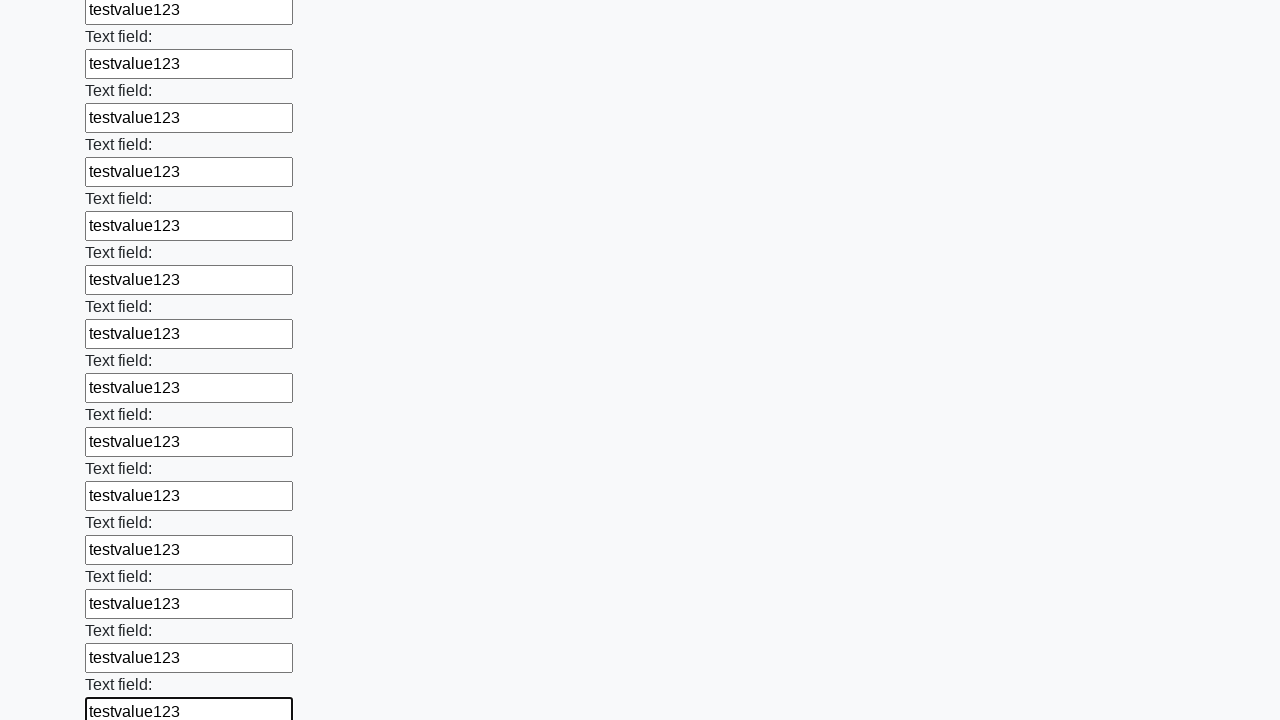

Filled an input field with 'testvalue123' on input >> nth=49
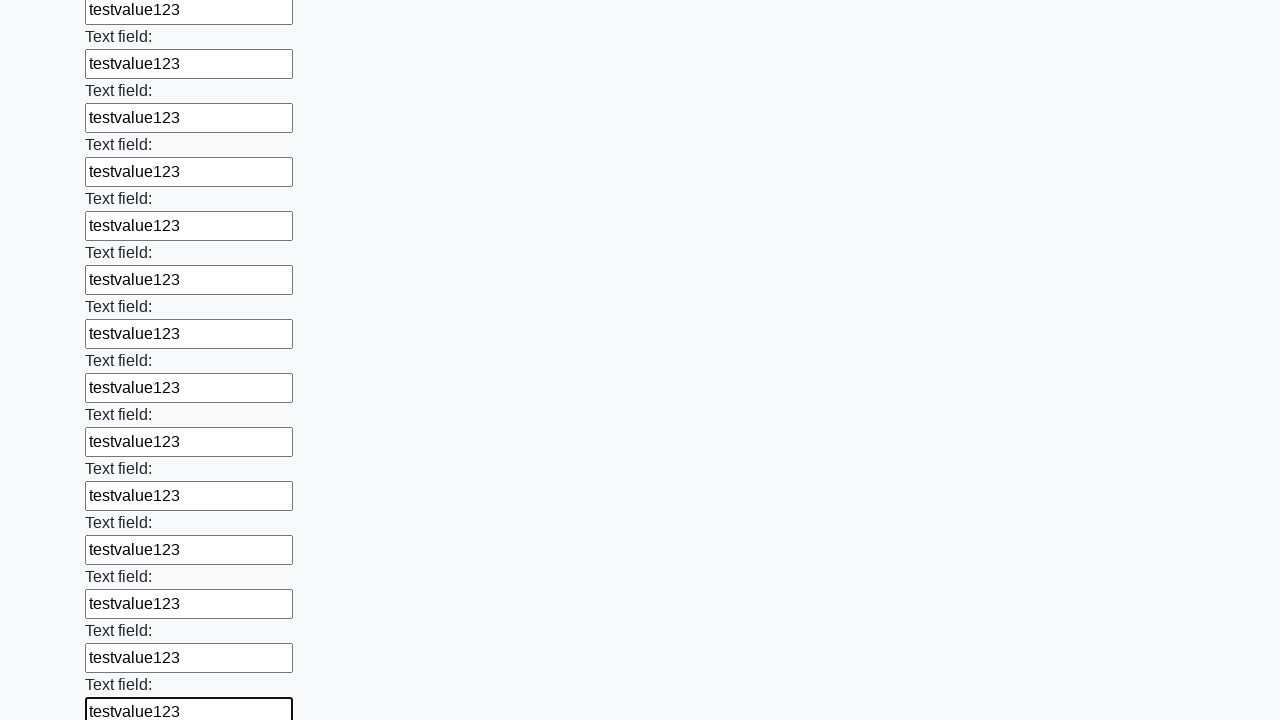

Filled an input field with 'testvalue123' on input >> nth=50
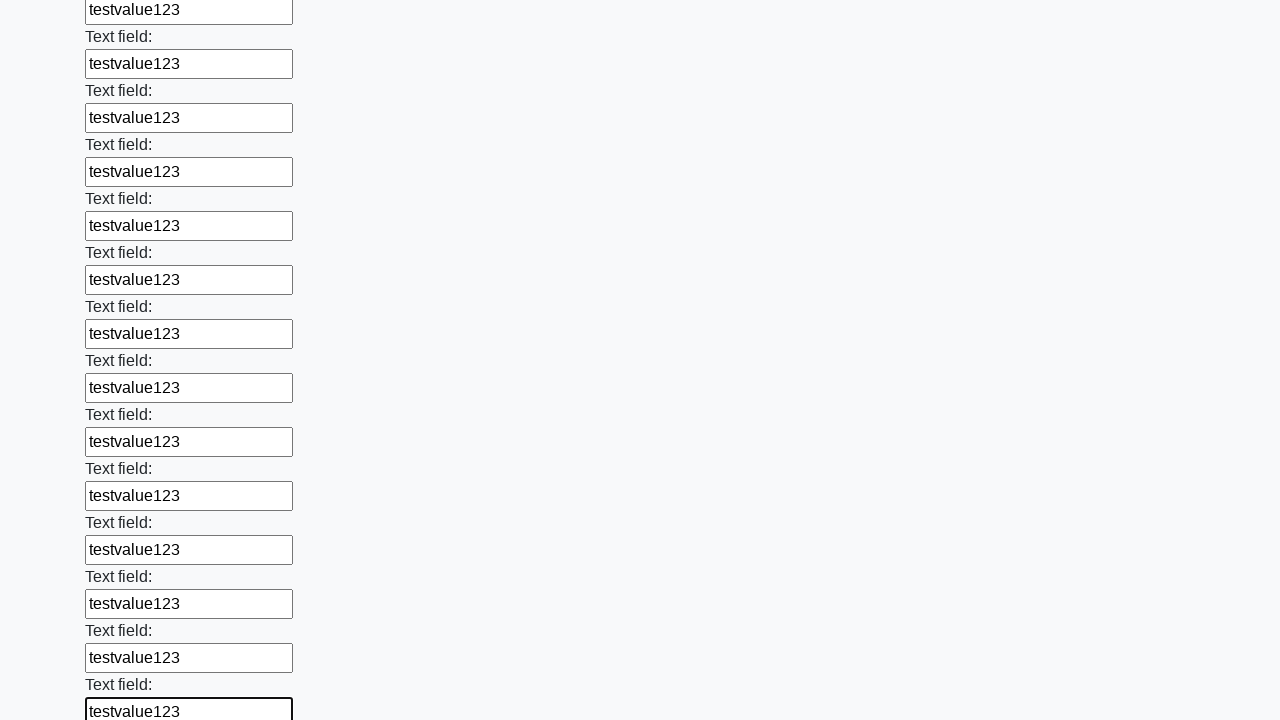

Filled an input field with 'testvalue123' on input >> nth=51
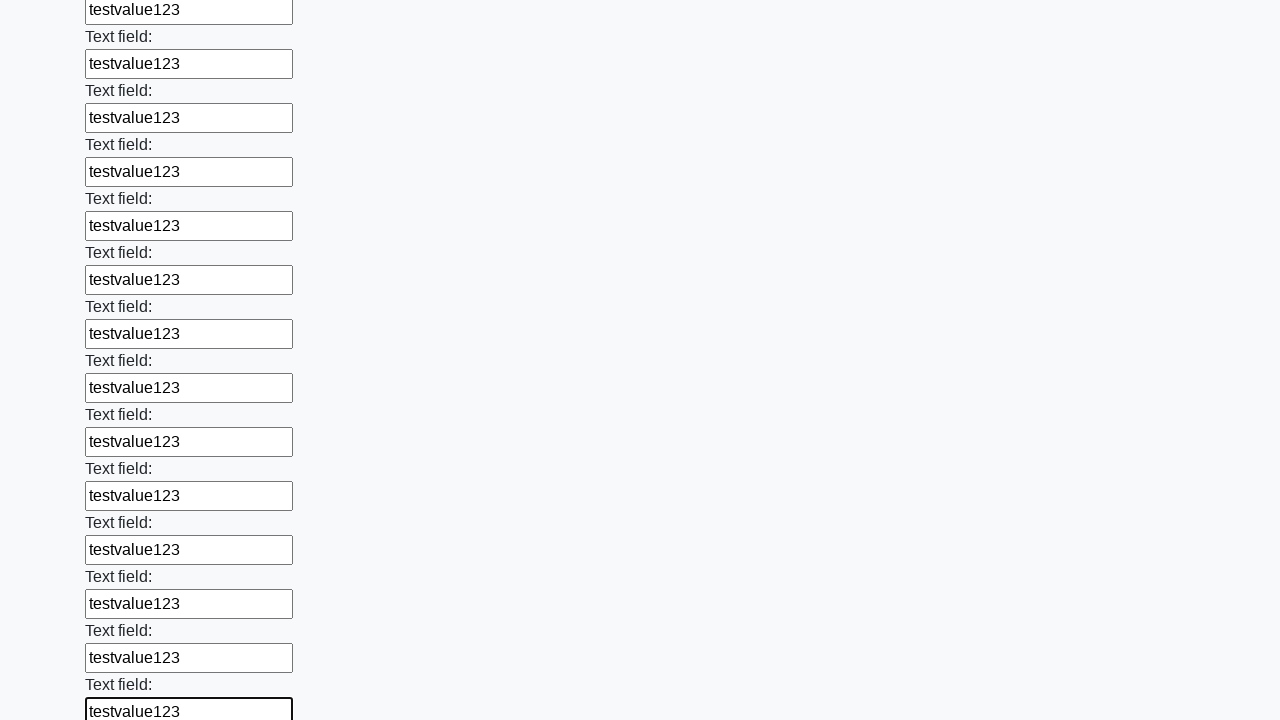

Filled an input field with 'testvalue123' on input >> nth=52
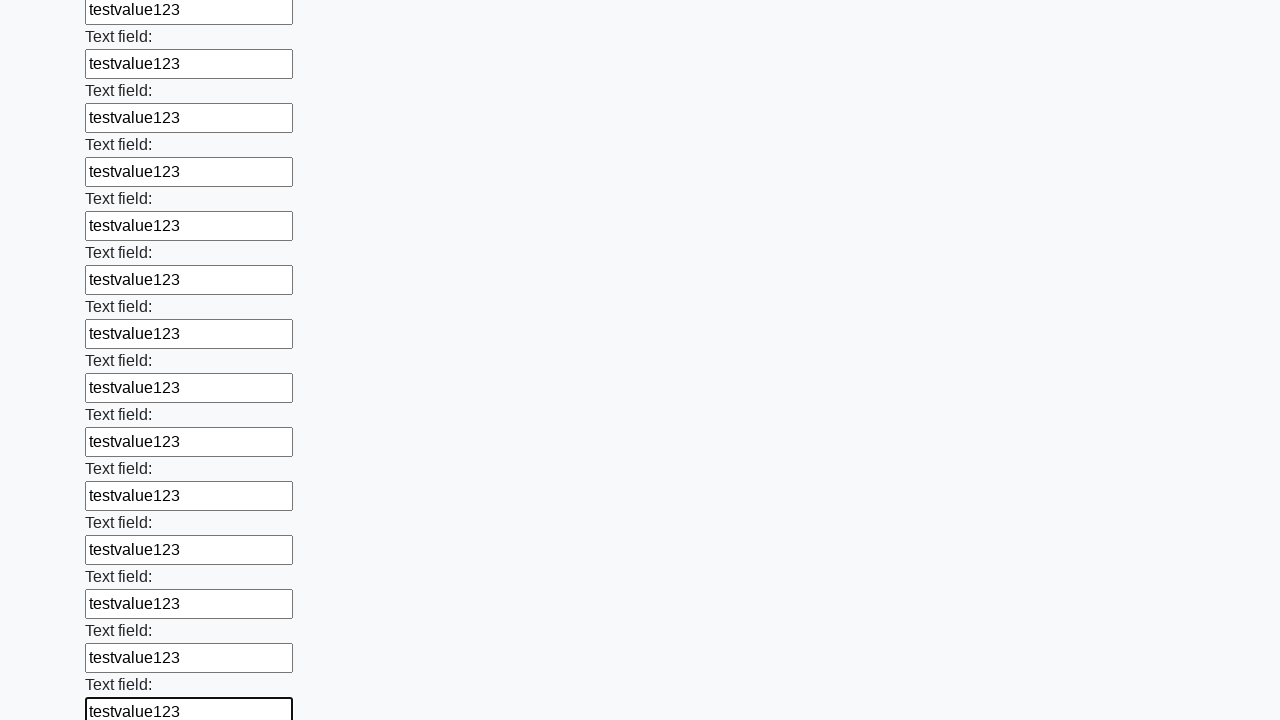

Filled an input field with 'testvalue123' on input >> nth=53
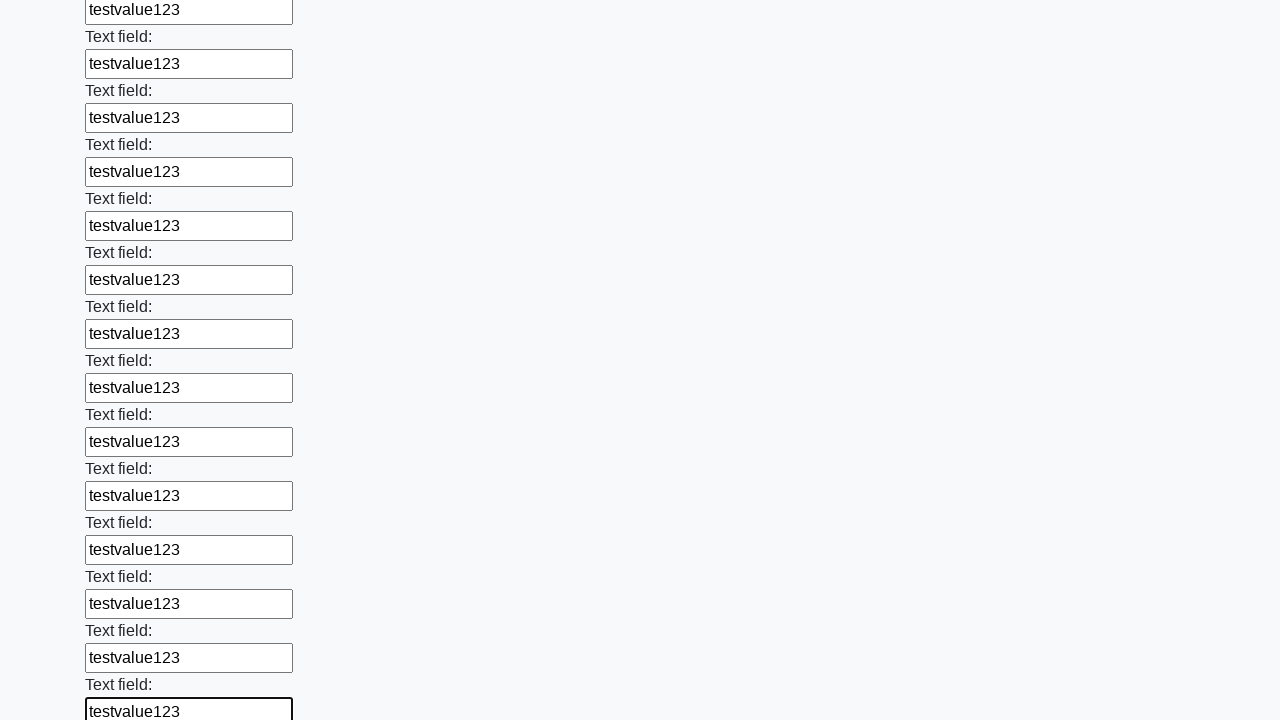

Filled an input field with 'testvalue123' on input >> nth=54
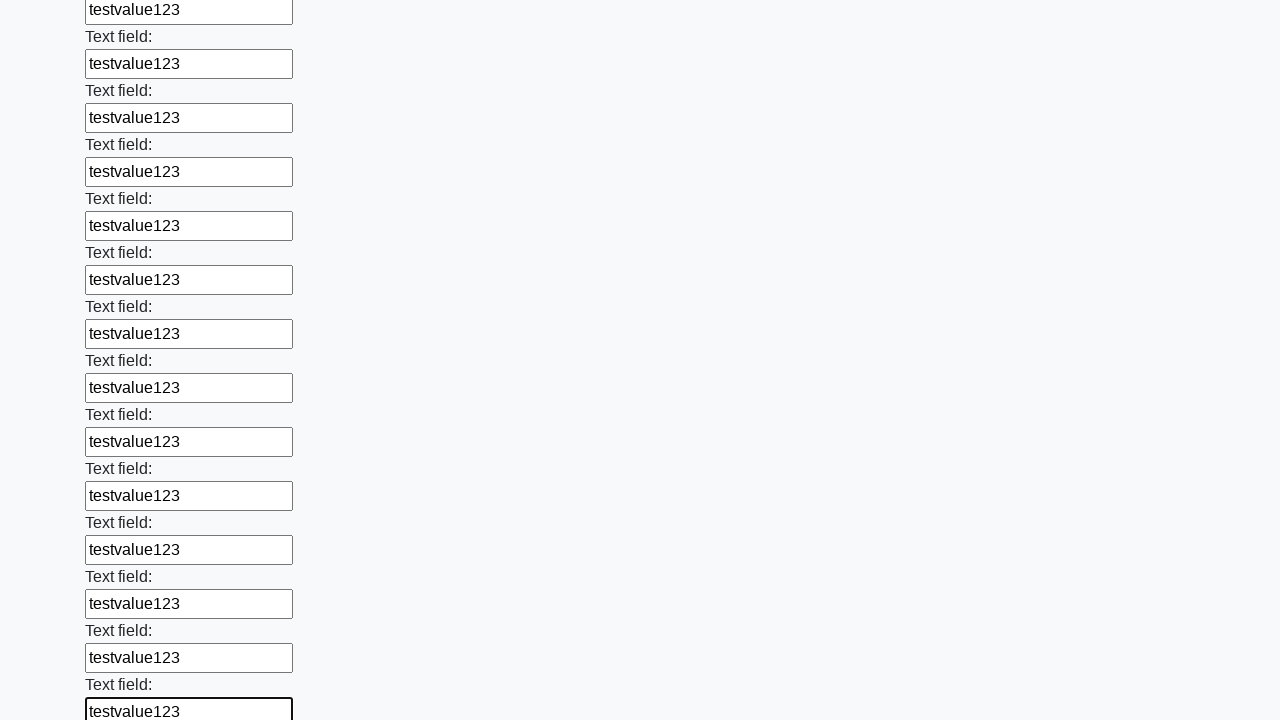

Filled an input field with 'testvalue123' on input >> nth=55
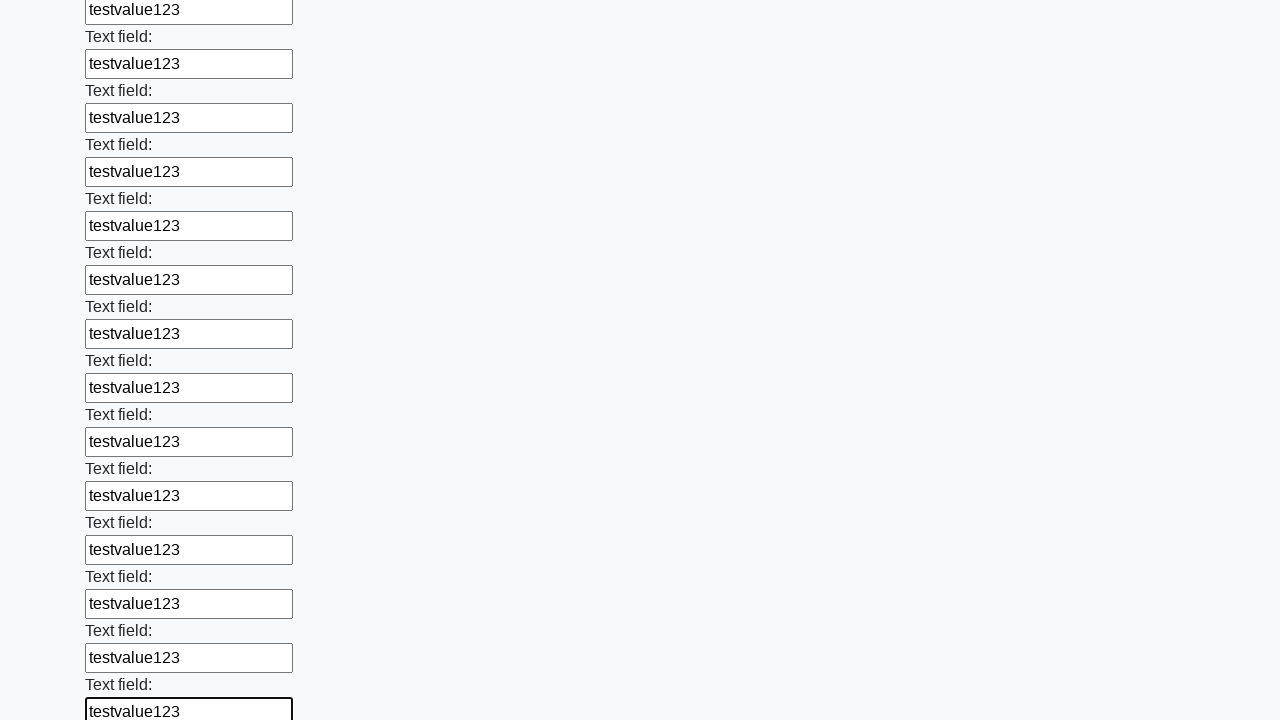

Filled an input field with 'testvalue123' on input >> nth=56
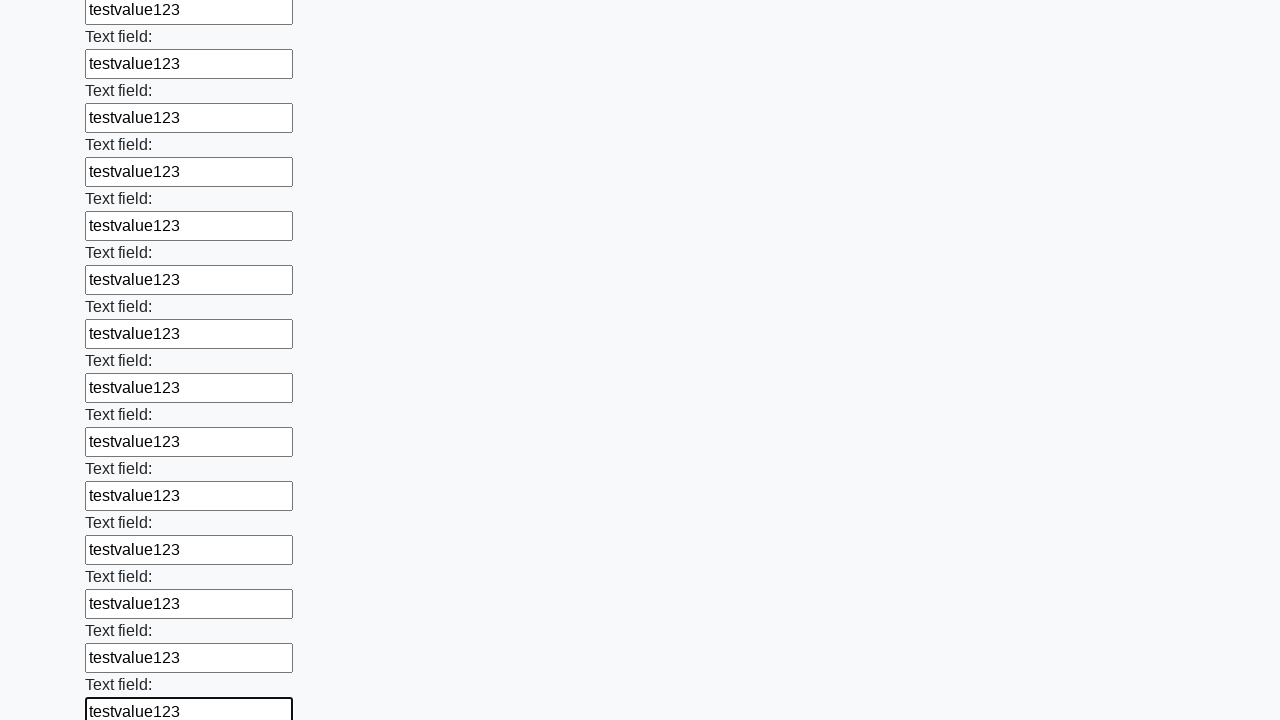

Filled an input field with 'testvalue123' on input >> nth=57
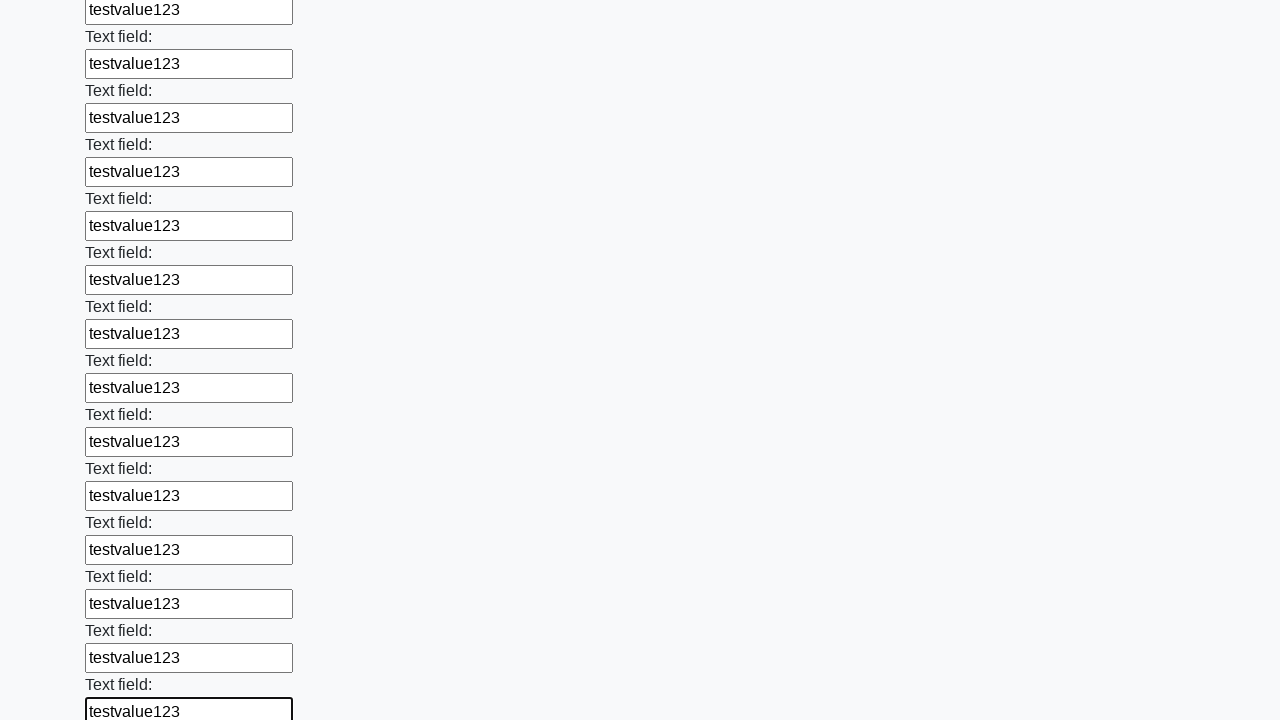

Filled an input field with 'testvalue123' on input >> nth=58
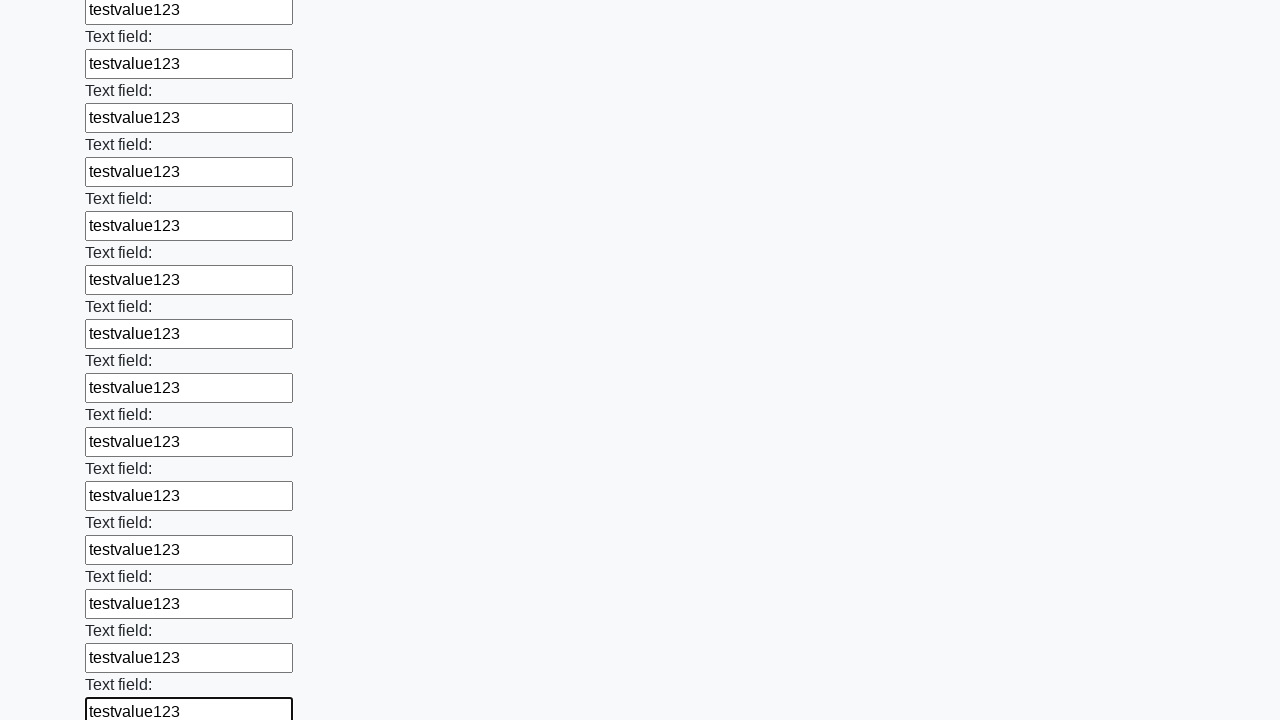

Filled an input field with 'testvalue123' on input >> nth=59
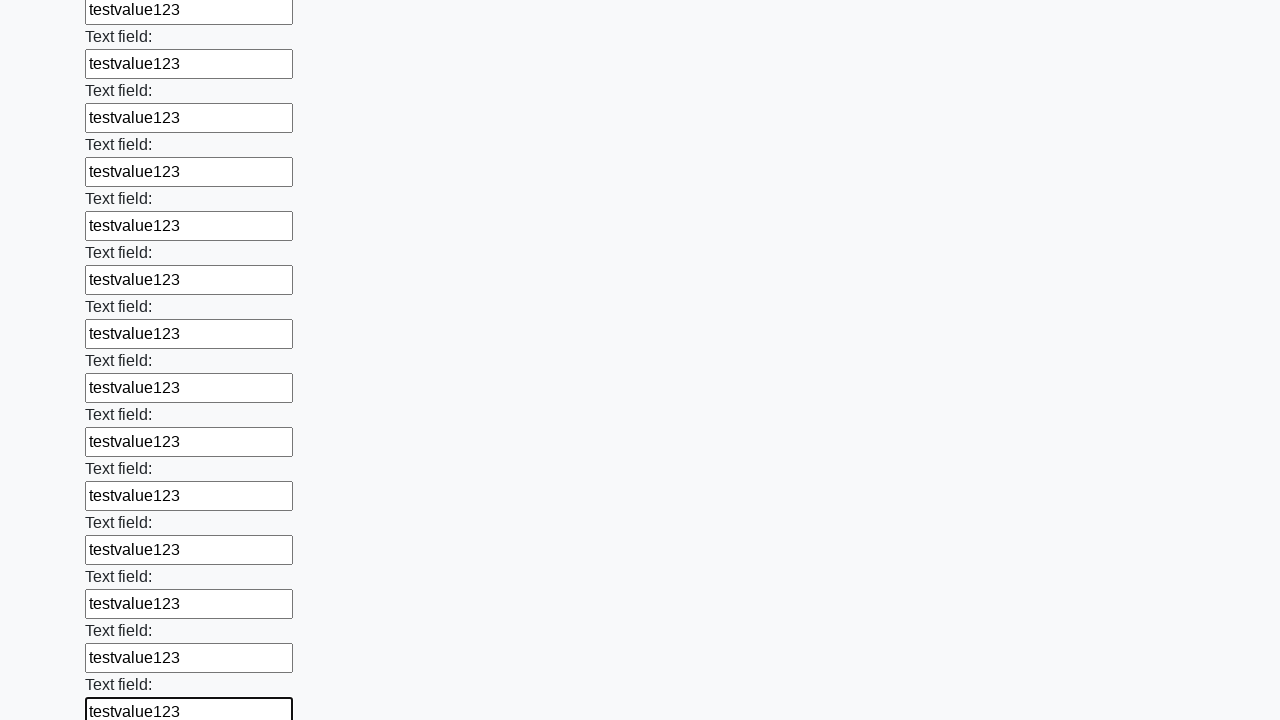

Filled an input field with 'testvalue123' on input >> nth=60
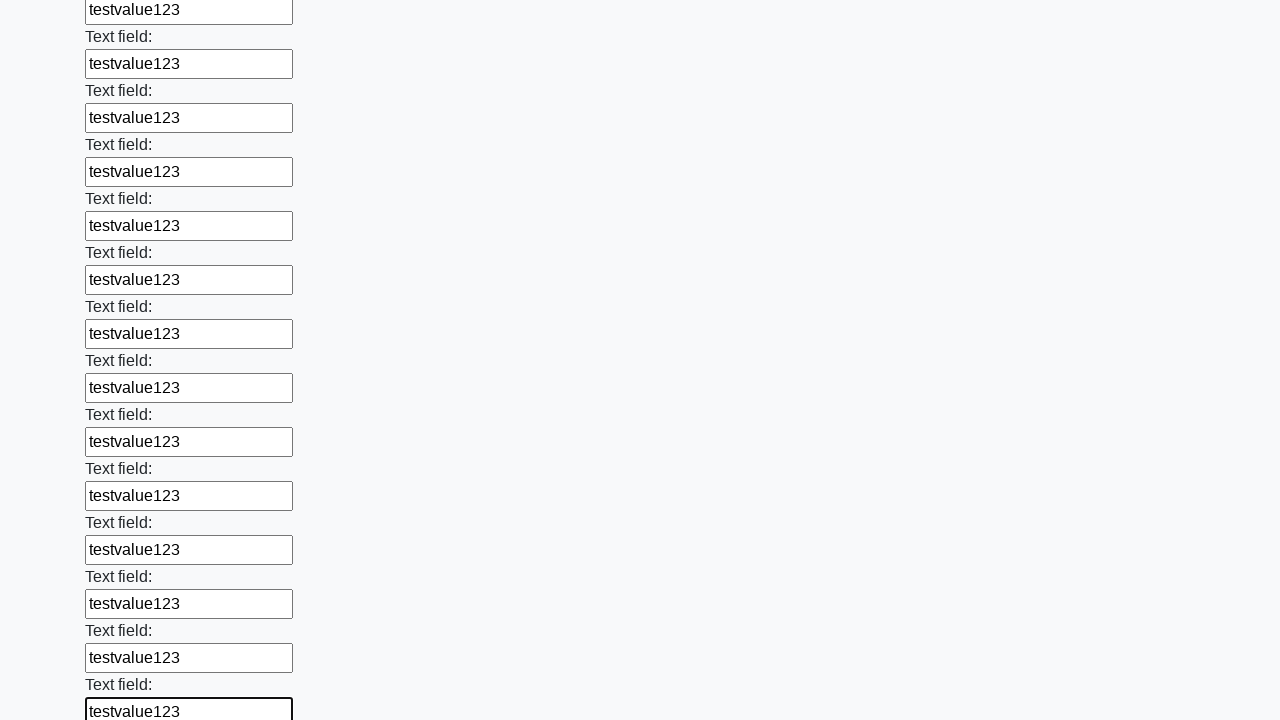

Filled an input field with 'testvalue123' on input >> nth=61
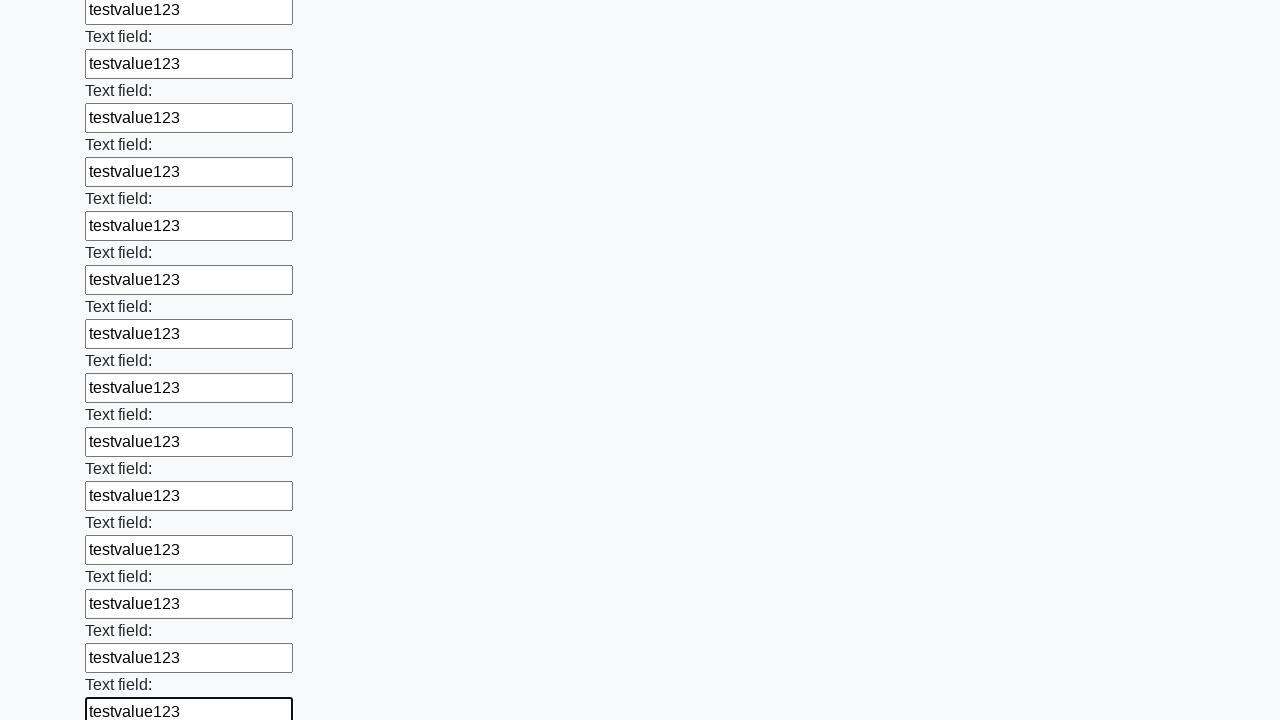

Filled an input field with 'testvalue123' on input >> nth=62
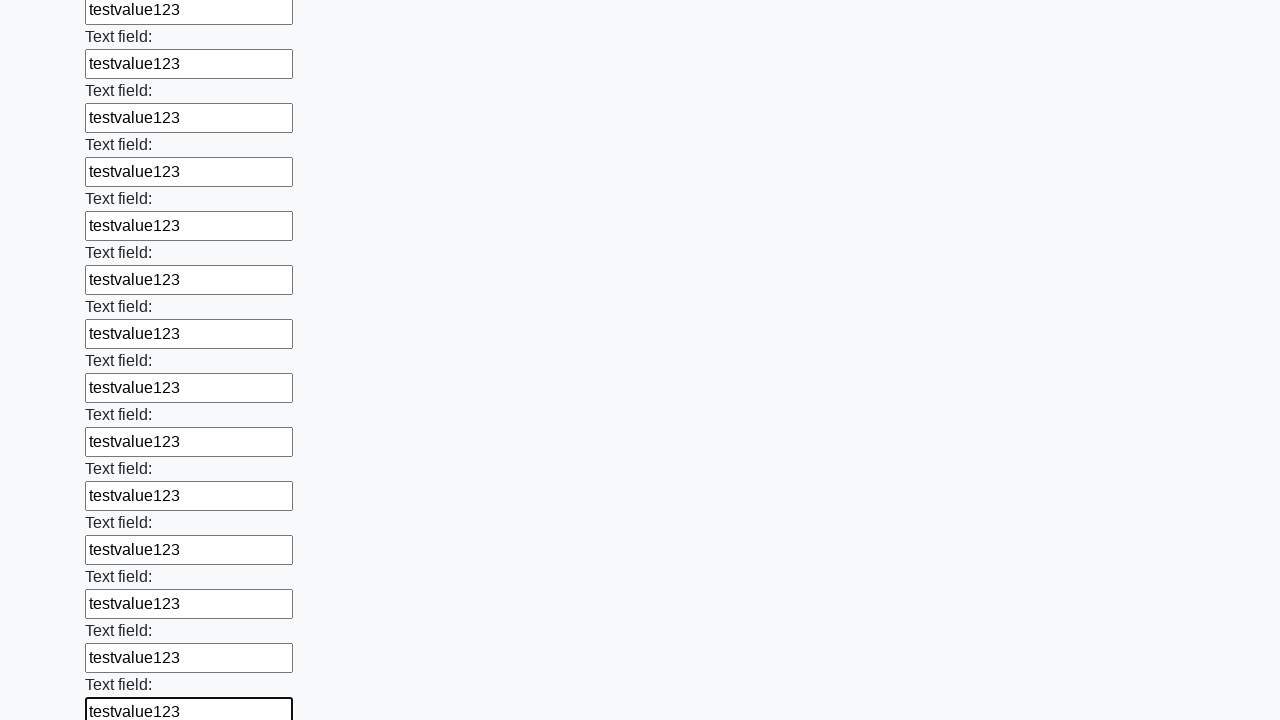

Filled an input field with 'testvalue123' on input >> nth=63
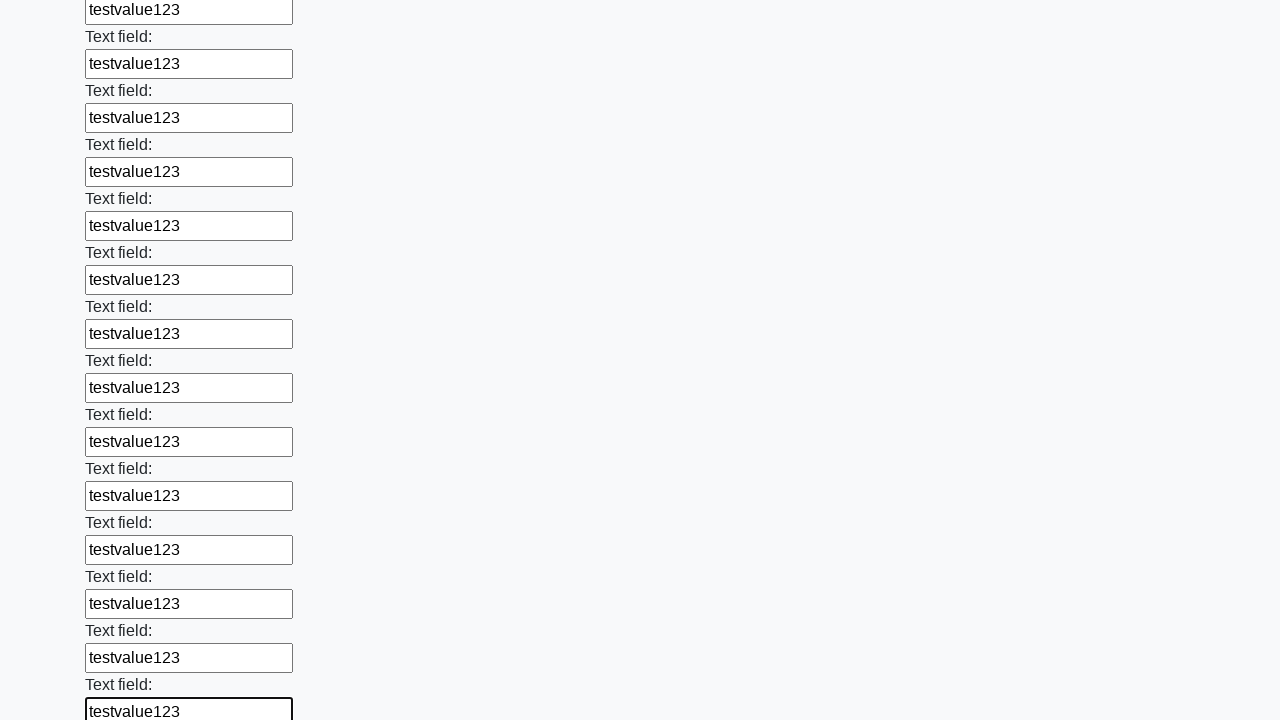

Filled an input field with 'testvalue123' on input >> nth=64
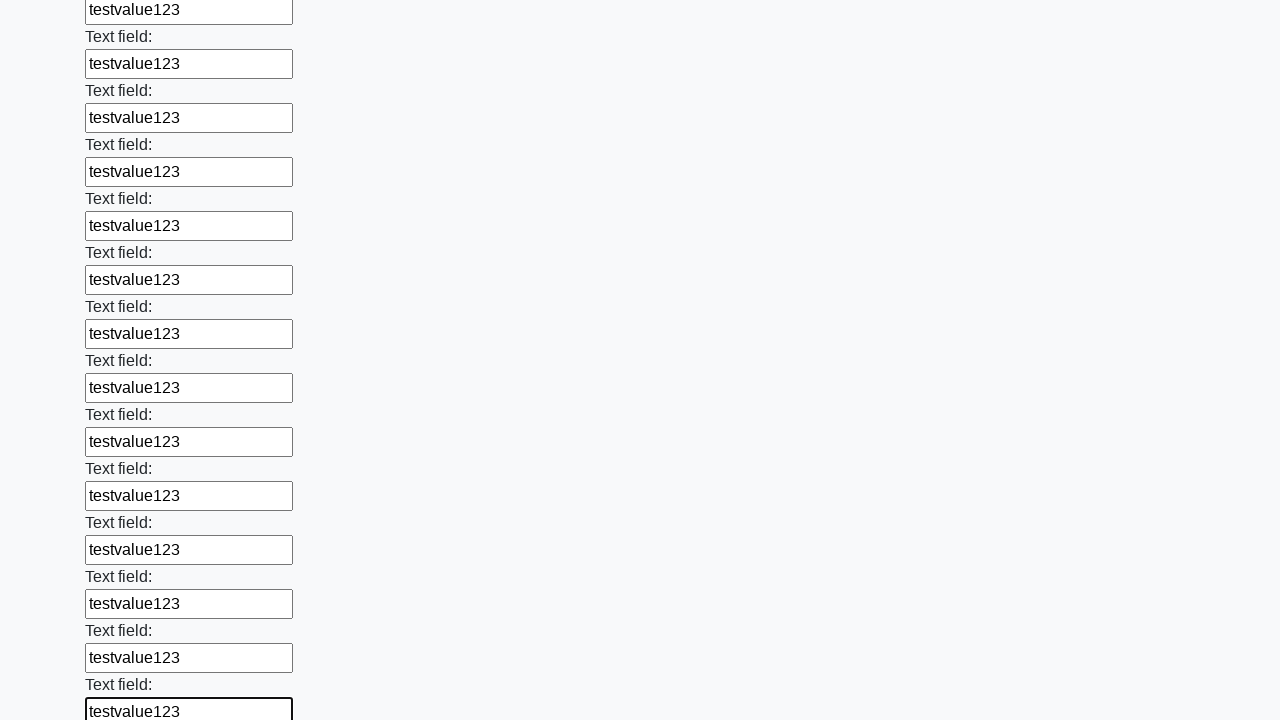

Filled an input field with 'testvalue123' on input >> nth=65
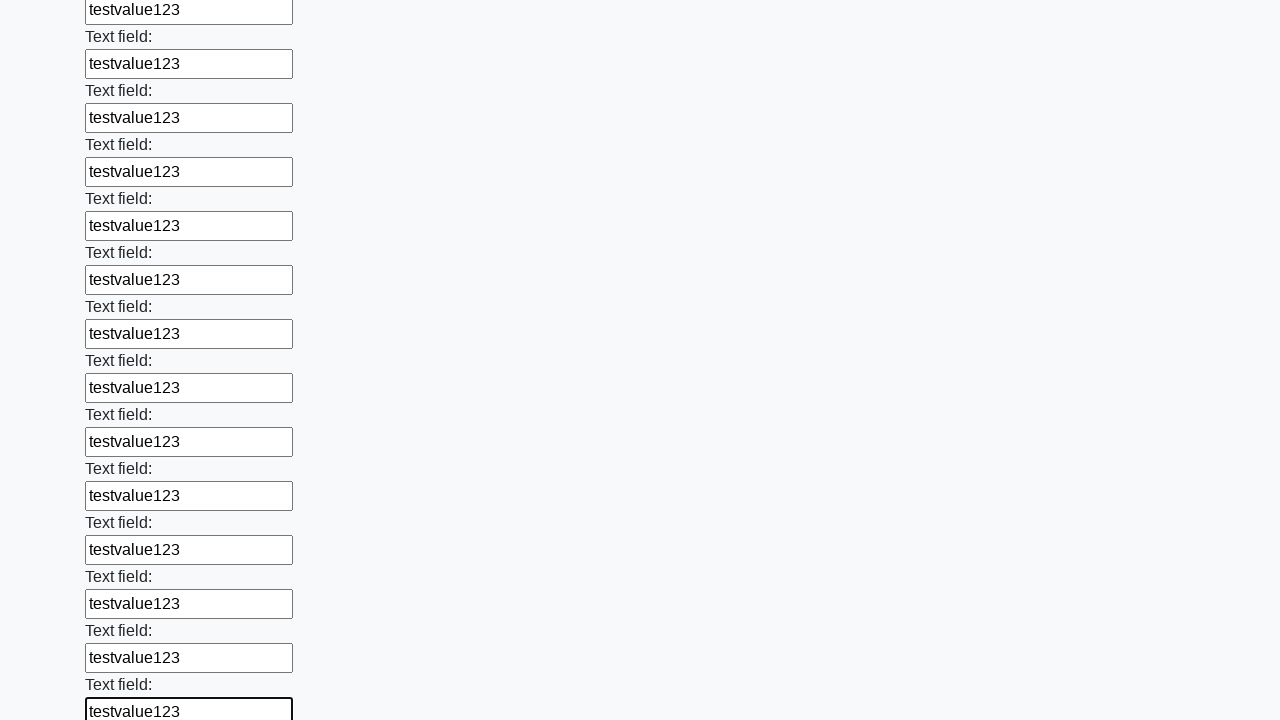

Filled an input field with 'testvalue123' on input >> nth=66
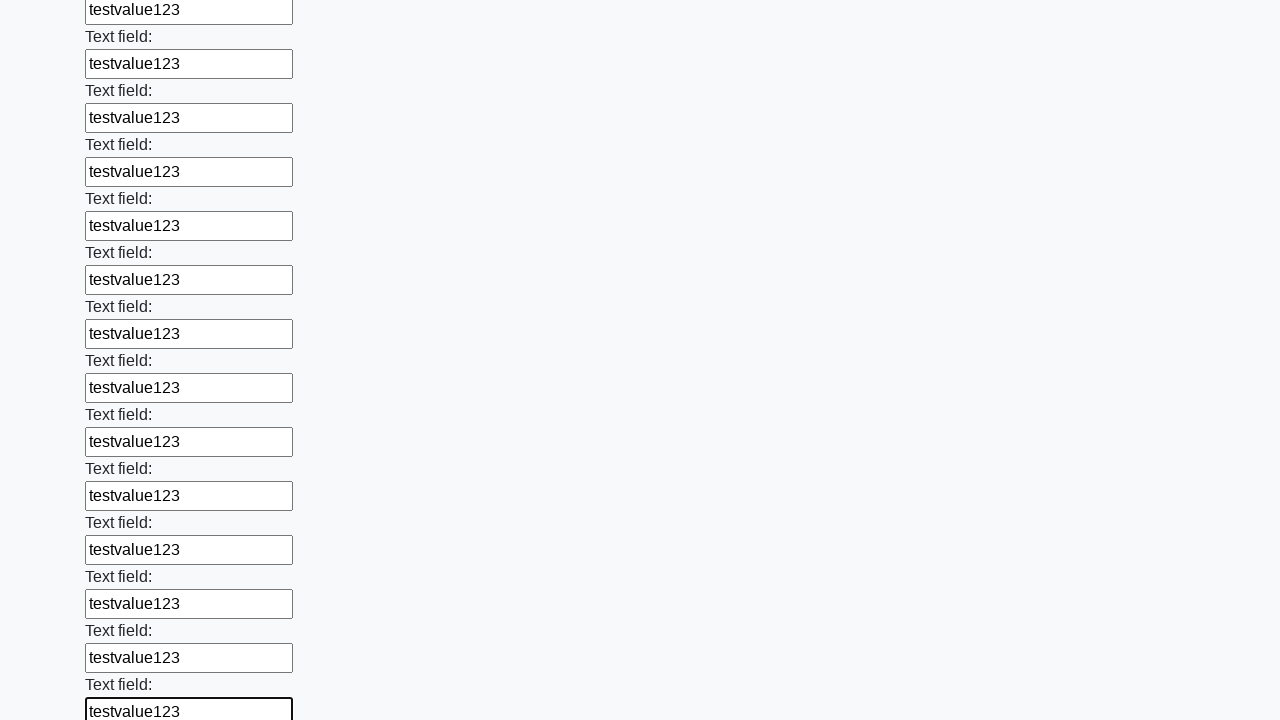

Filled an input field with 'testvalue123' on input >> nth=67
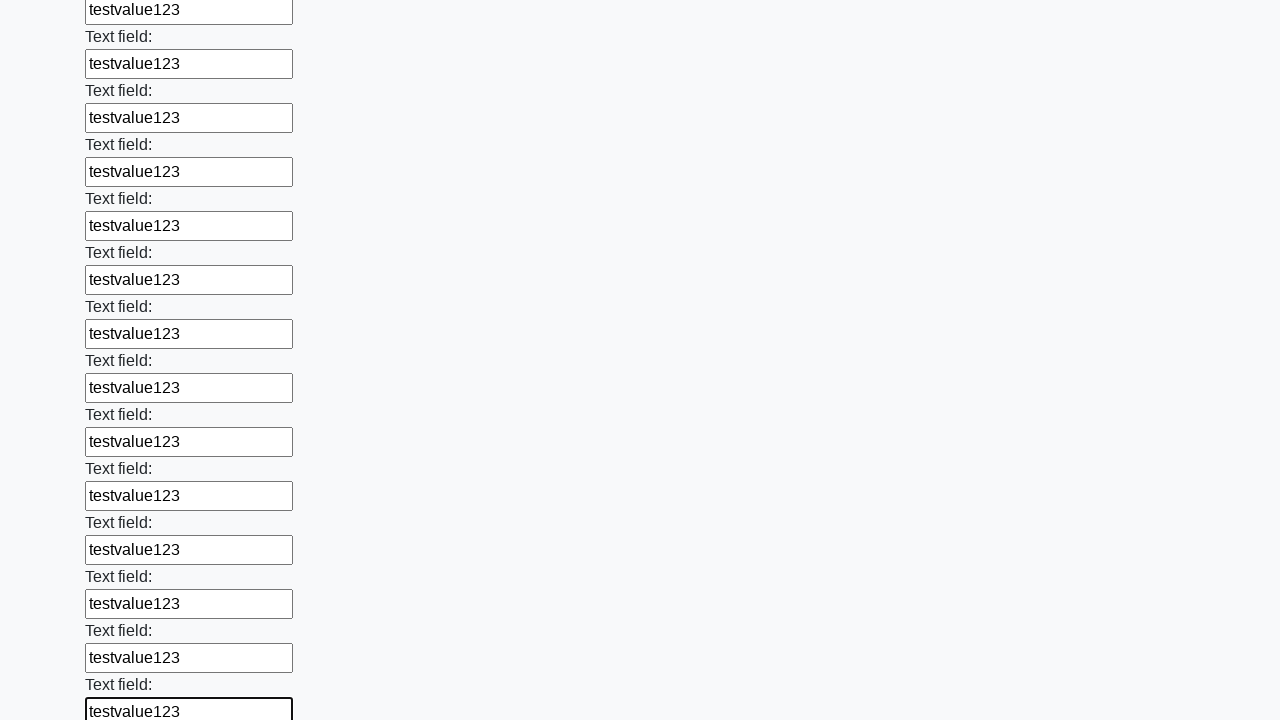

Filled an input field with 'testvalue123' on input >> nth=68
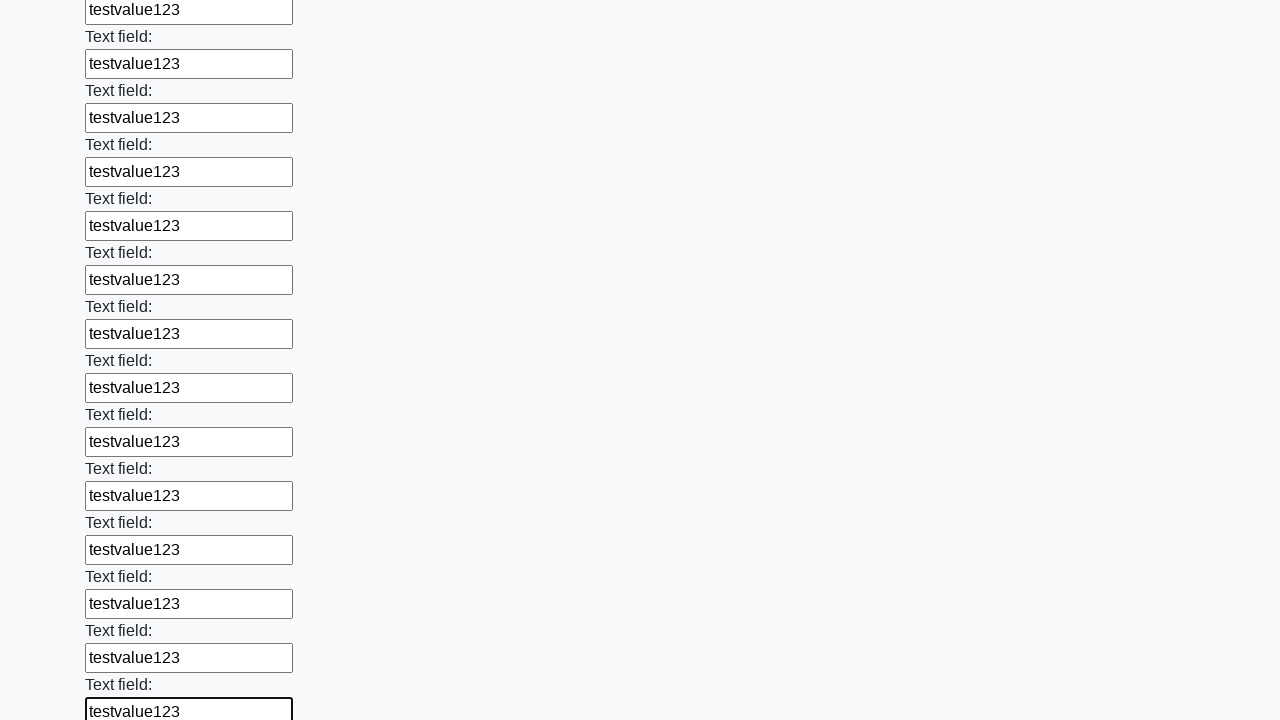

Filled an input field with 'testvalue123' on input >> nth=69
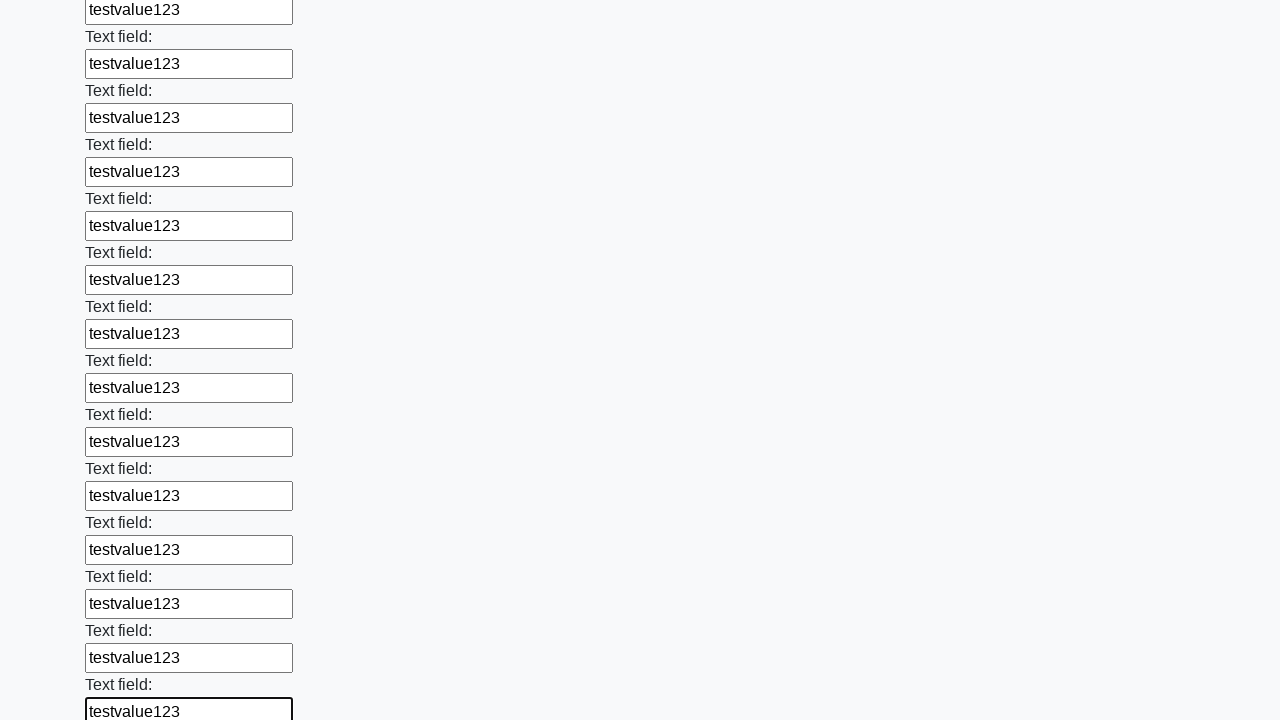

Filled an input field with 'testvalue123' on input >> nth=70
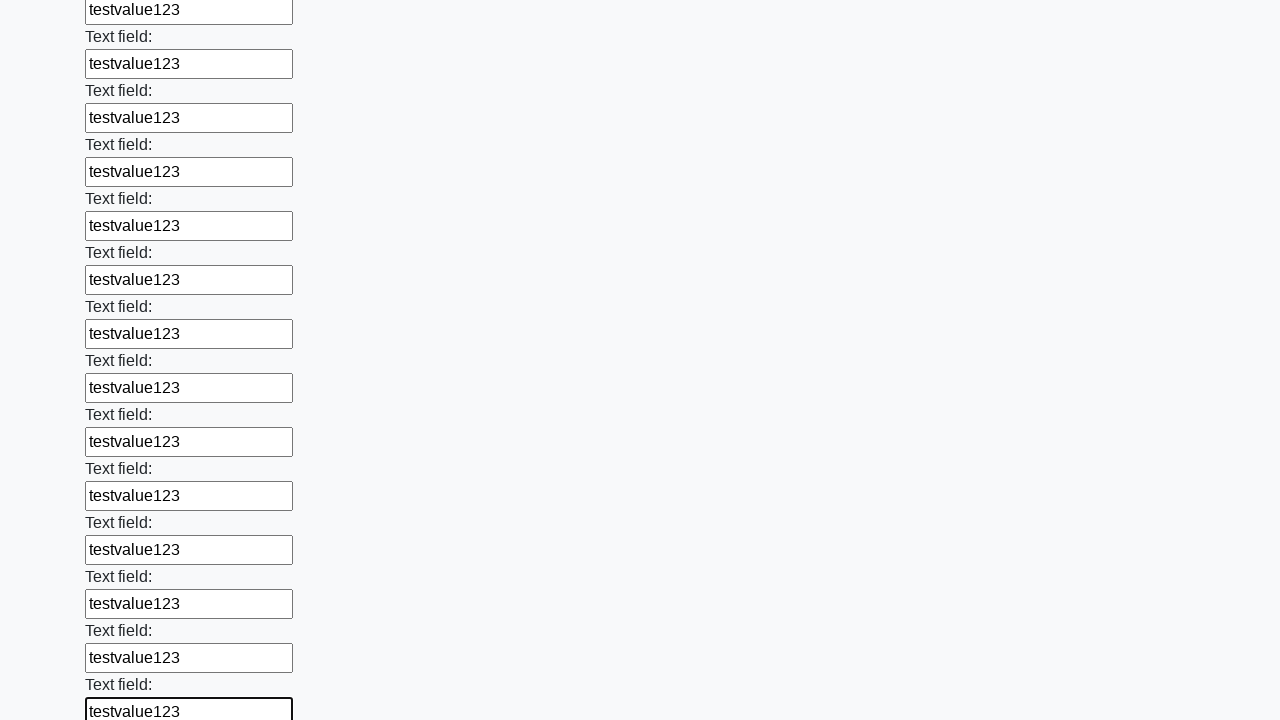

Filled an input field with 'testvalue123' on input >> nth=71
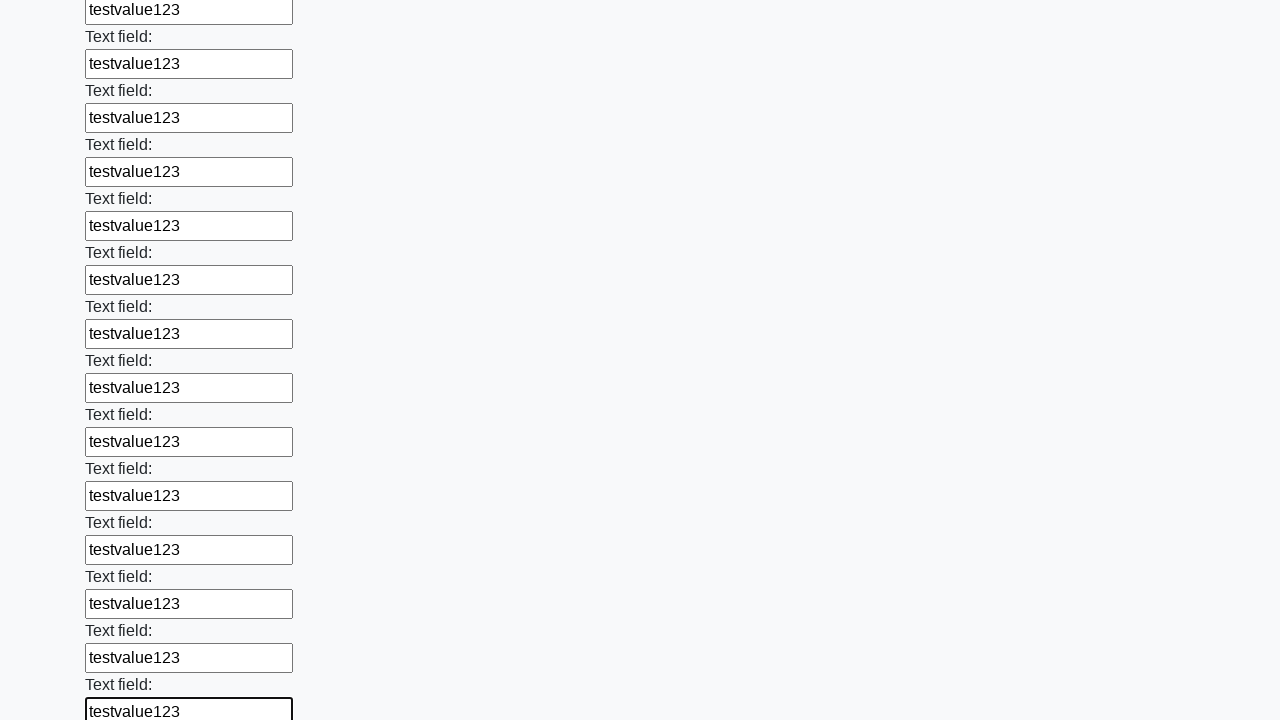

Filled an input field with 'testvalue123' on input >> nth=72
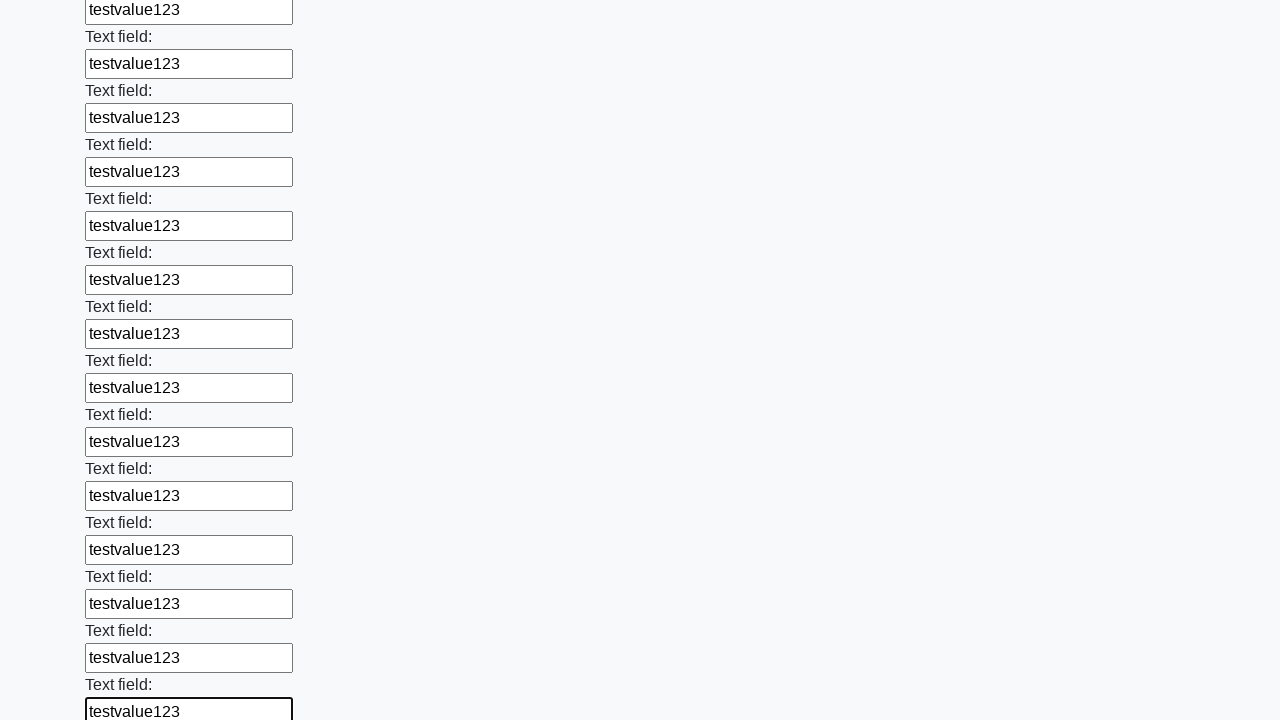

Filled an input field with 'testvalue123' on input >> nth=73
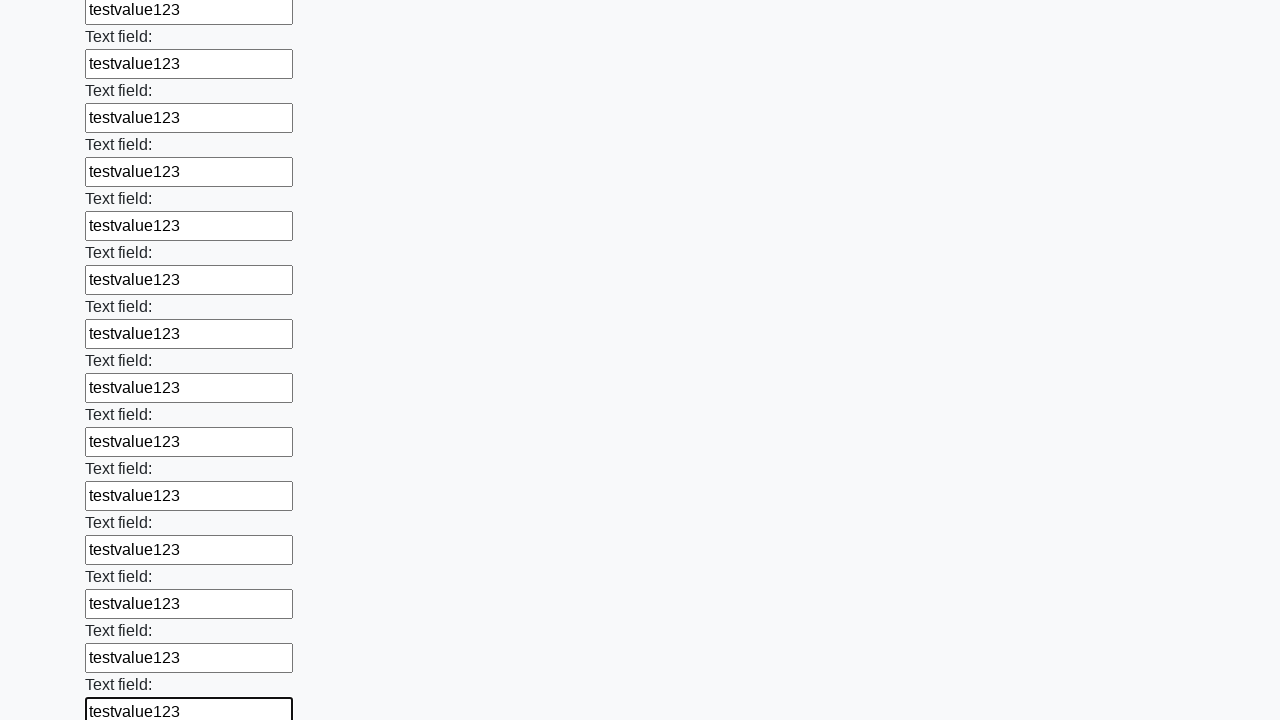

Filled an input field with 'testvalue123' on input >> nth=74
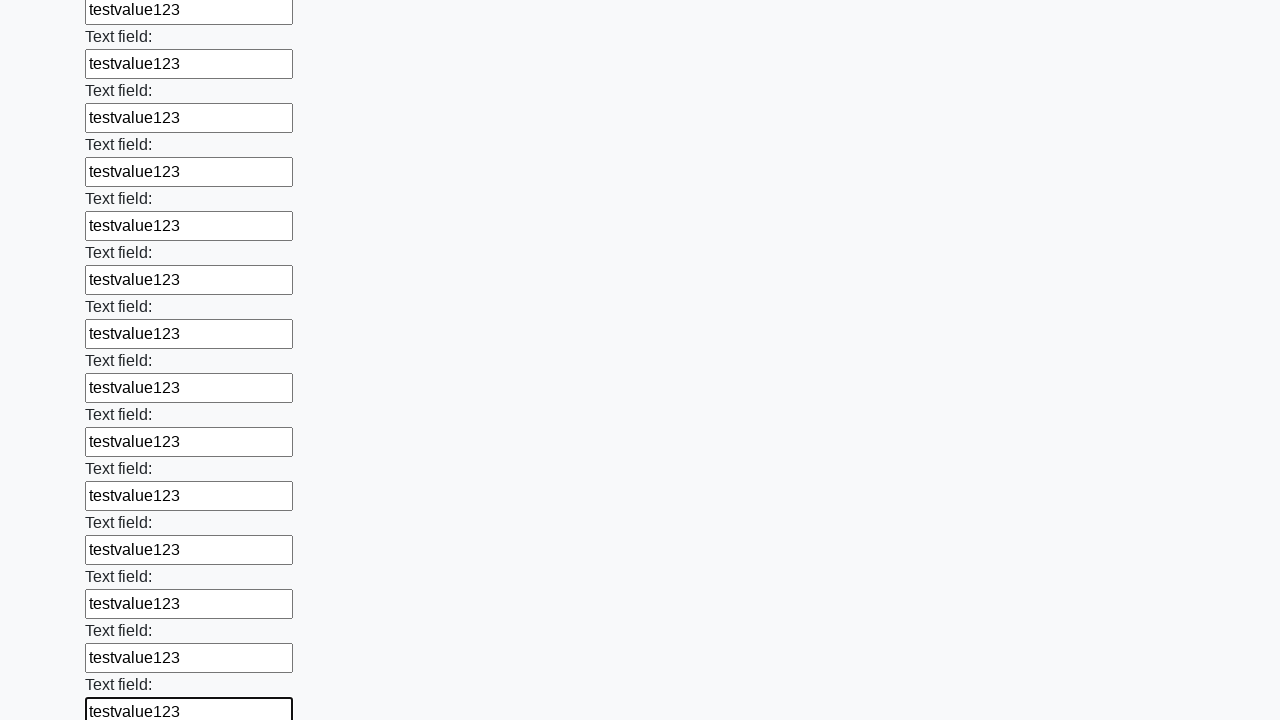

Filled an input field with 'testvalue123' on input >> nth=75
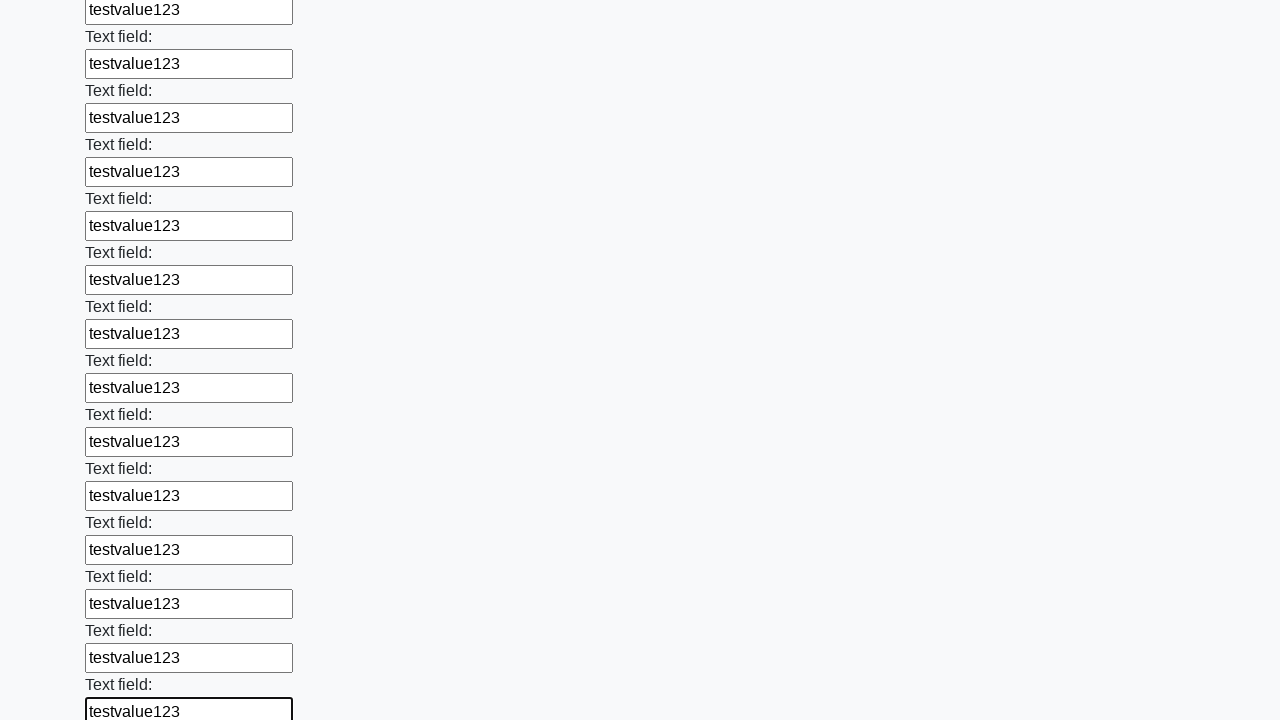

Filled an input field with 'testvalue123' on input >> nth=76
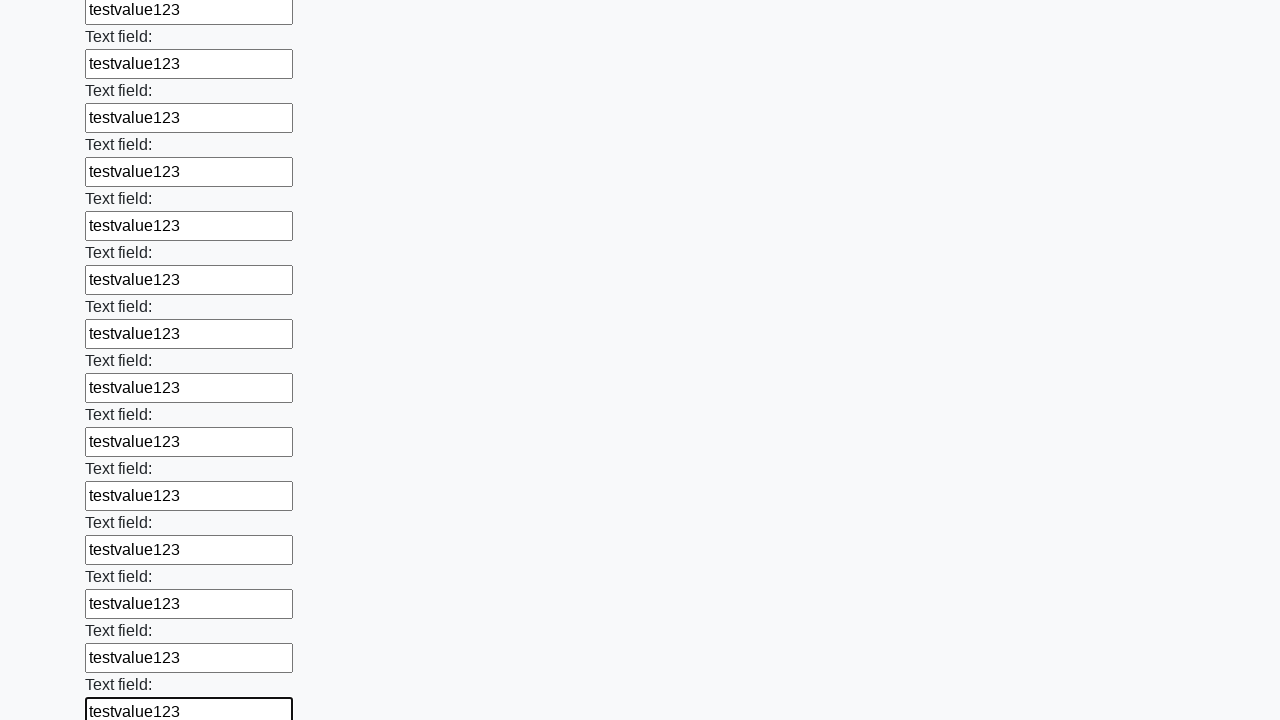

Filled an input field with 'testvalue123' on input >> nth=77
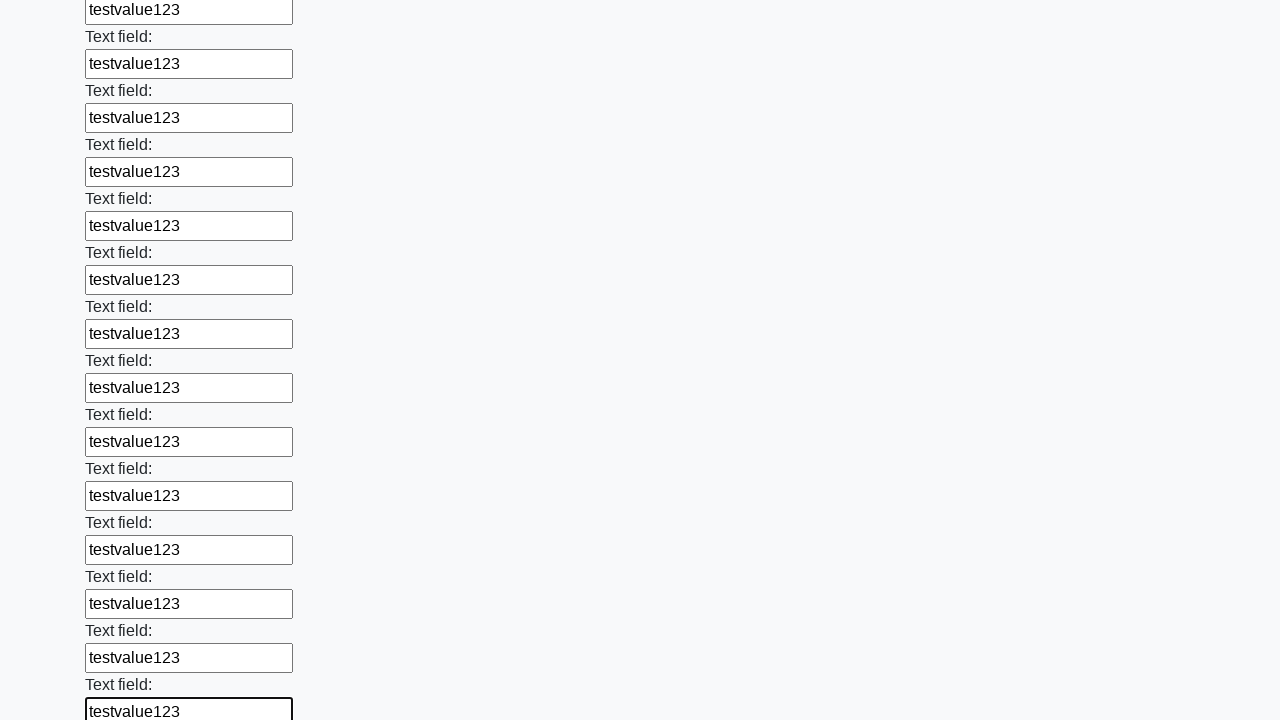

Filled an input field with 'testvalue123' on input >> nth=78
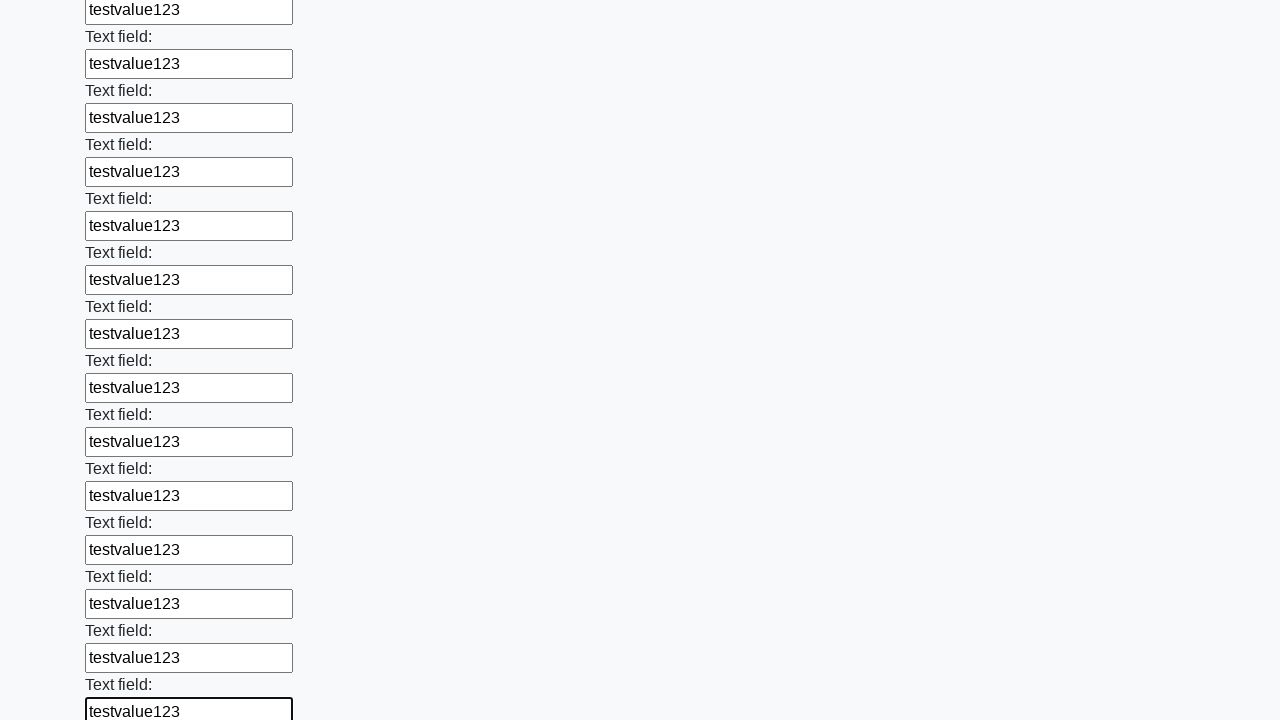

Filled an input field with 'testvalue123' on input >> nth=79
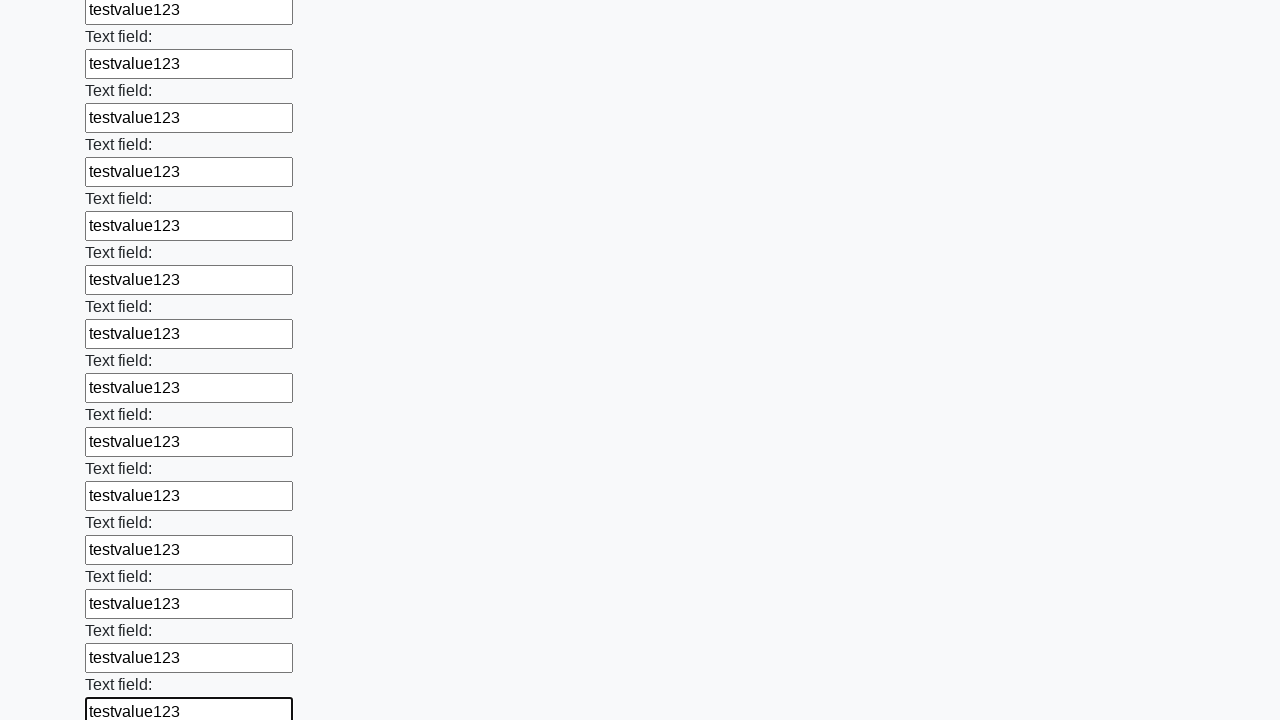

Filled an input field with 'testvalue123' on input >> nth=80
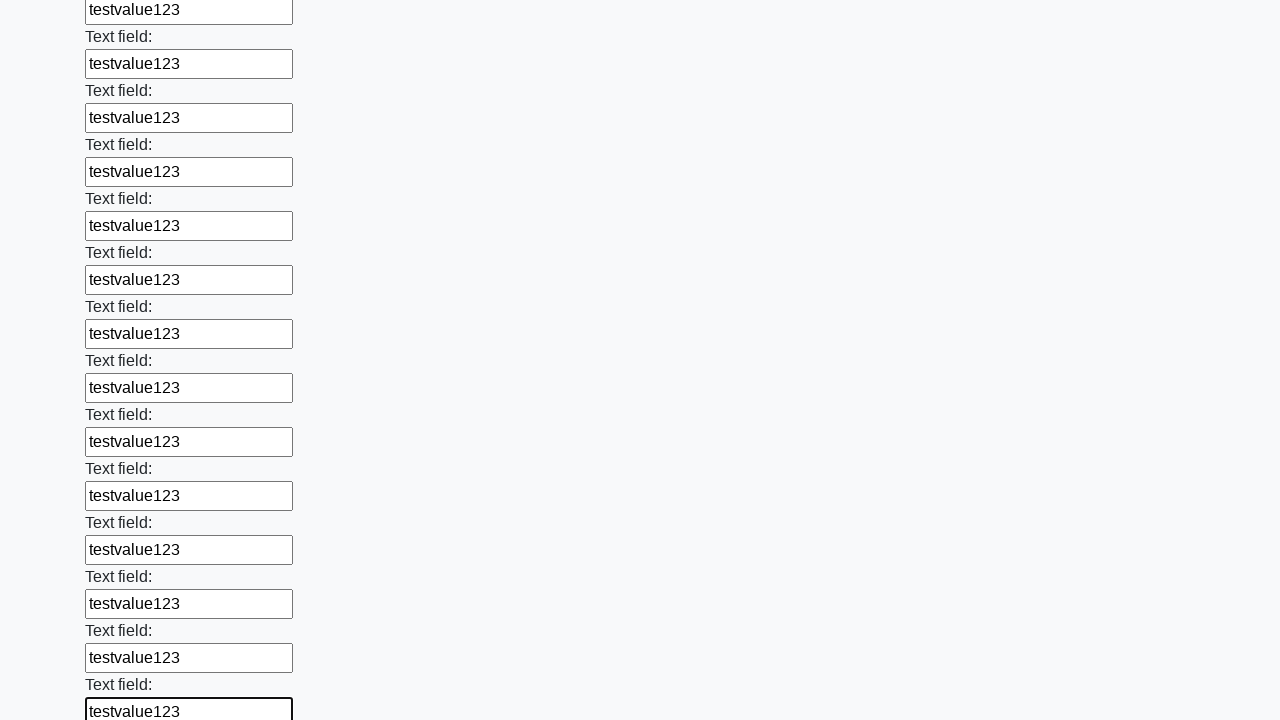

Filled an input field with 'testvalue123' on input >> nth=81
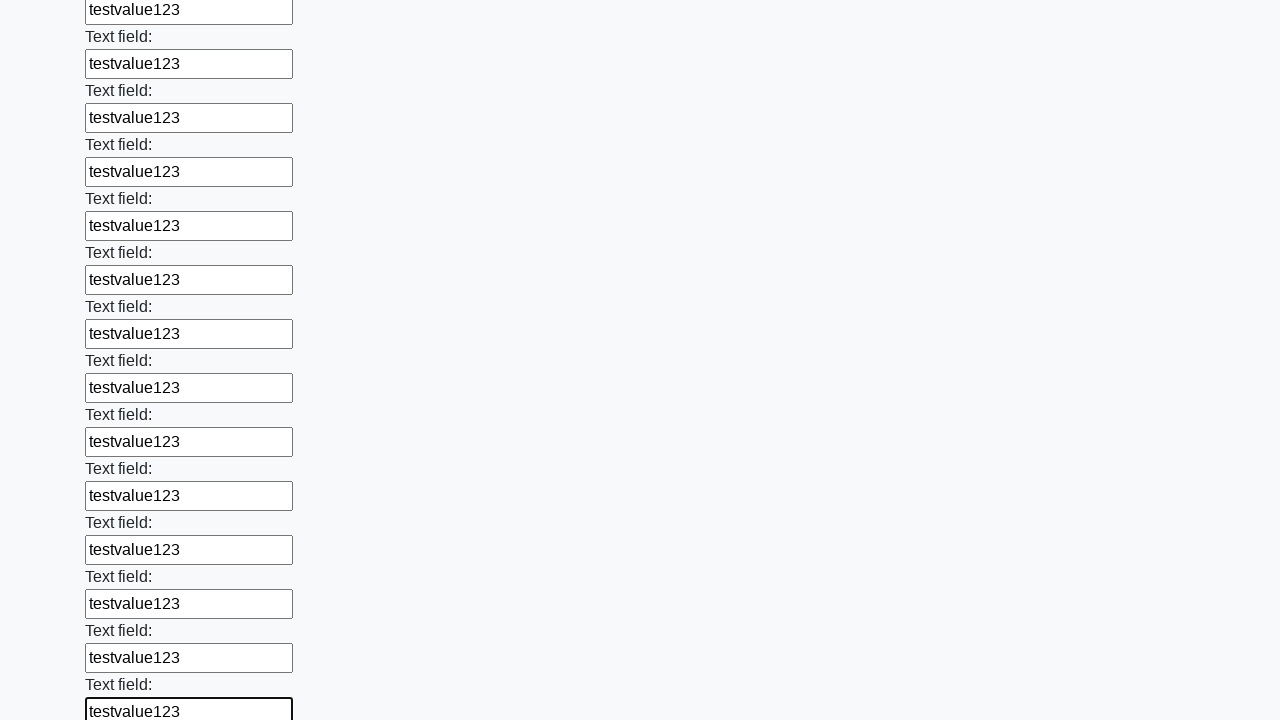

Filled an input field with 'testvalue123' on input >> nth=82
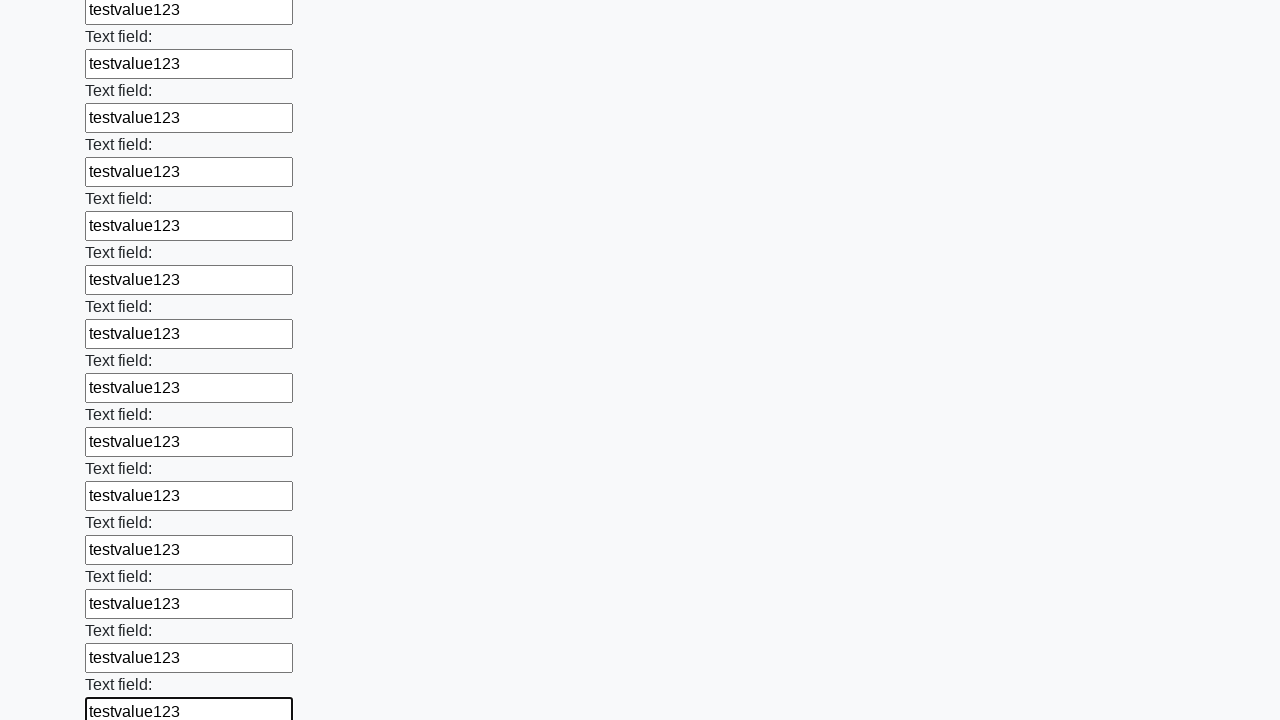

Filled an input field with 'testvalue123' on input >> nth=83
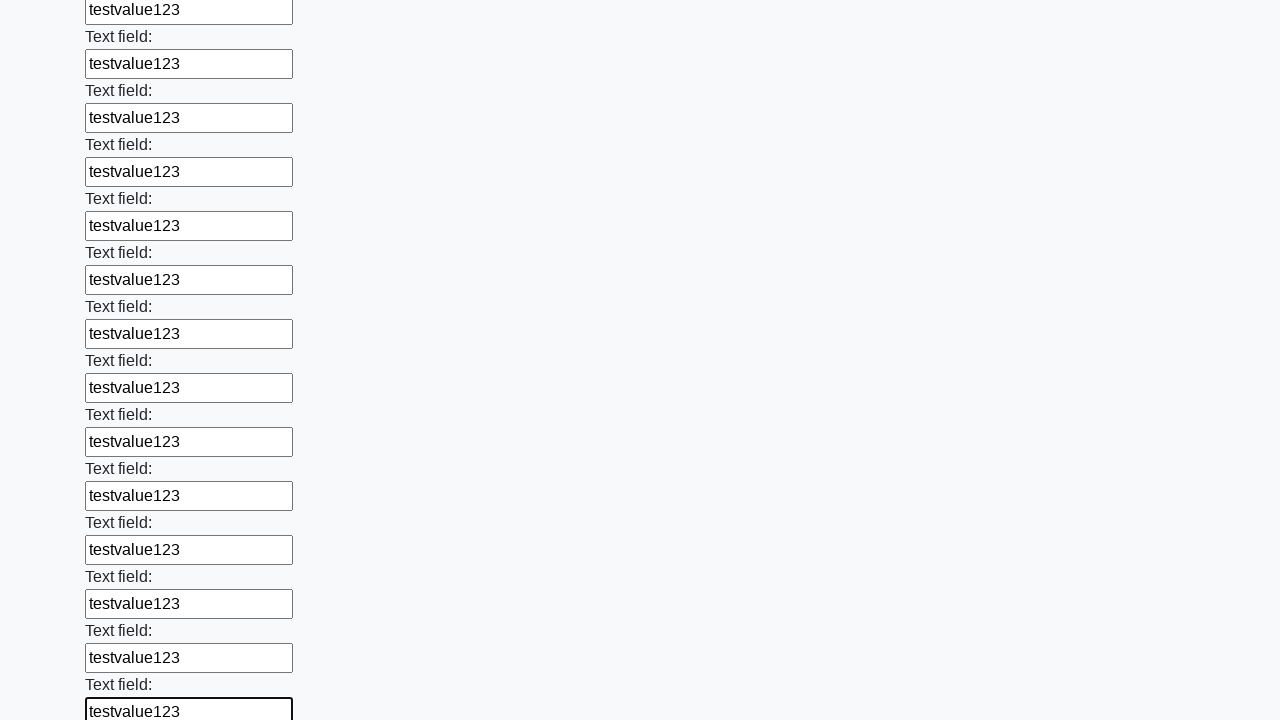

Filled an input field with 'testvalue123' on input >> nth=84
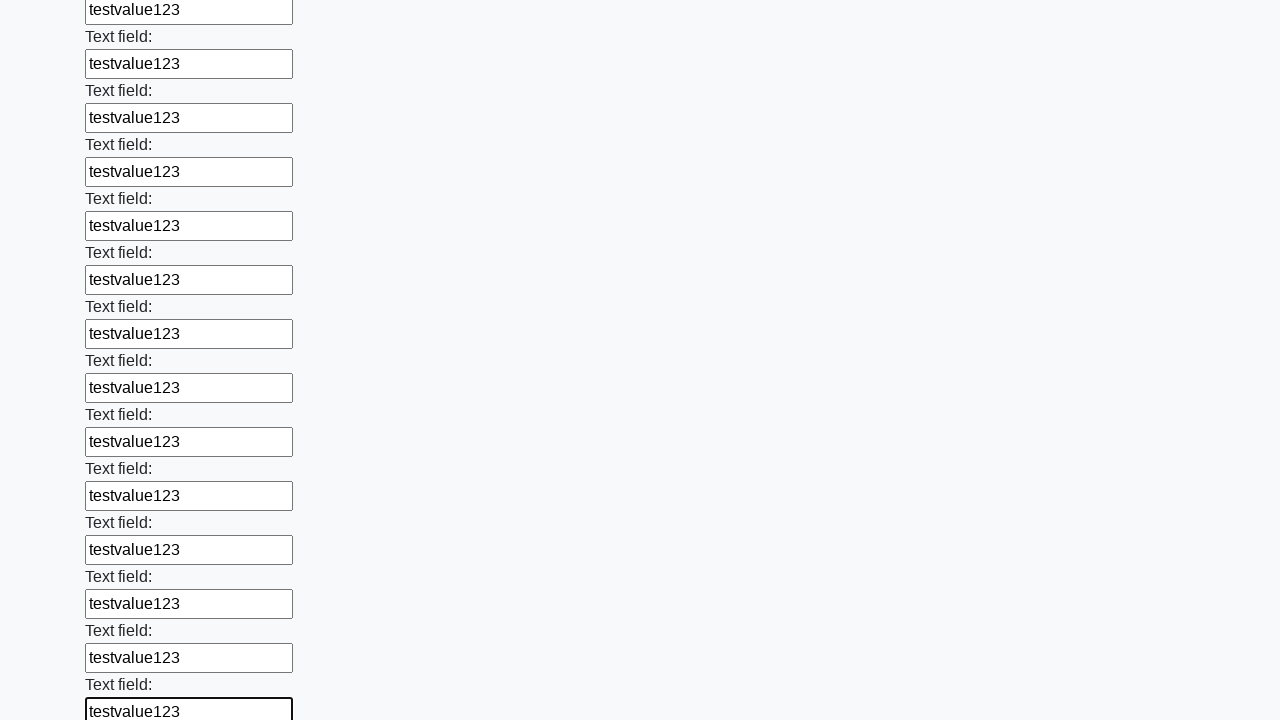

Filled an input field with 'testvalue123' on input >> nth=85
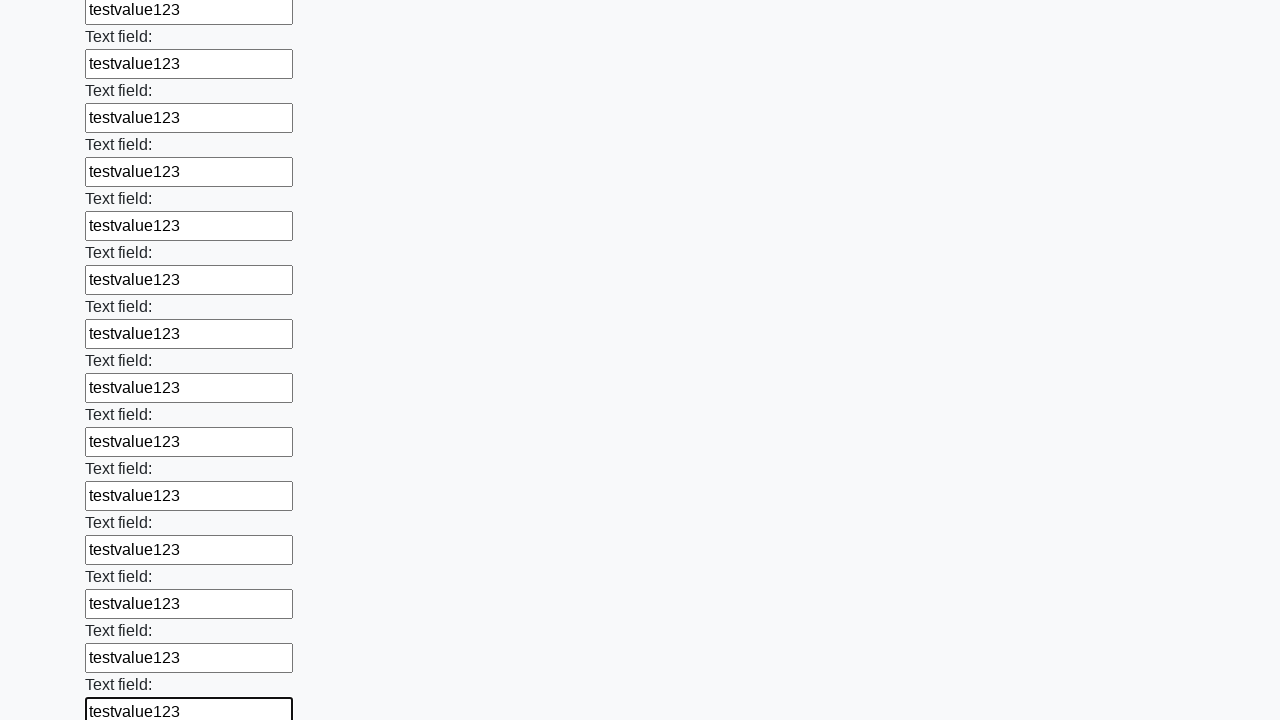

Filled an input field with 'testvalue123' on input >> nth=86
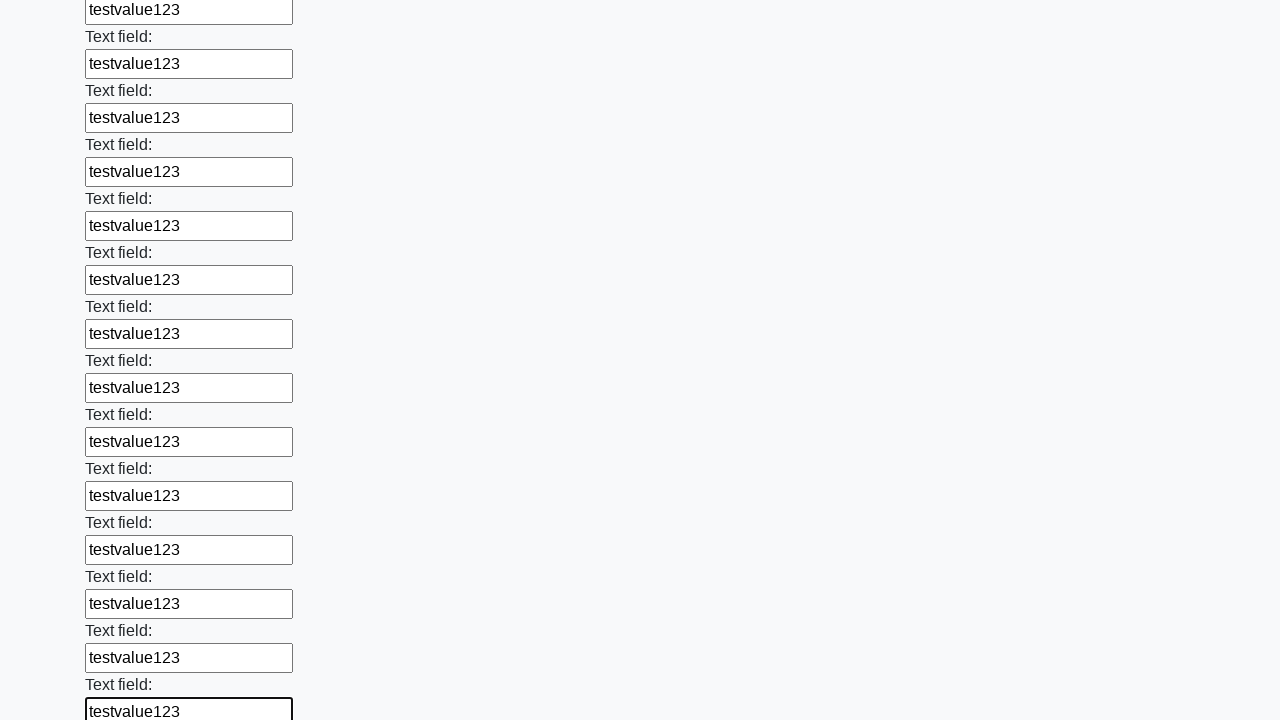

Filled an input field with 'testvalue123' on input >> nth=87
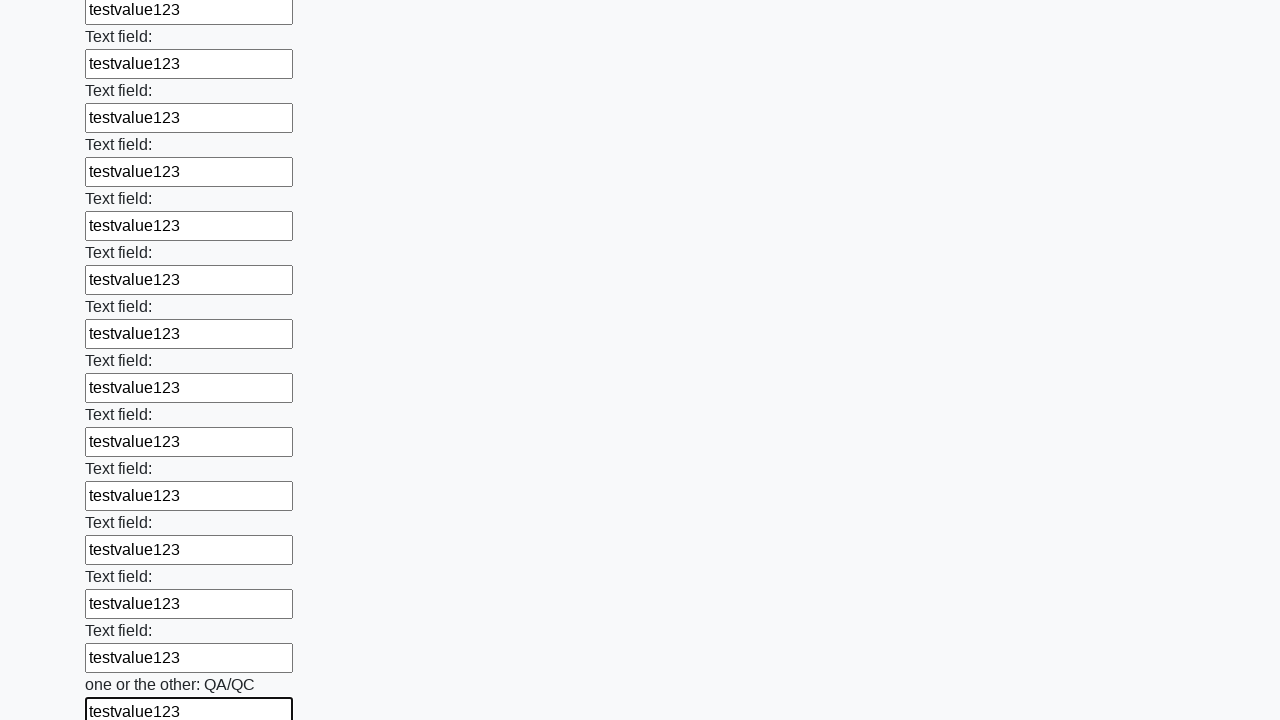

Filled an input field with 'testvalue123' on input >> nth=88
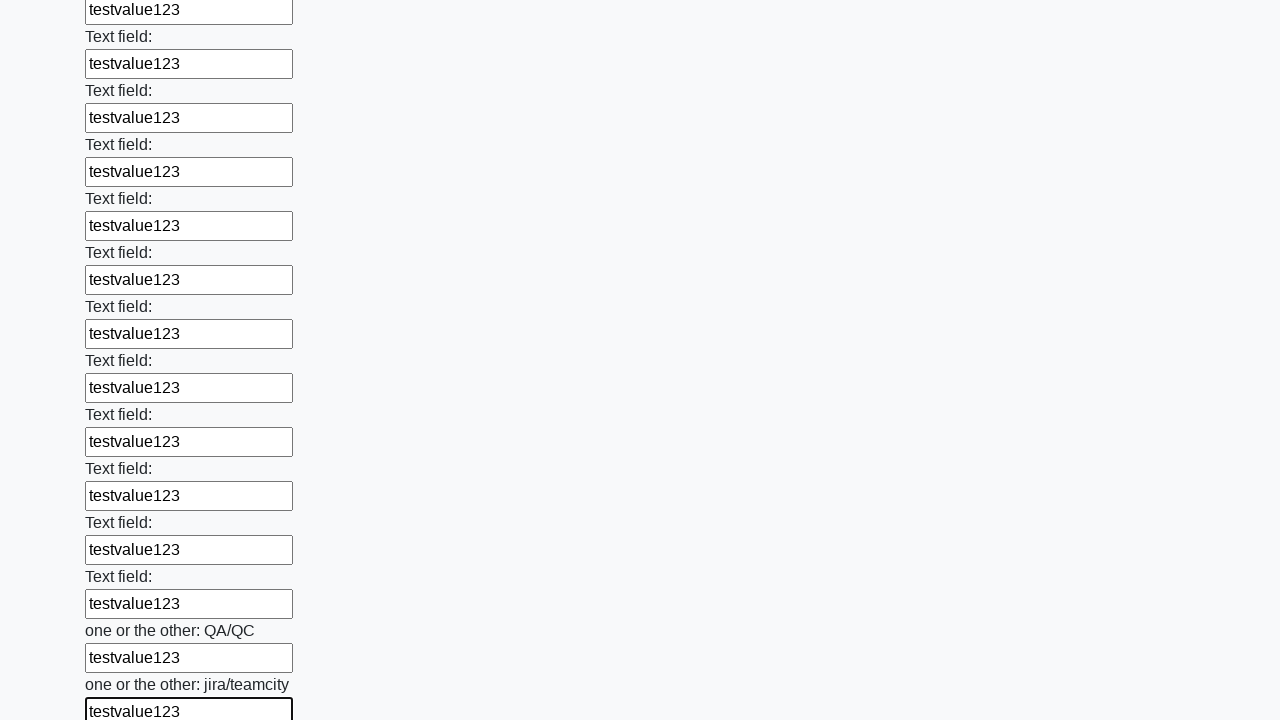

Filled an input field with 'testvalue123' on input >> nth=89
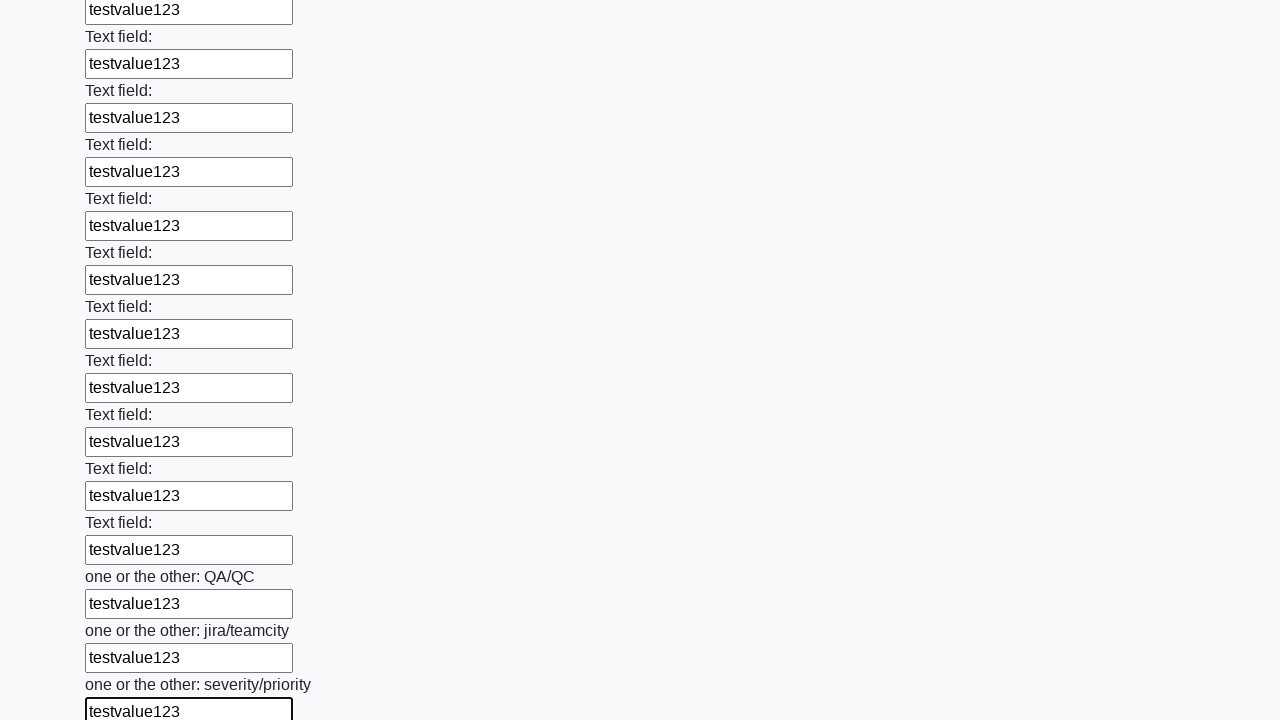

Filled an input field with 'testvalue123' on input >> nth=90
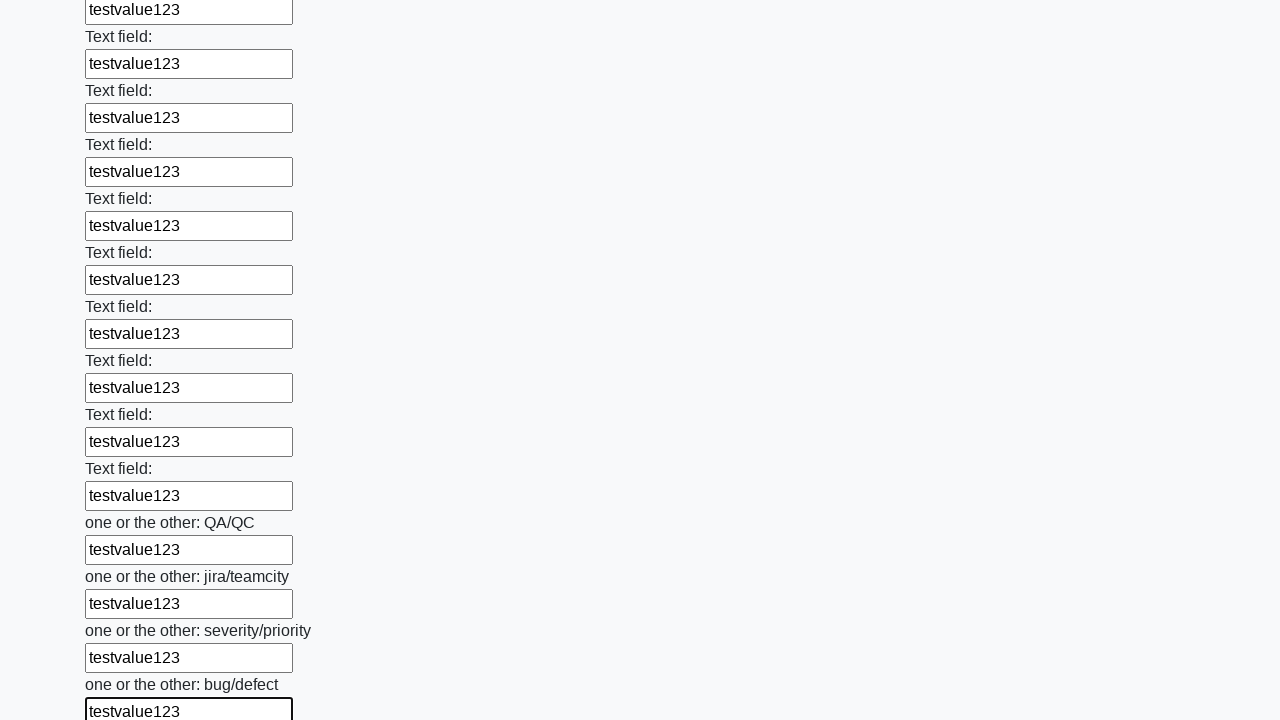

Filled an input field with 'testvalue123' on input >> nth=91
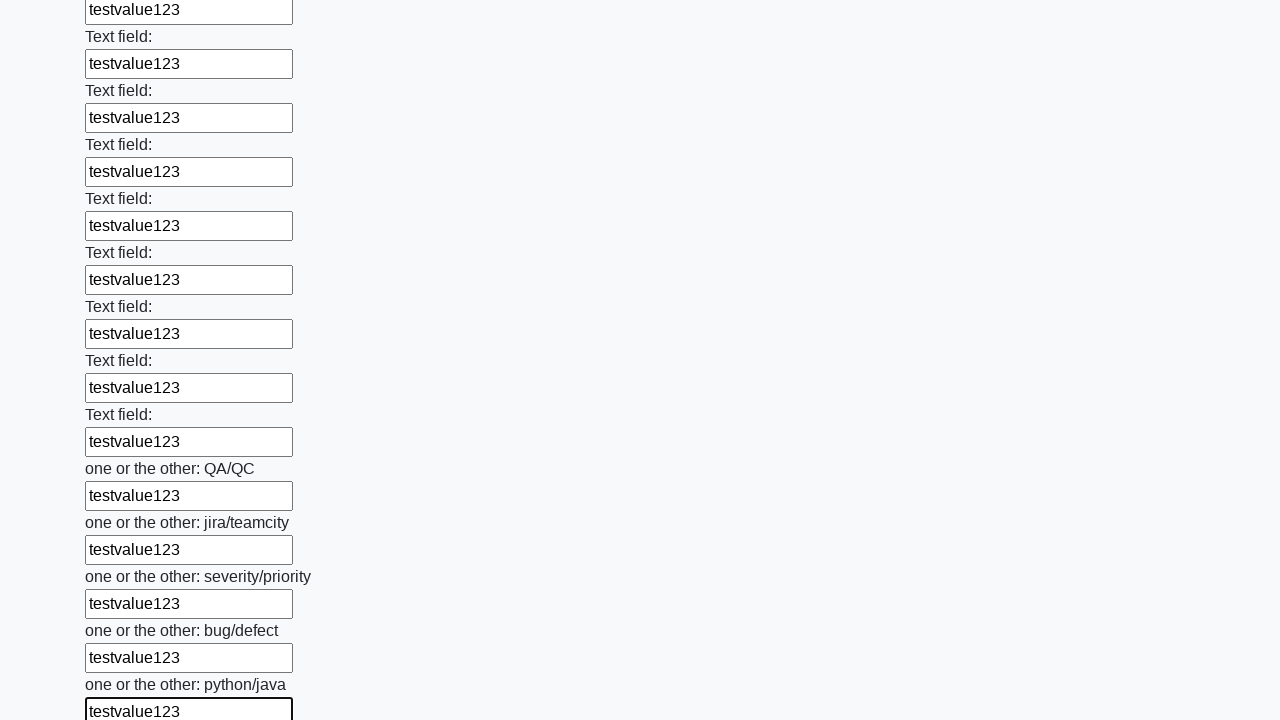

Filled an input field with 'testvalue123' on input >> nth=92
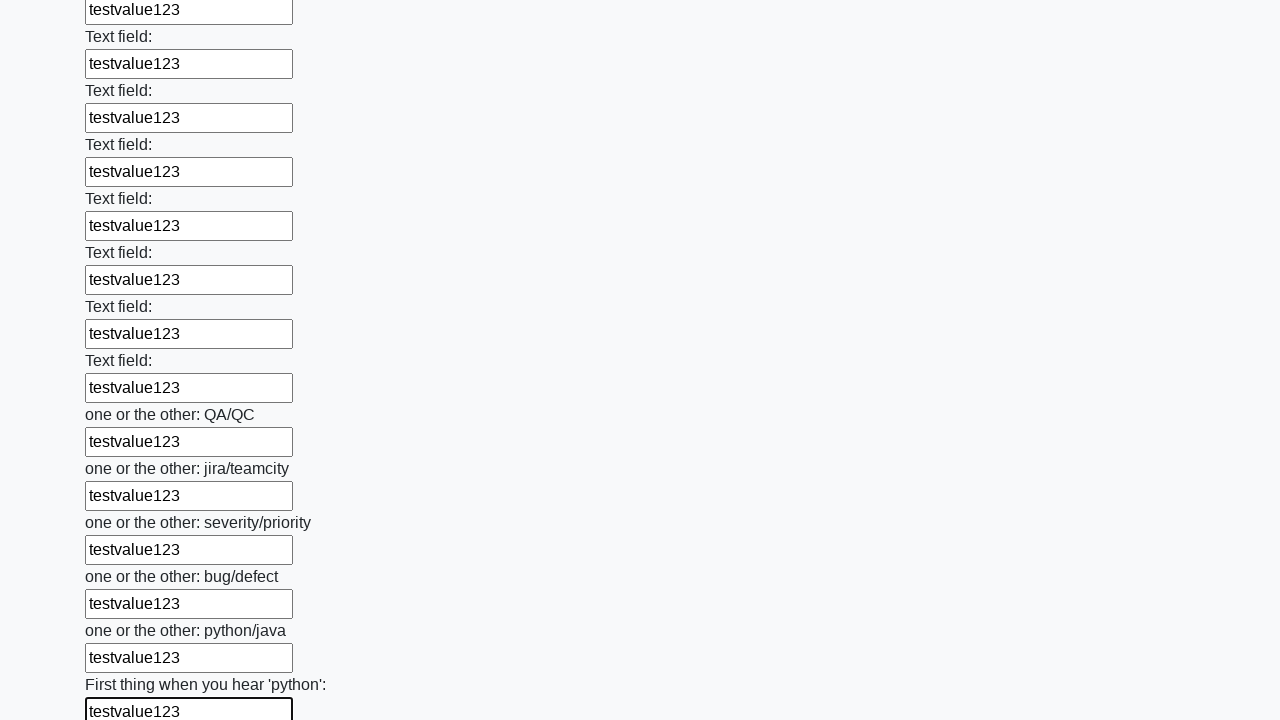

Filled an input field with 'testvalue123' on input >> nth=93
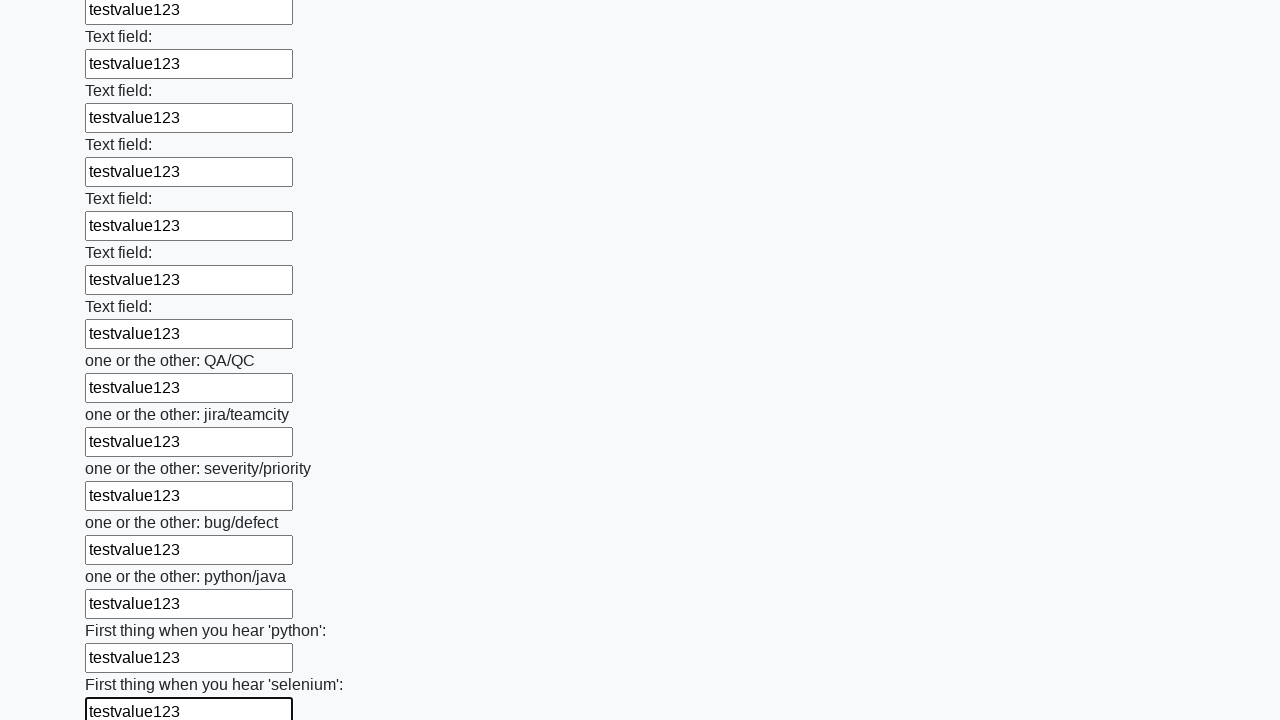

Filled an input field with 'testvalue123' on input >> nth=94
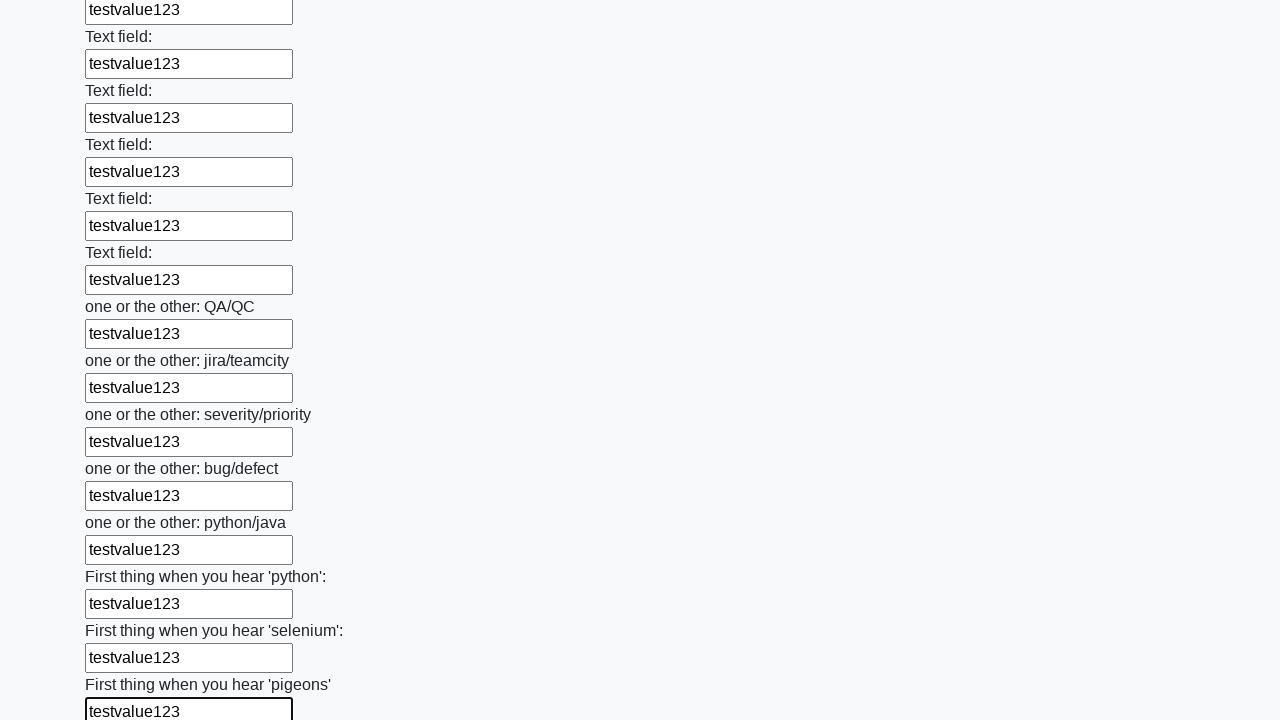

Filled an input field with 'testvalue123' on input >> nth=95
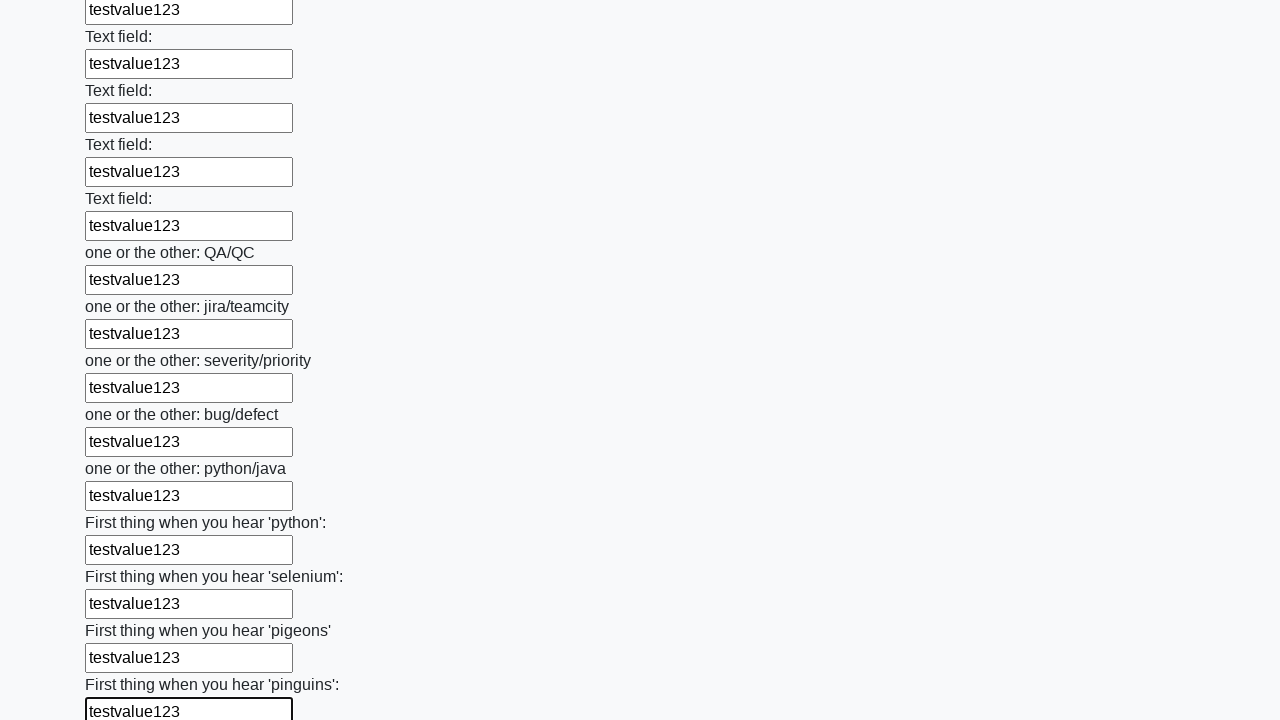

Filled an input field with 'testvalue123' on input >> nth=96
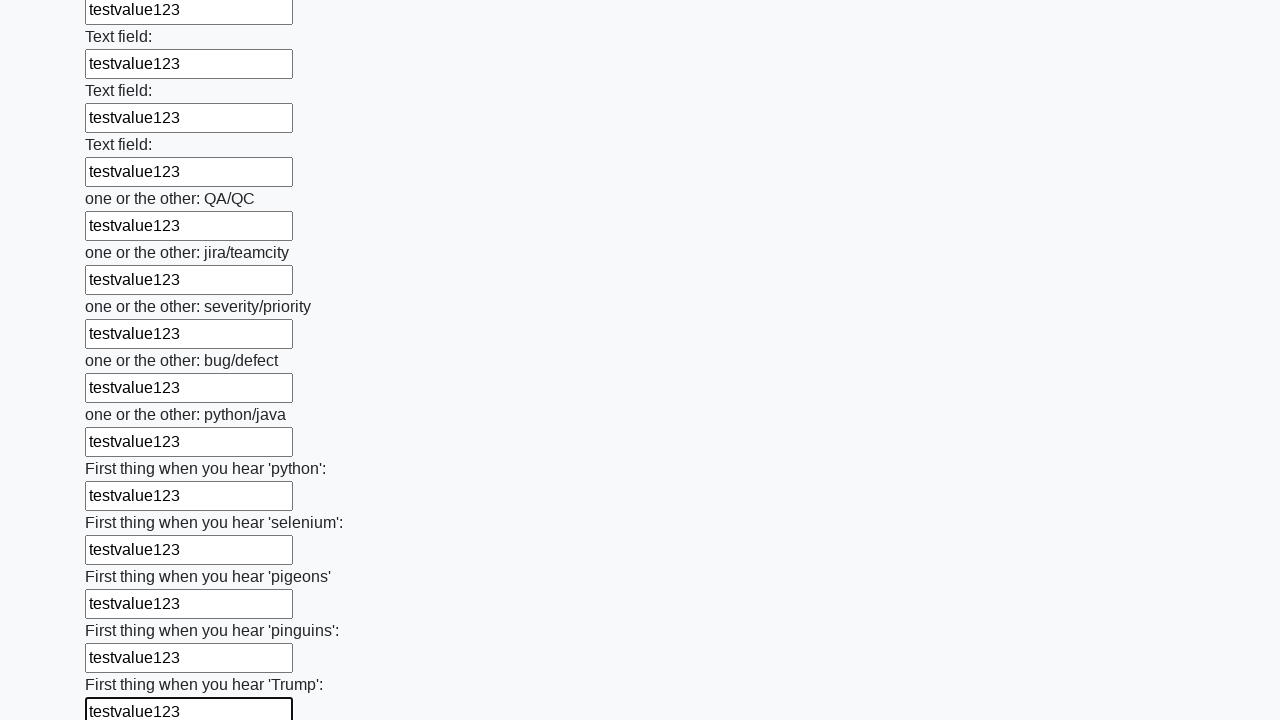

Filled an input field with 'testvalue123' on input >> nth=97
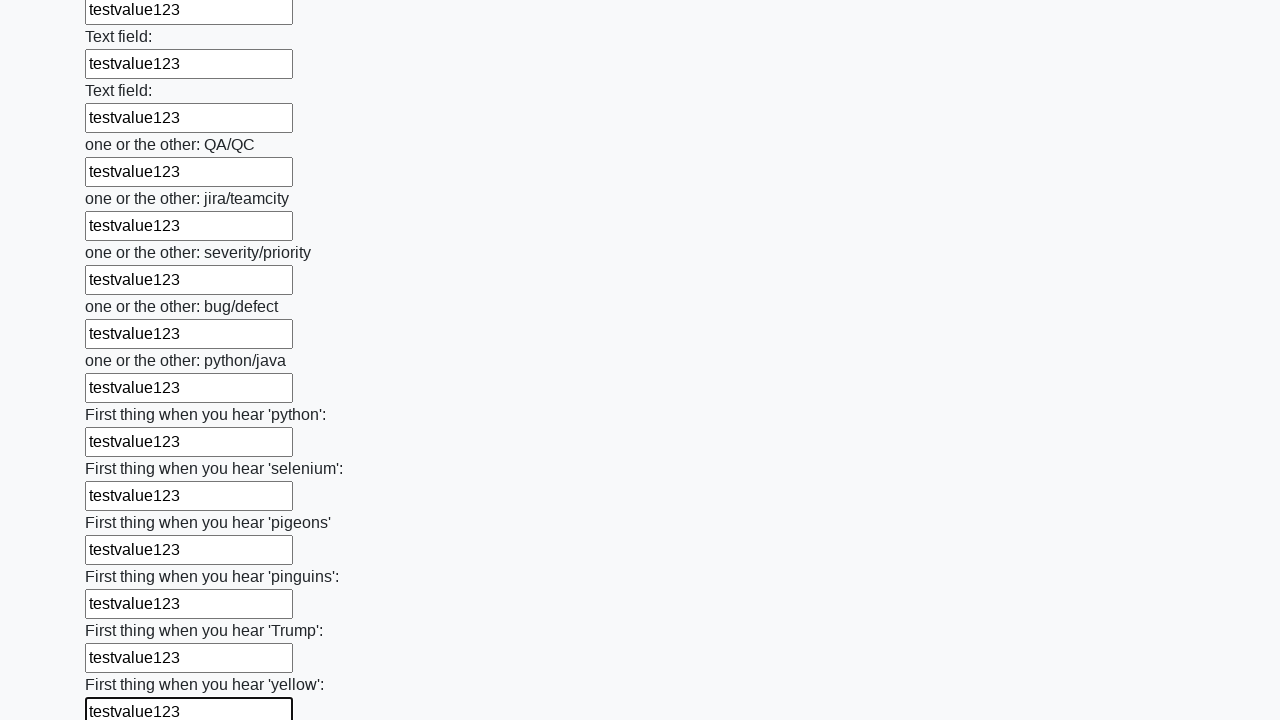

Filled an input field with 'testvalue123' on input >> nth=98
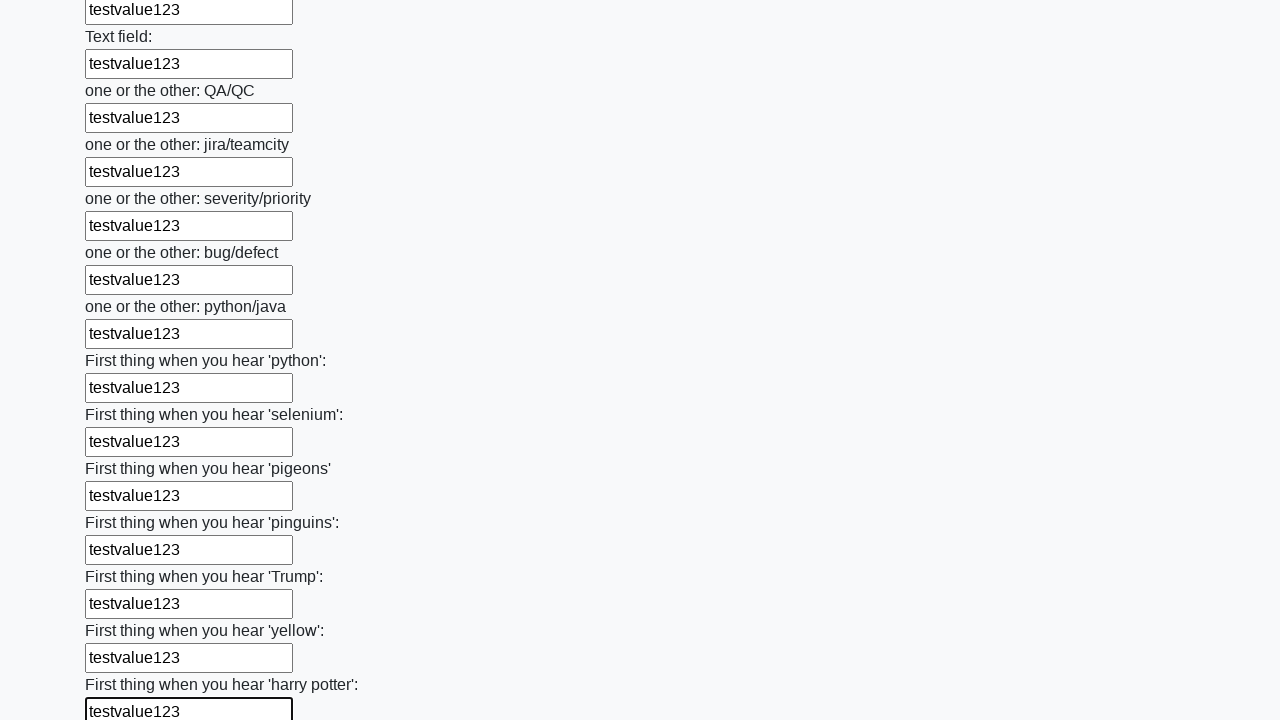

Filled an input field with 'testvalue123' on input >> nth=99
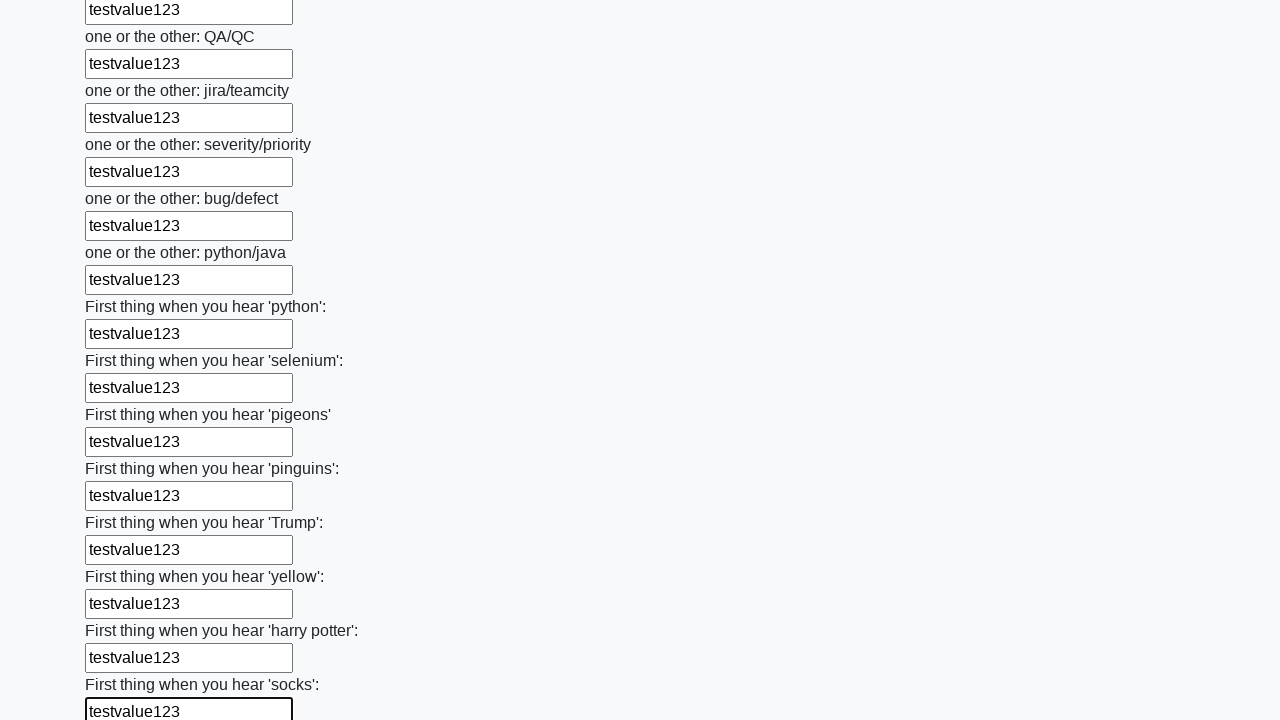

Clicked the submit button to complete form submission at (123, 611) on button.btn
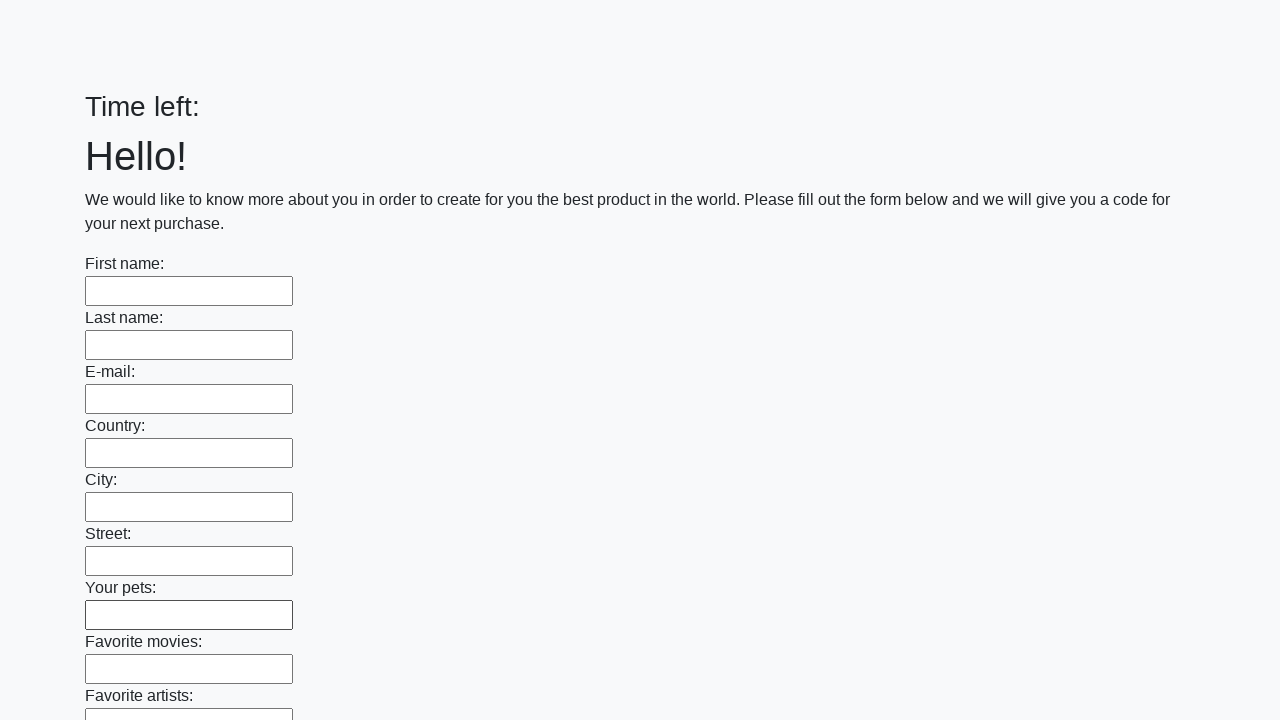

Waited 1 second for form submission response
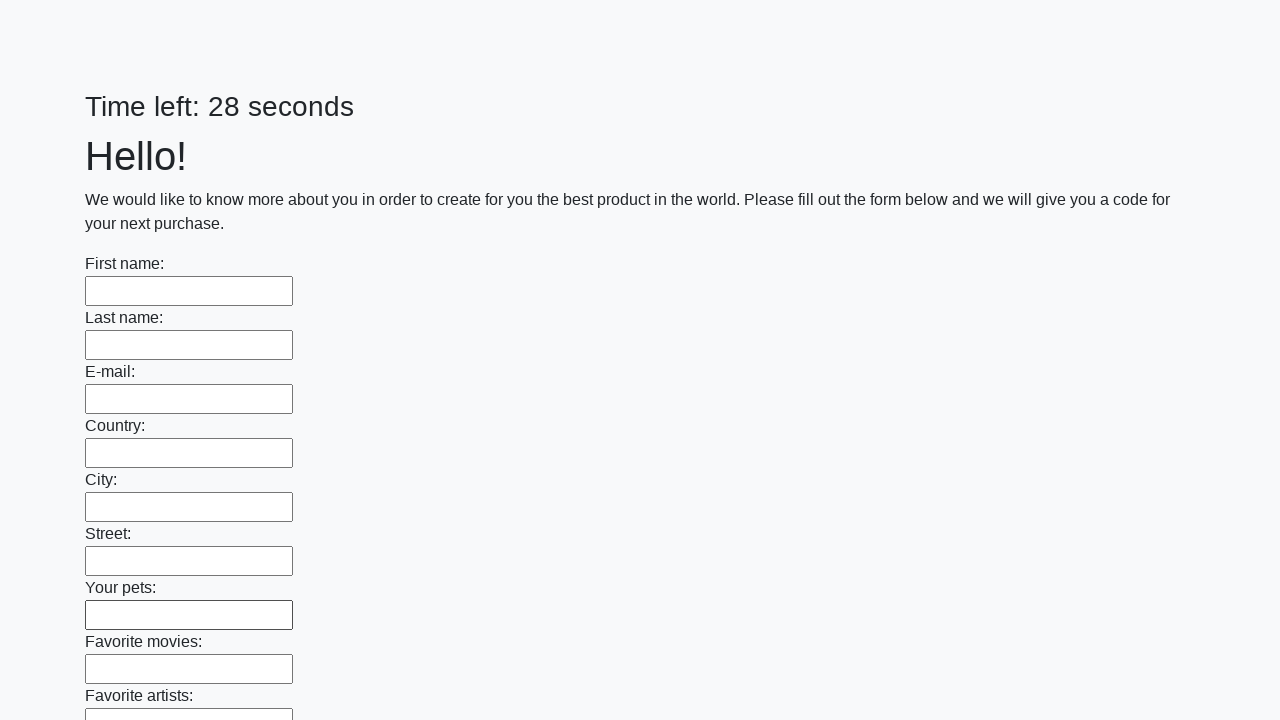

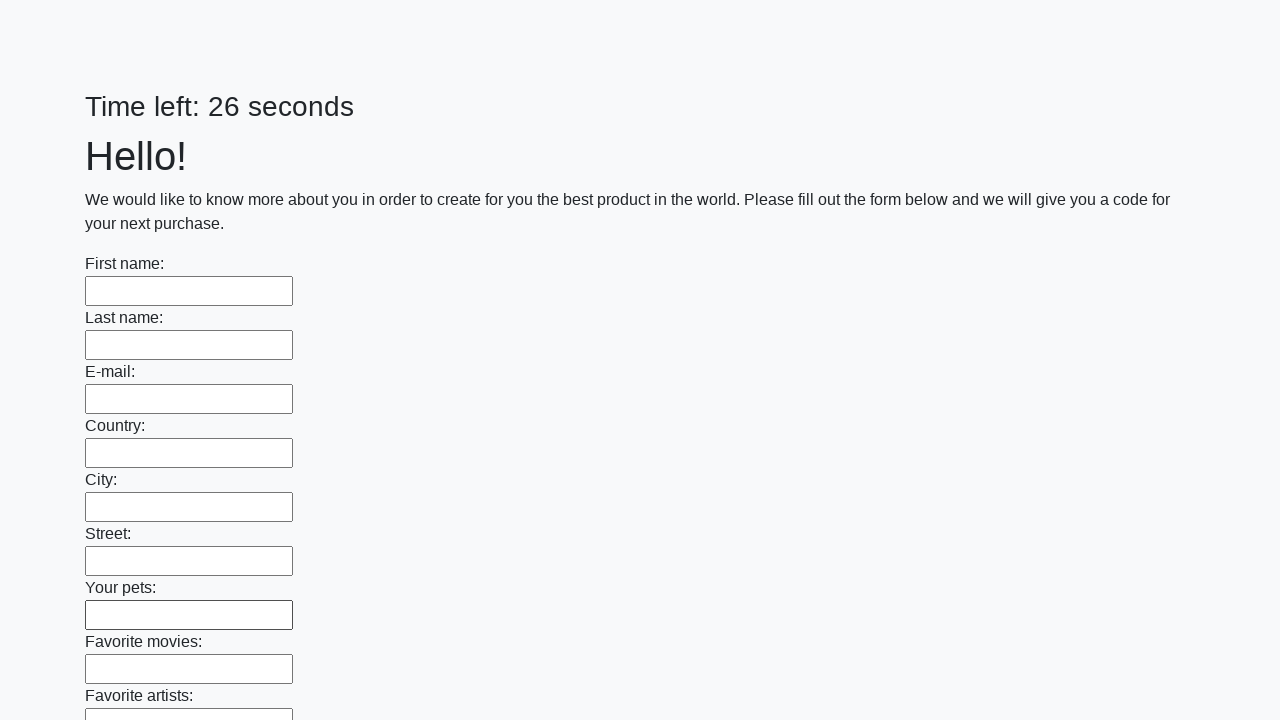